Fills out all input fields on a large form page with a test answer and submits the form by clicking the submit button

Starting URL: http://suninjuly.github.io/huge_form.html

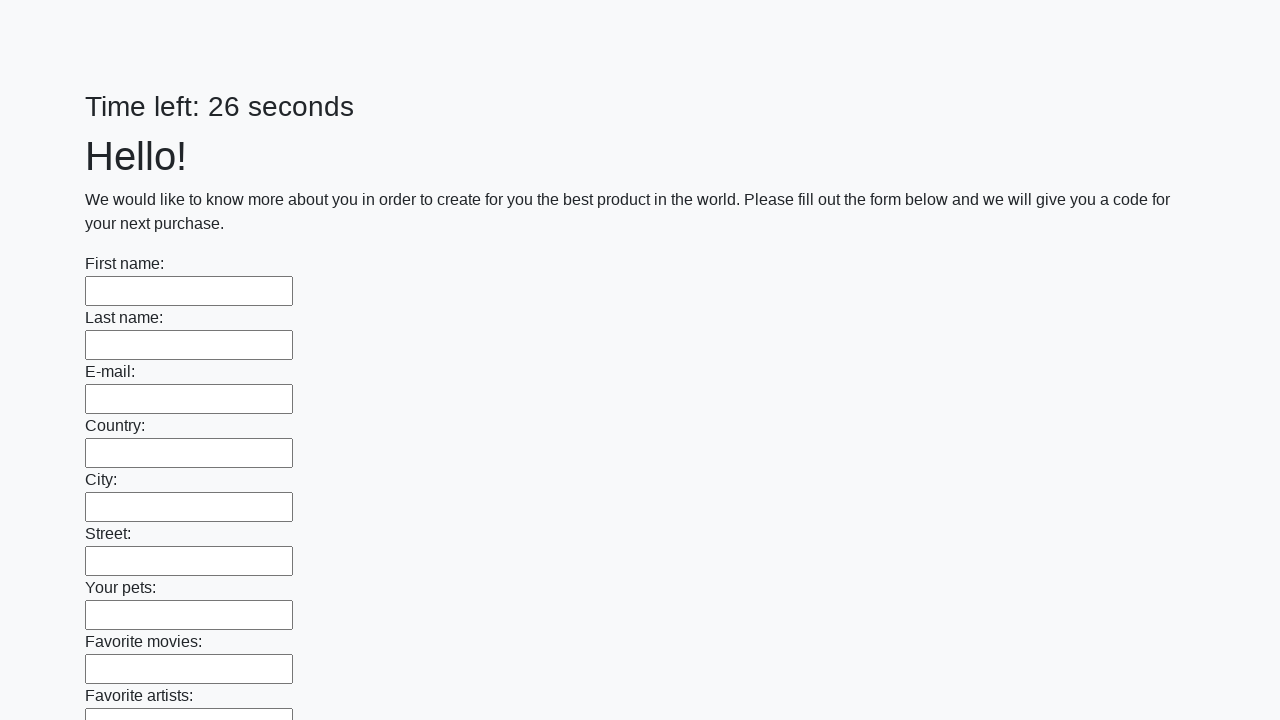

Located all text input fields on the form
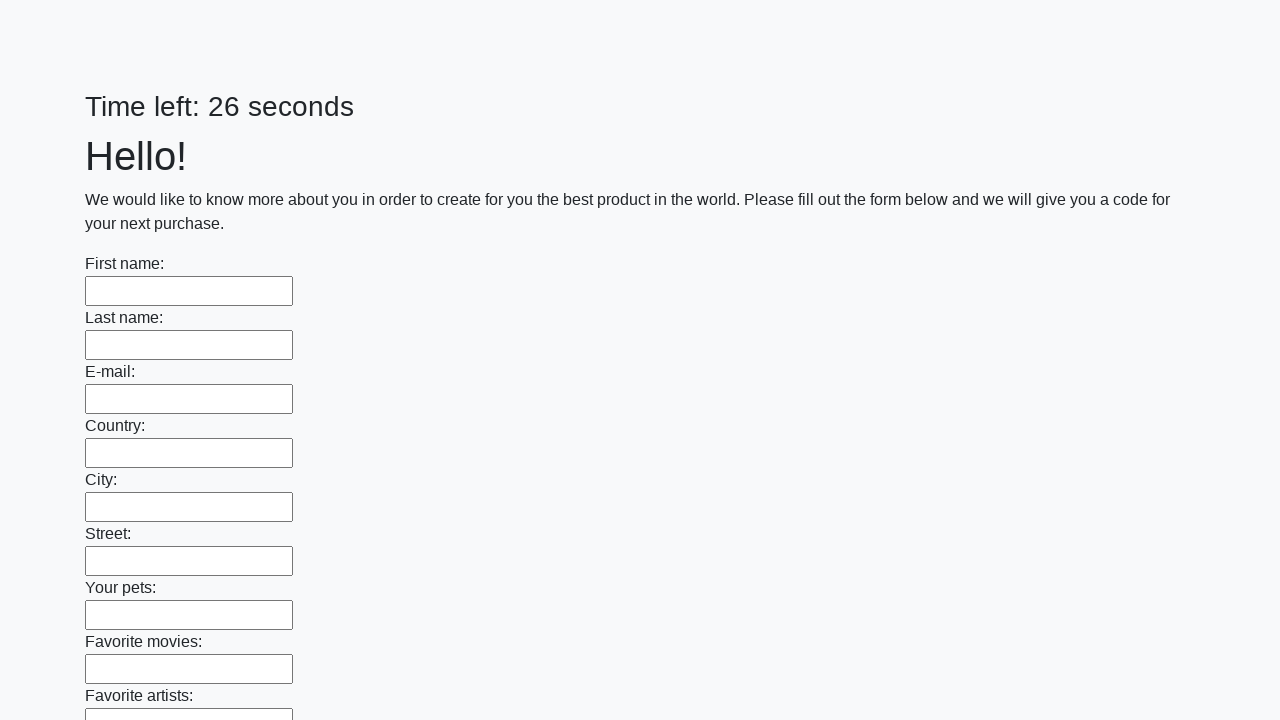

Filled a text input field with test answer on input[type='text'] >> nth=0
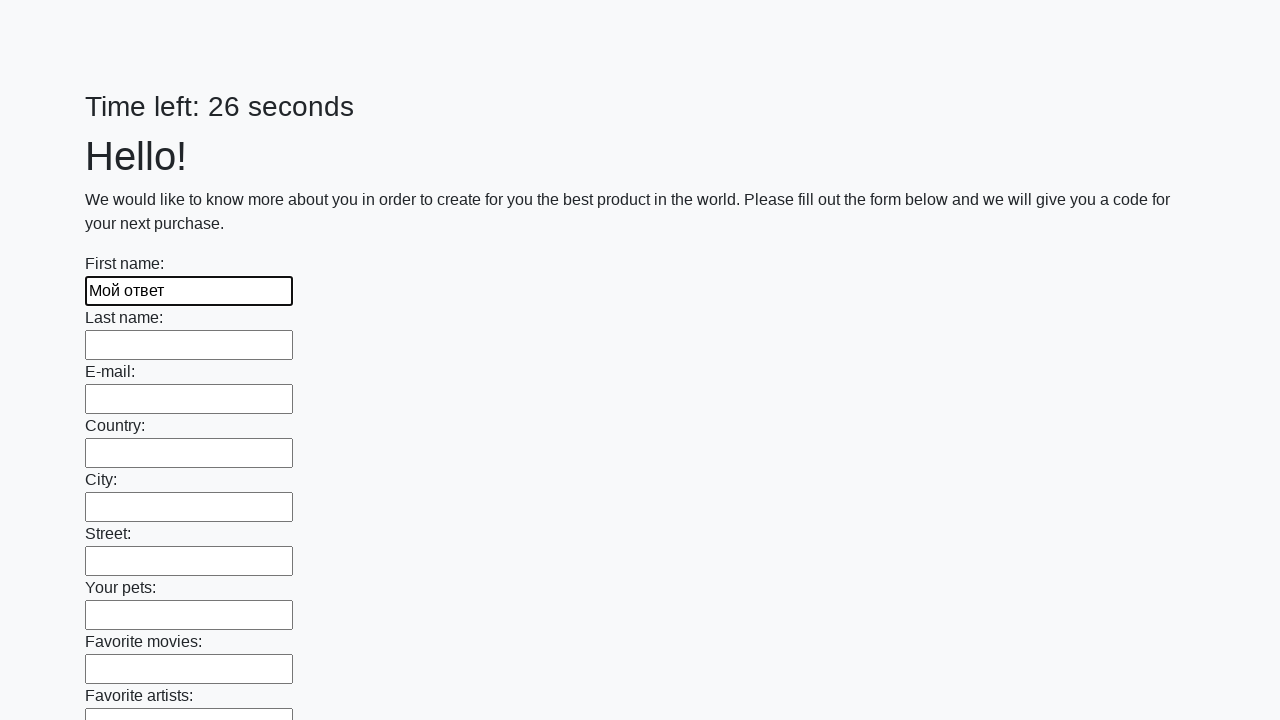

Filled a text input field with test answer on input[type='text'] >> nth=1
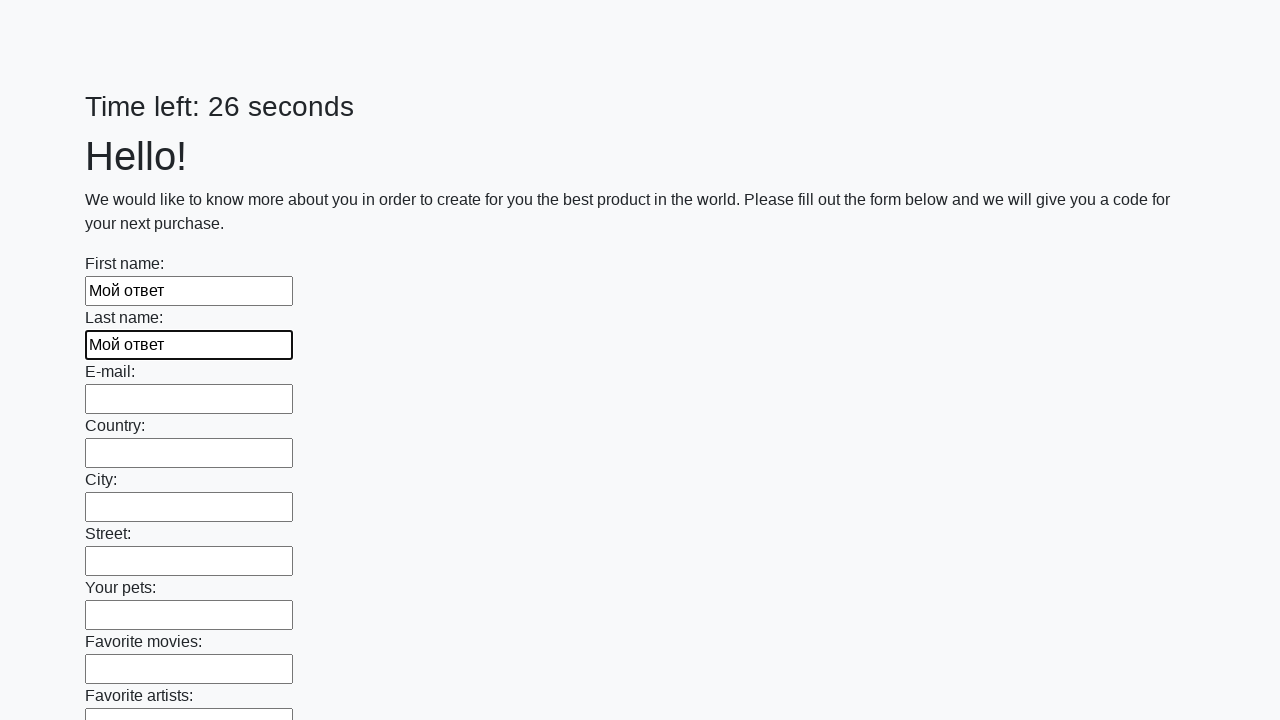

Filled a text input field with test answer on input[type='text'] >> nth=2
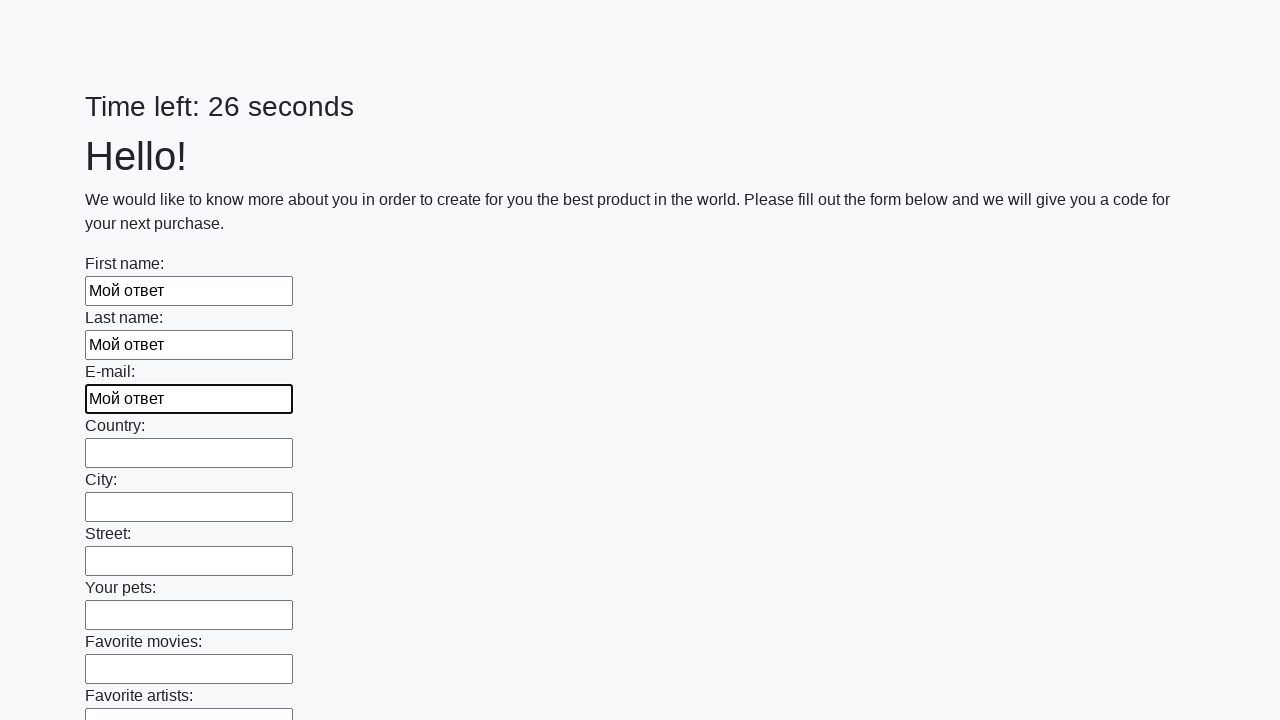

Filled a text input field with test answer on input[type='text'] >> nth=3
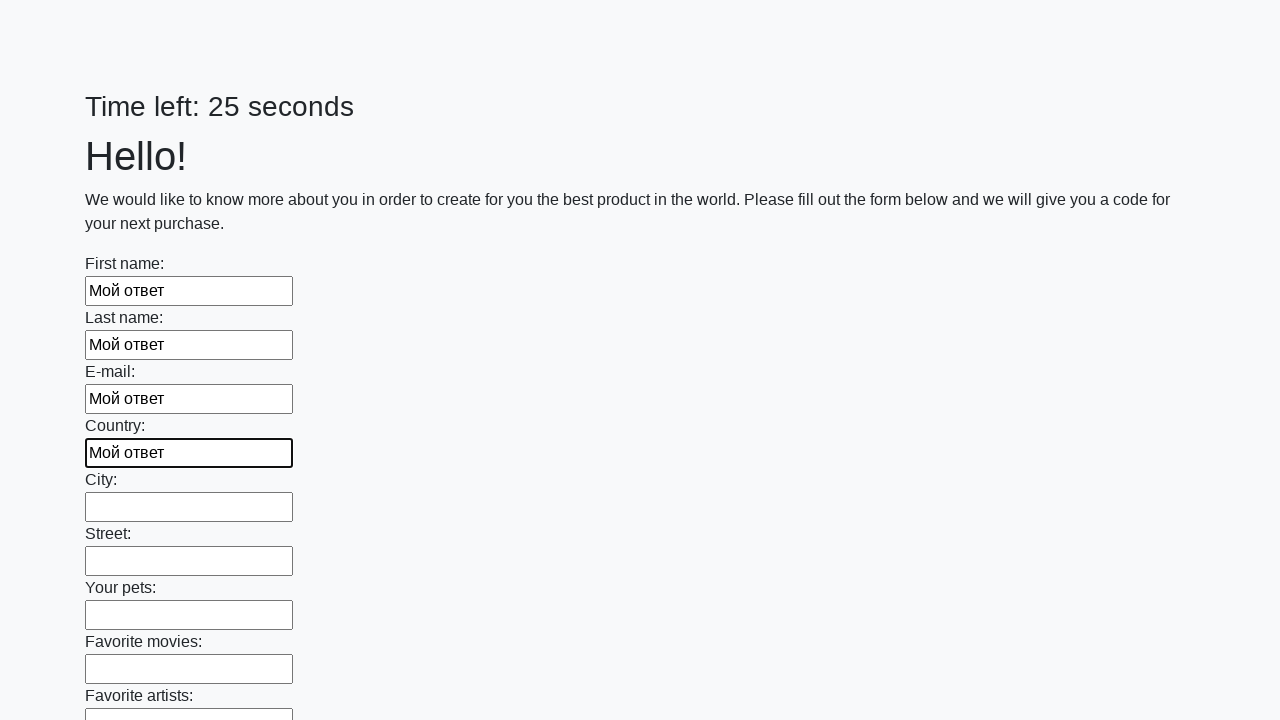

Filled a text input field with test answer on input[type='text'] >> nth=4
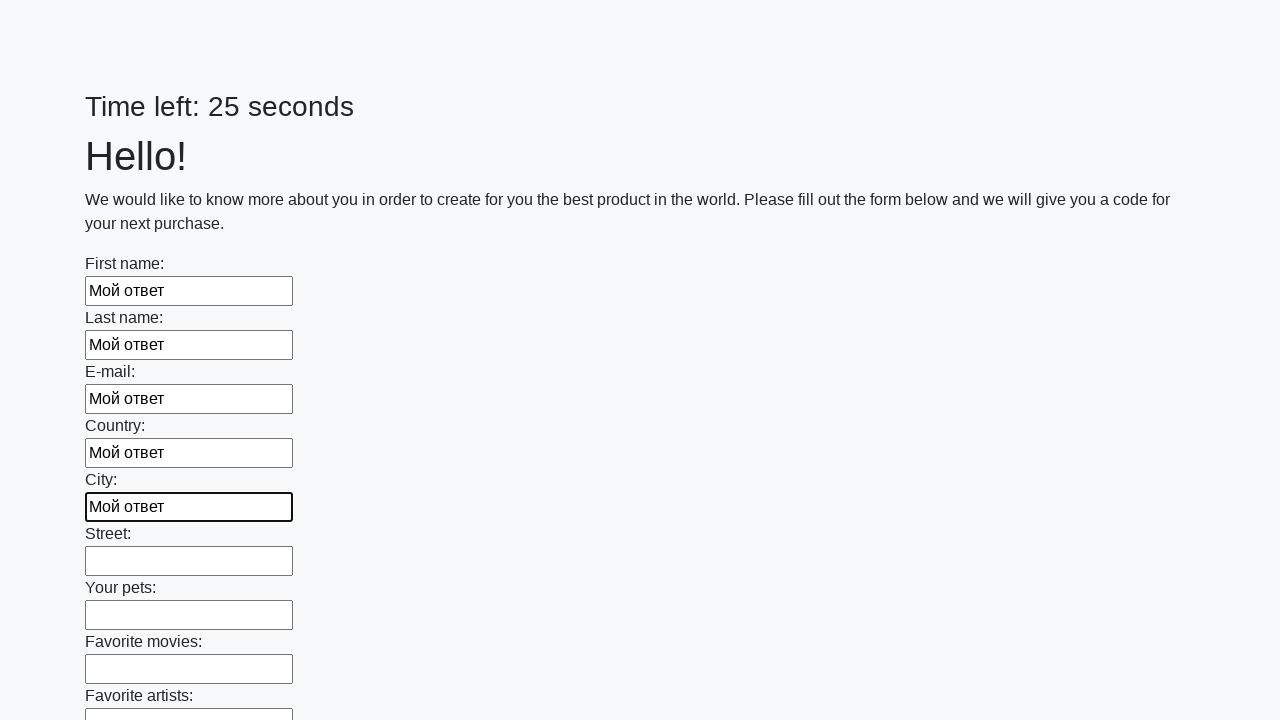

Filled a text input field with test answer on input[type='text'] >> nth=5
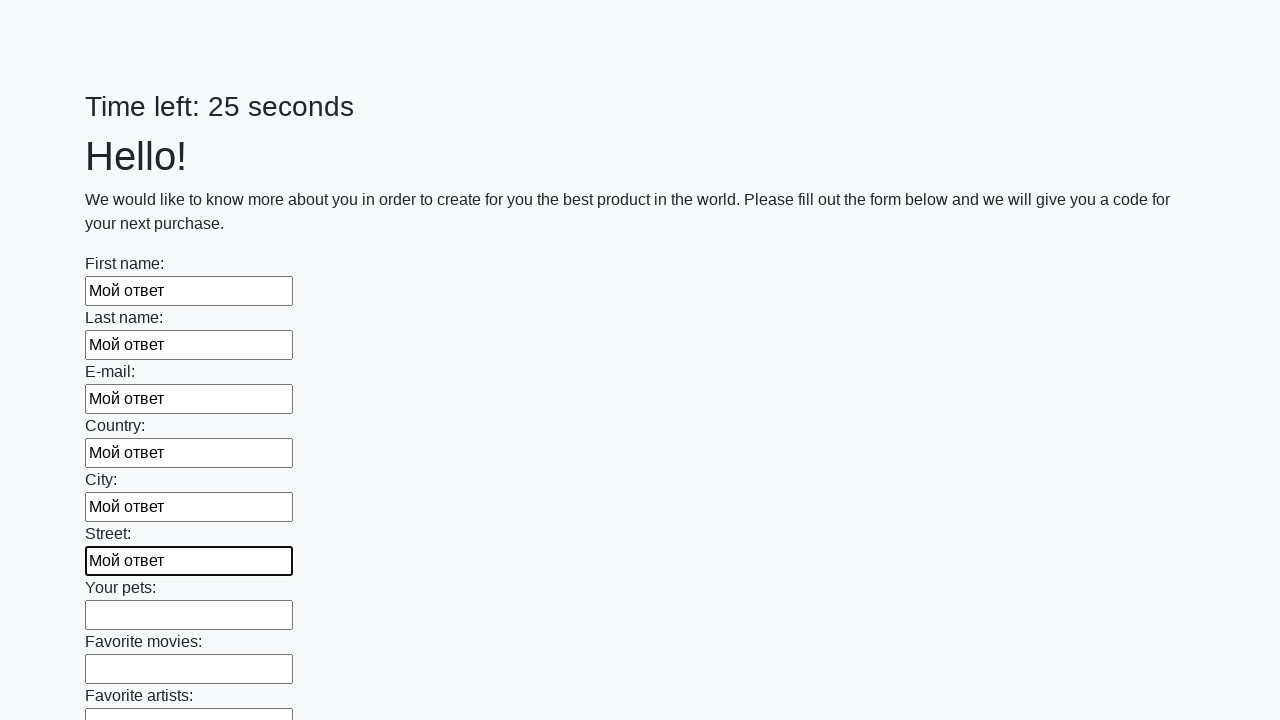

Filled a text input field with test answer on input[type='text'] >> nth=6
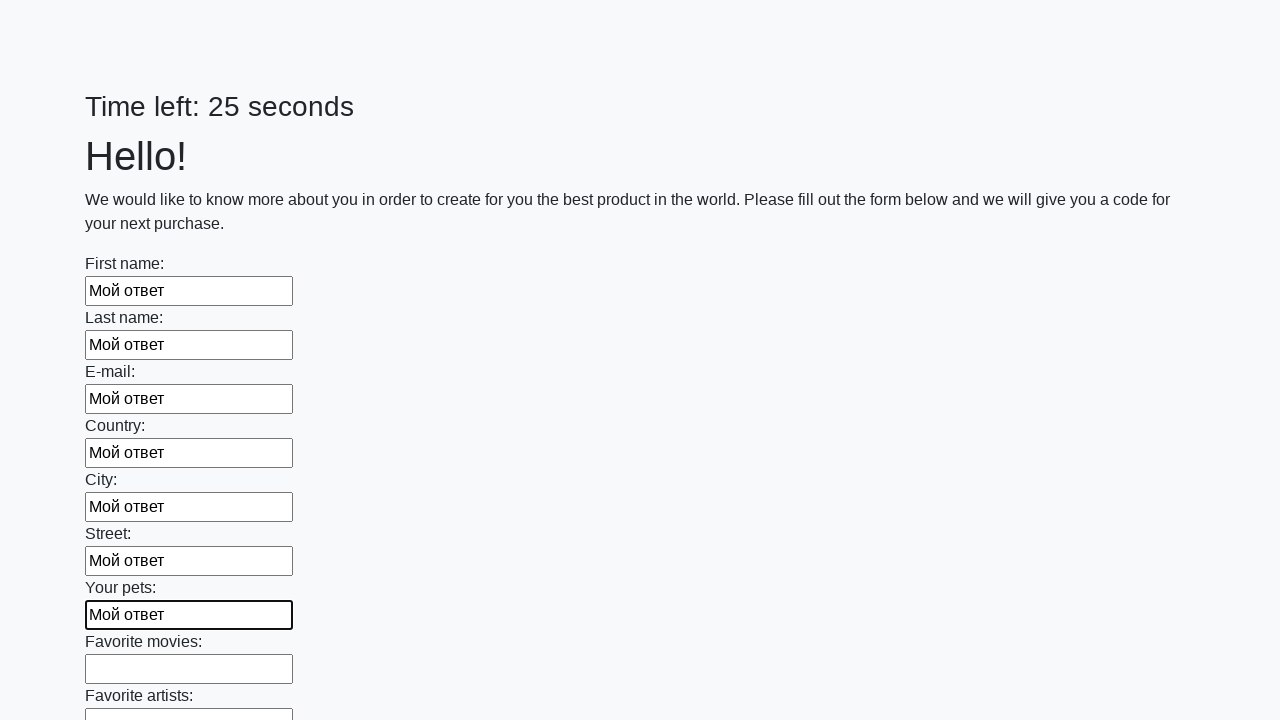

Filled a text input field with test answer on input[type='text'] >> nth=7
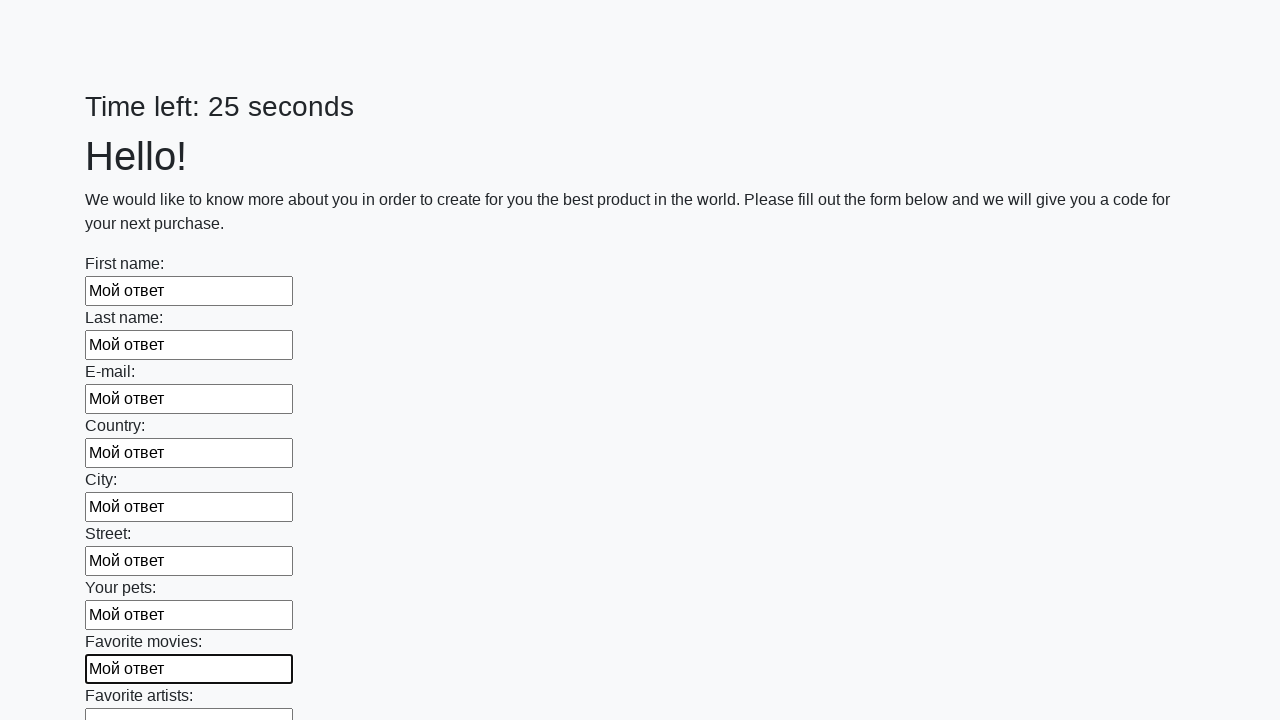

Filled a text input field with test answer on input[type='text'] >> nth=8
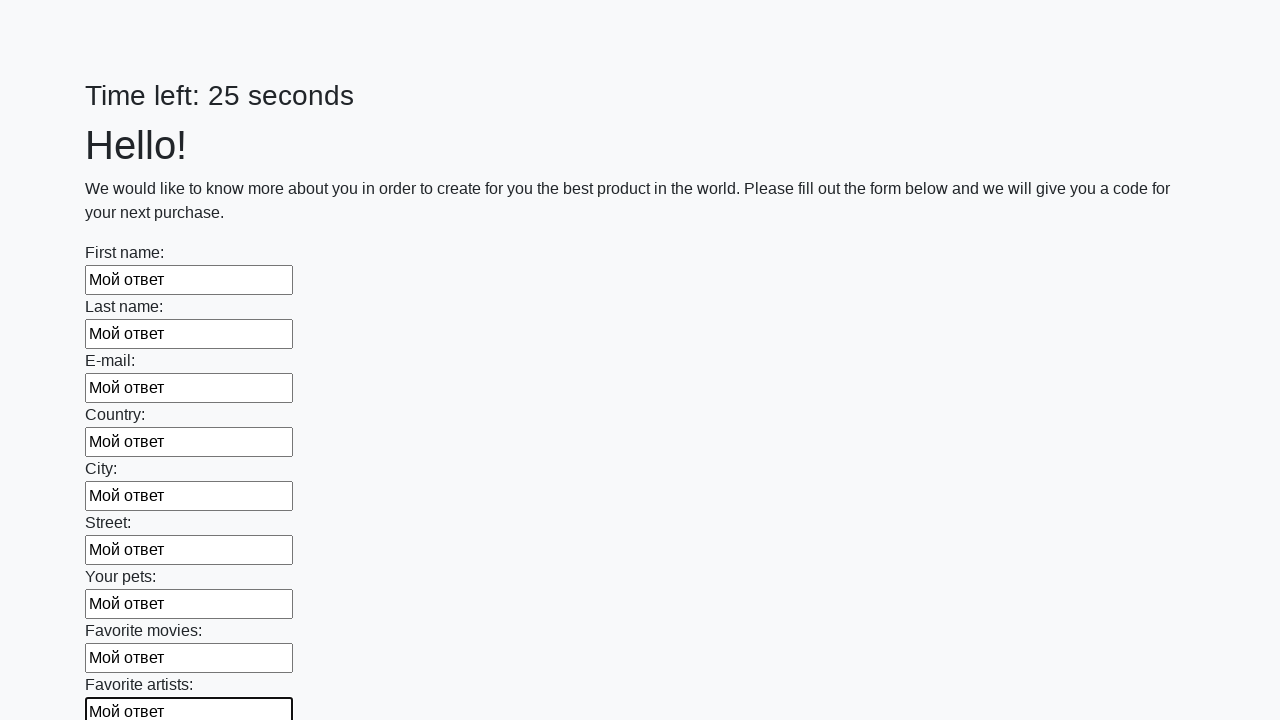

Filled a text input field with test answer on input[type='text'] >> nth=9
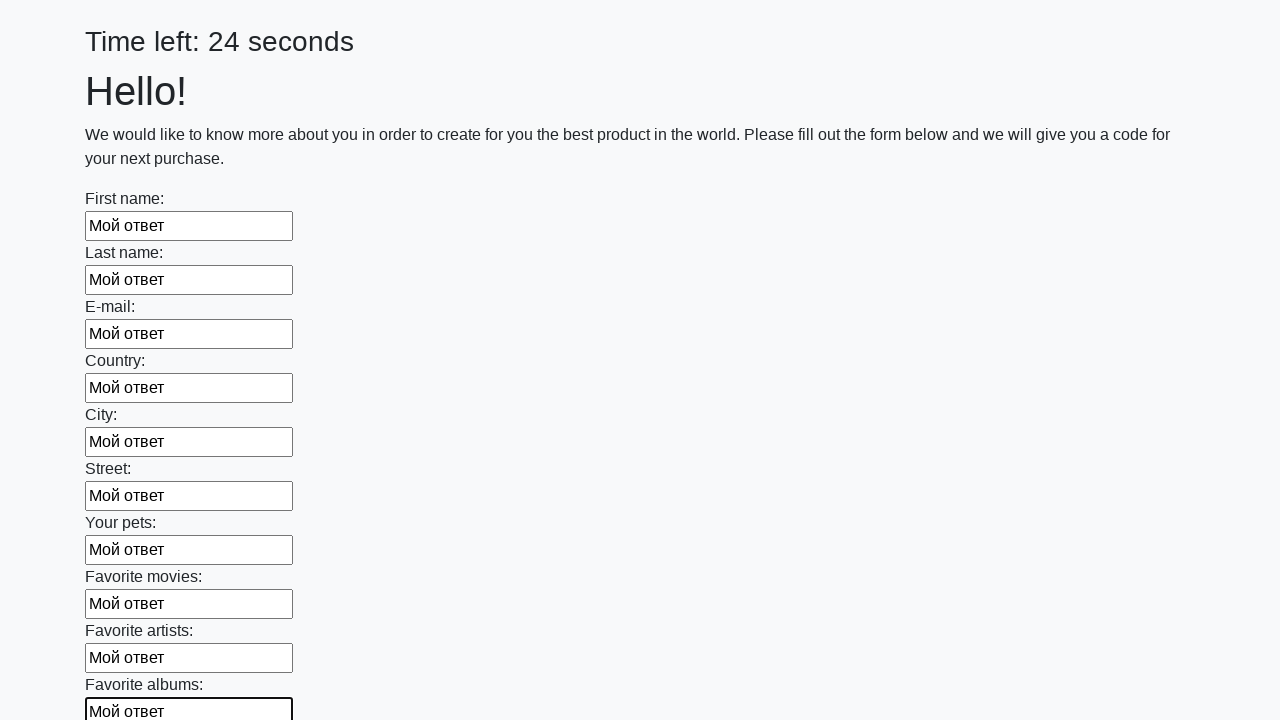

Filled a text input field with test answer on input[type='text'] >> nth=10
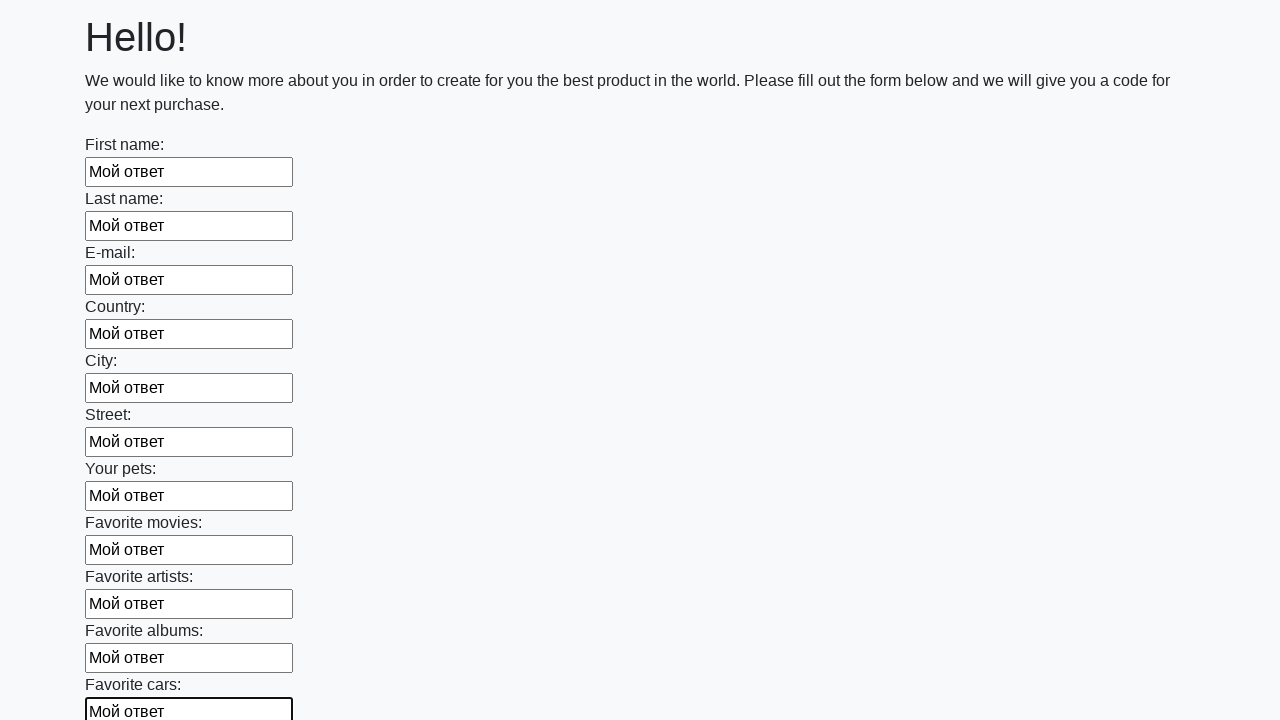

Filled a text input field with test answer on input[type='text'] >> nth=11
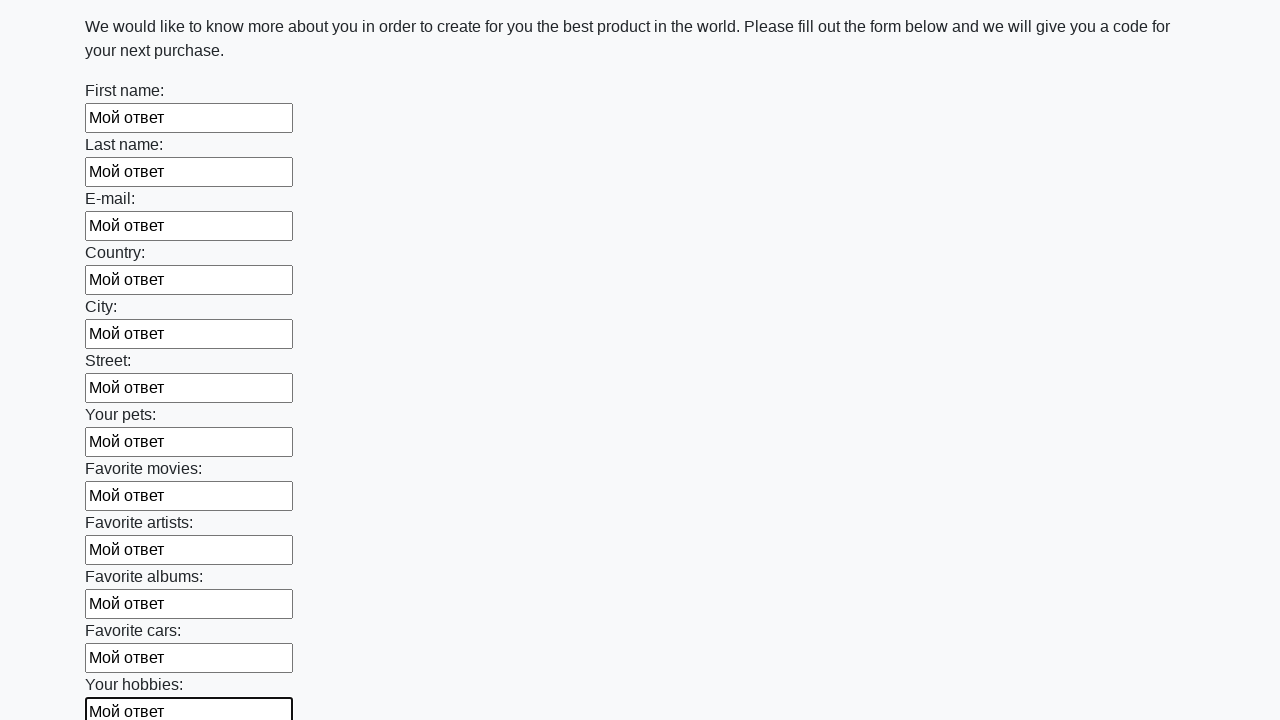

Filled a text input field with test answer on input[type='text'] >> nth=12
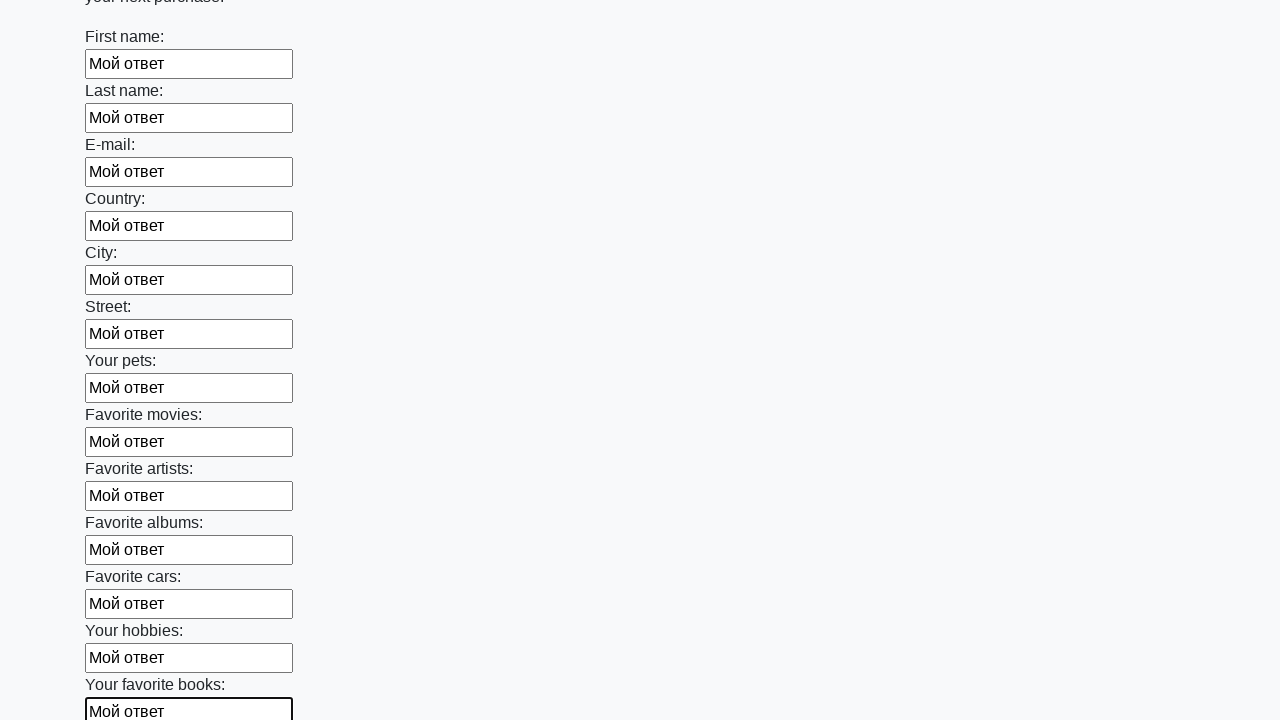

Filled a text input field with test answer on input[type='text'] >> nth=13
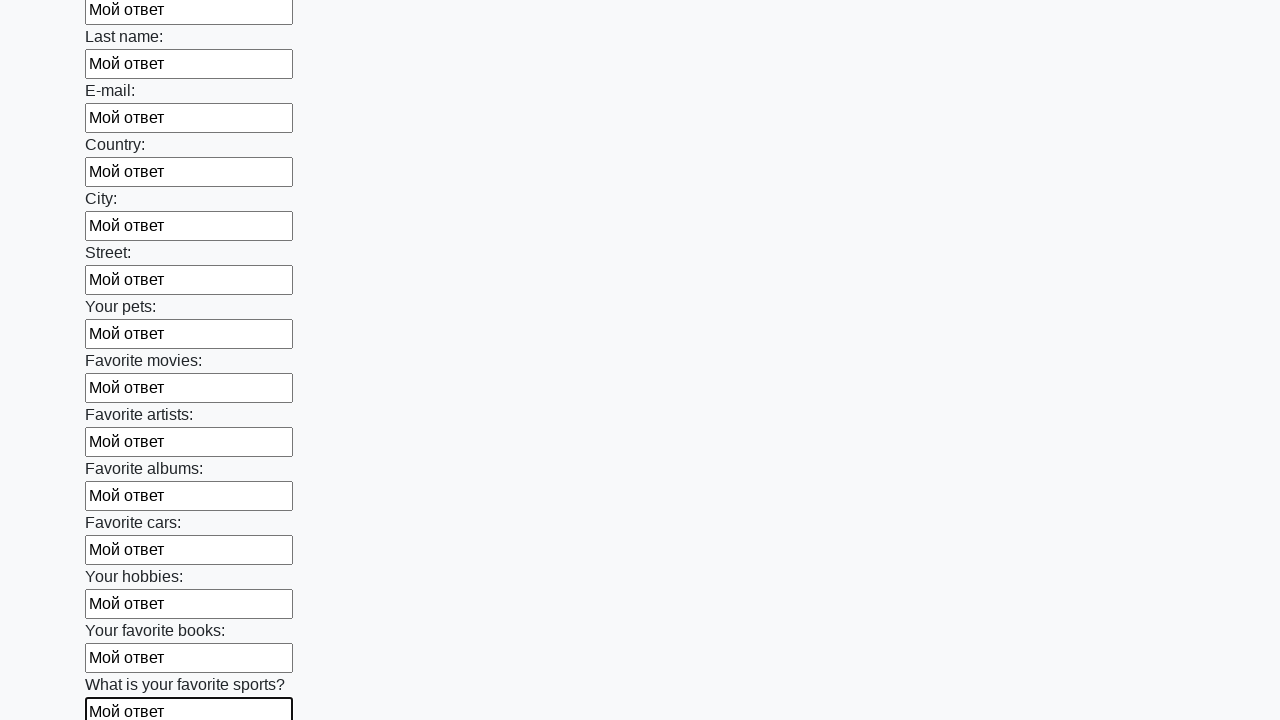

Filled a text input field with test answer on input[type='text'] >> nth=14
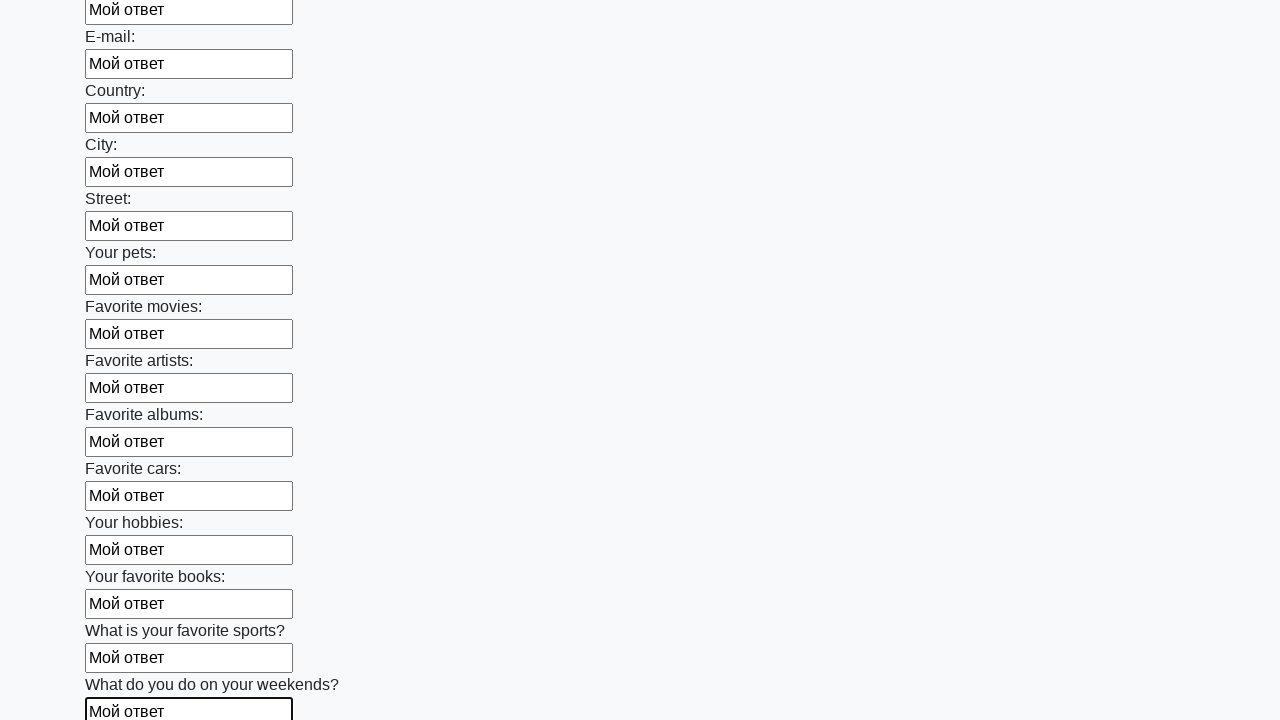

Filled a text input field with test answer on input[type='text'] >> nth=15
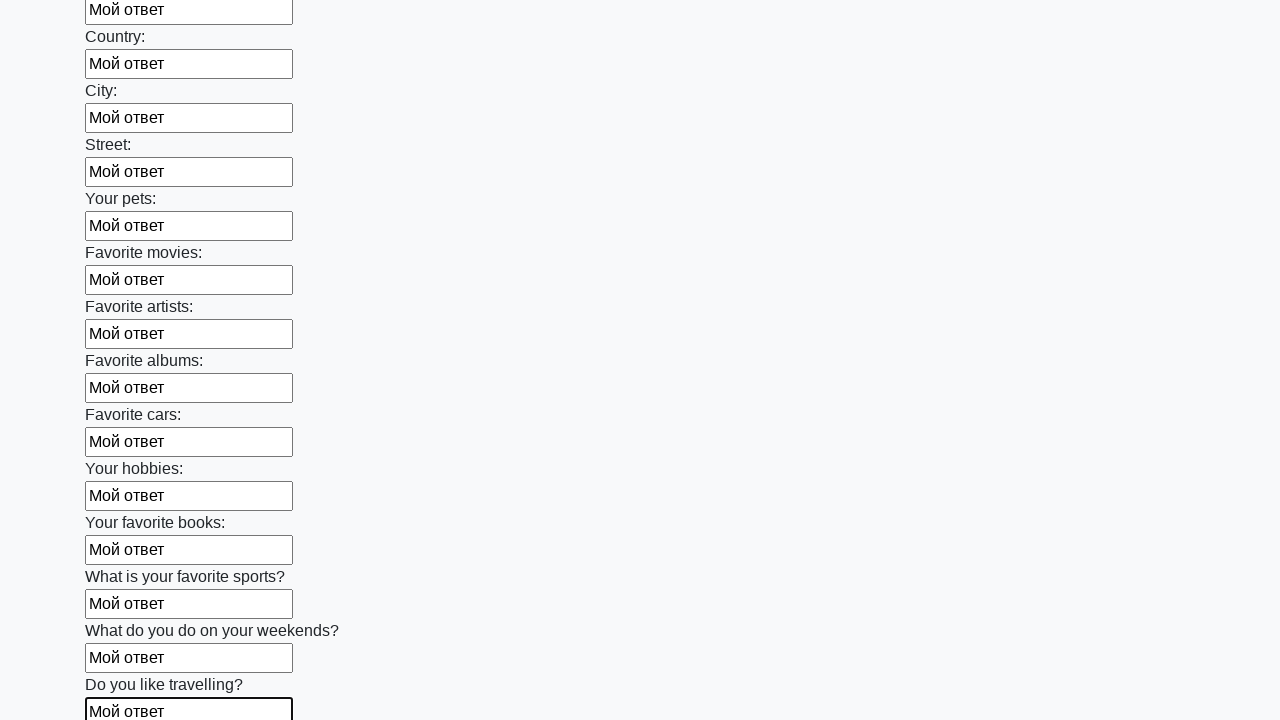

Filled a text input field with test answer on input[type='text'] >> nth=16
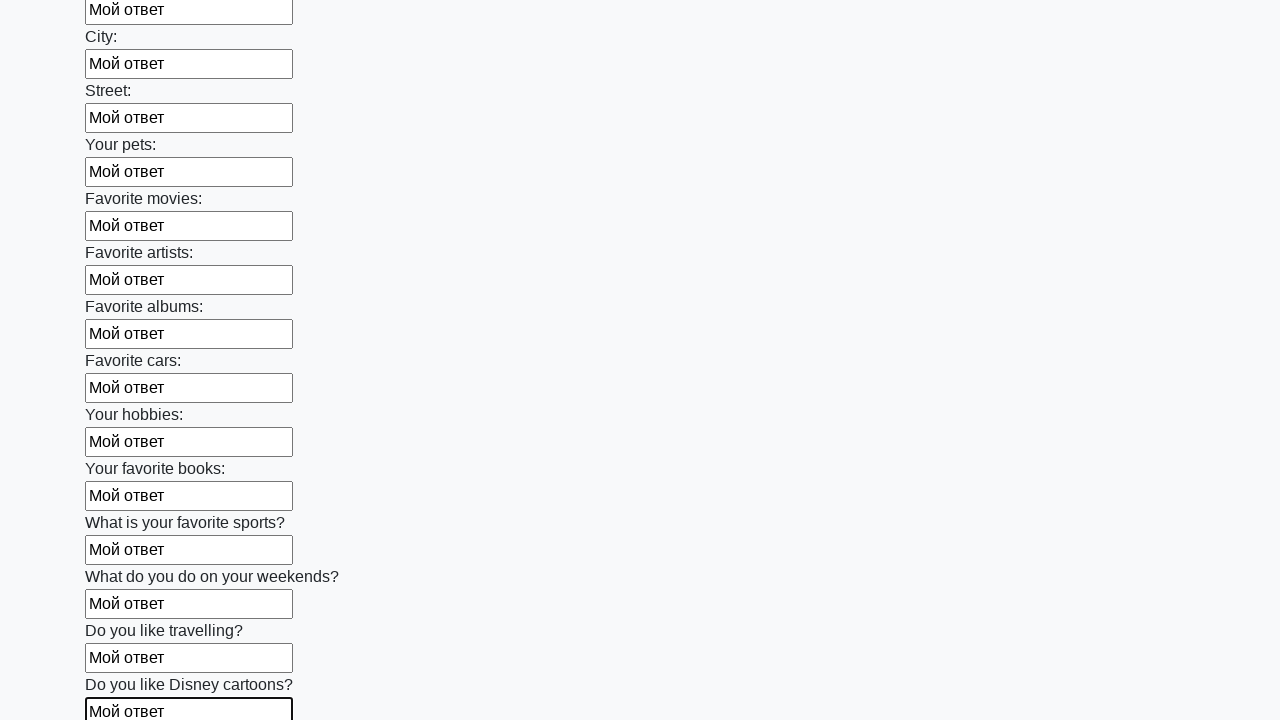

Filled a text input field with test answer on input[type='text'] >> nth=17
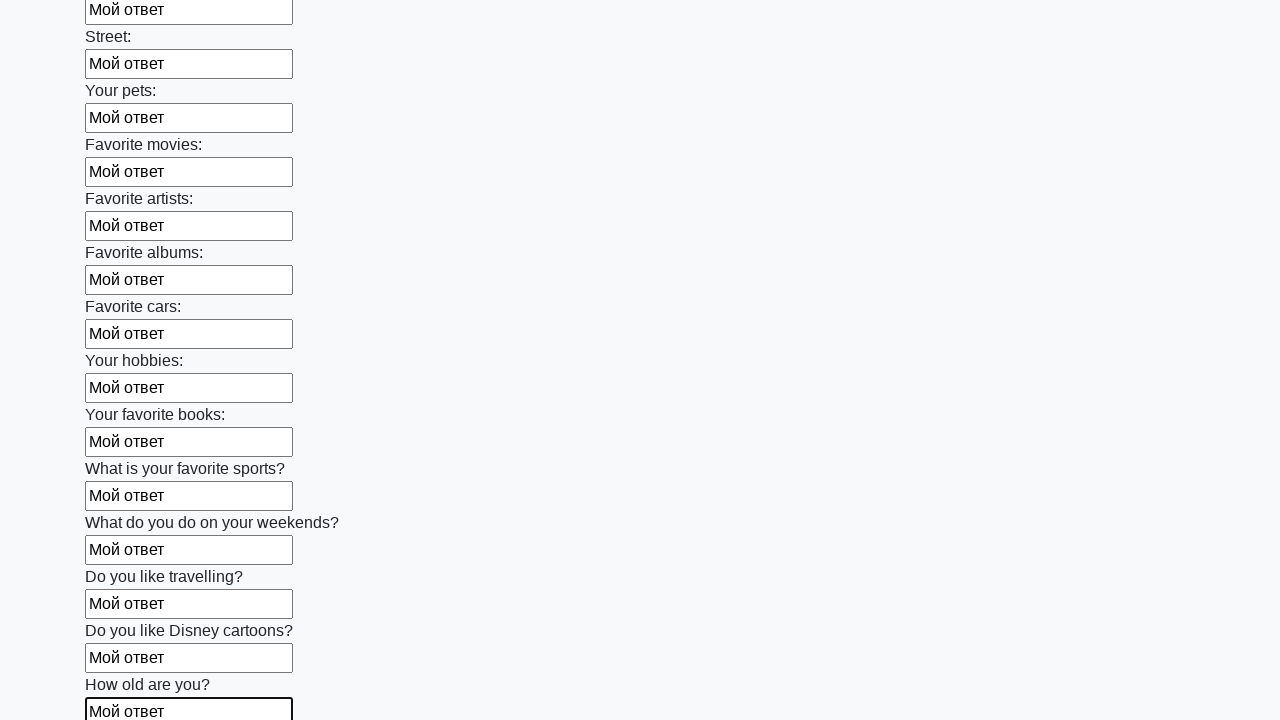

Filled a text input field with test answer on input[type='text'] >> nth=18
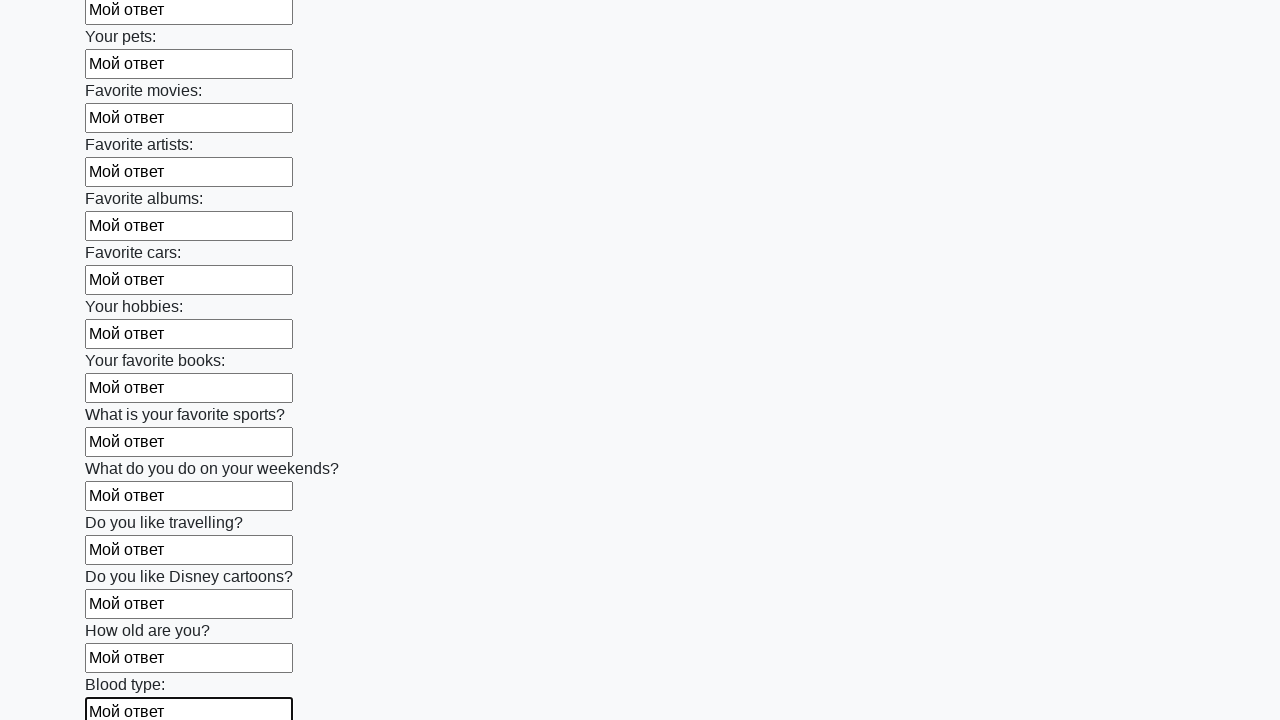

Filled a text input field with test answer on input[type='text'] >> nth=19
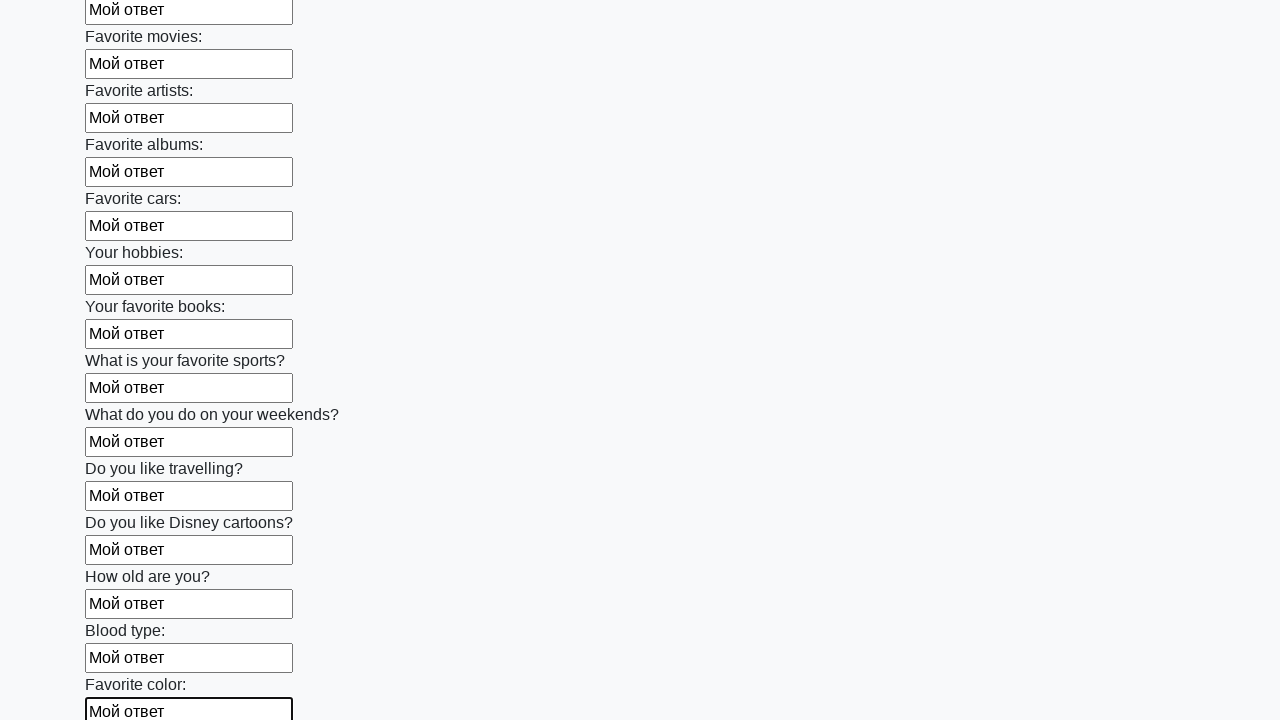

Filled a text input field with test answer on input[type='text'] >> nth=20
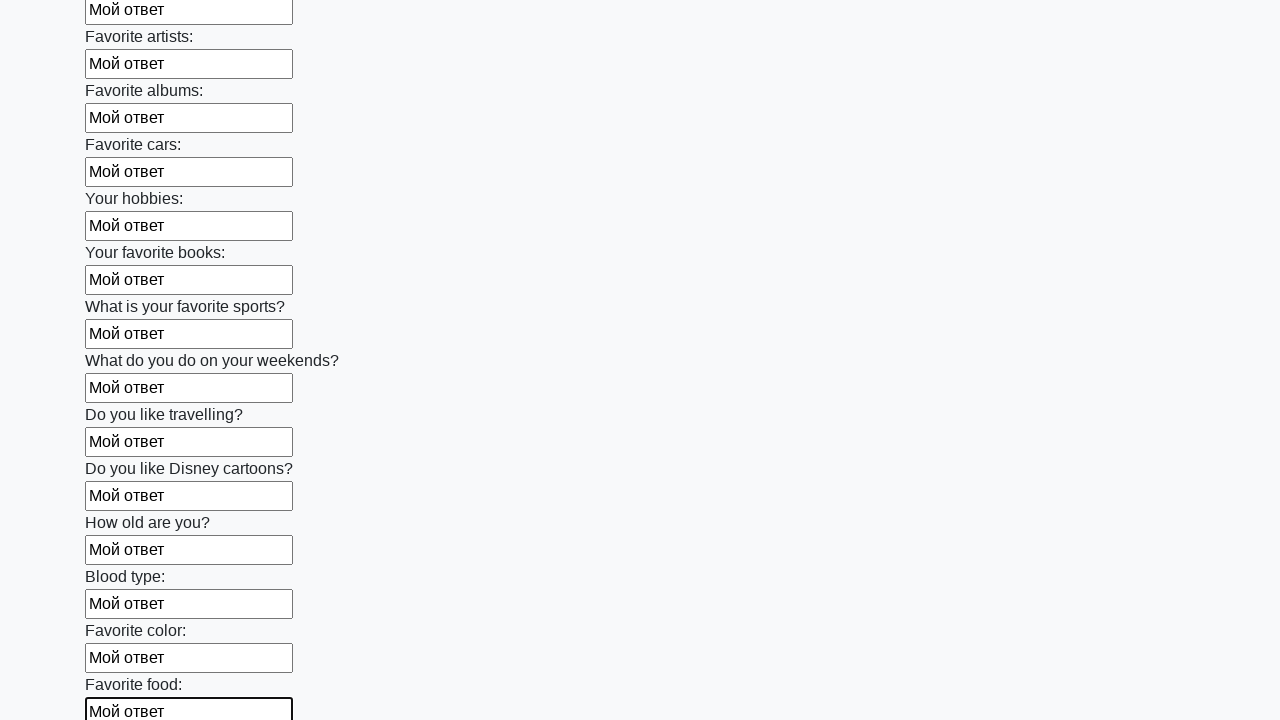

Filled a text input field with test answer on input[type='text'] >> nth=21
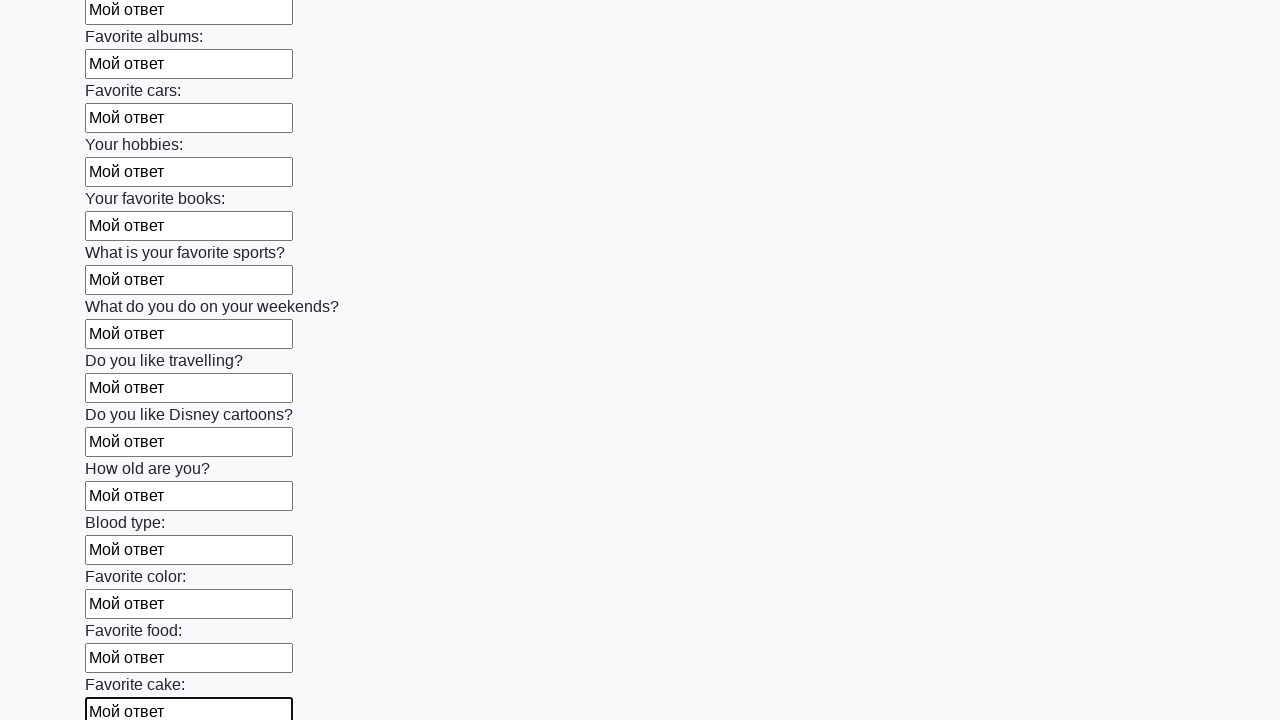

Filled a text input field with test answer on input[type='text'] >> nth=22
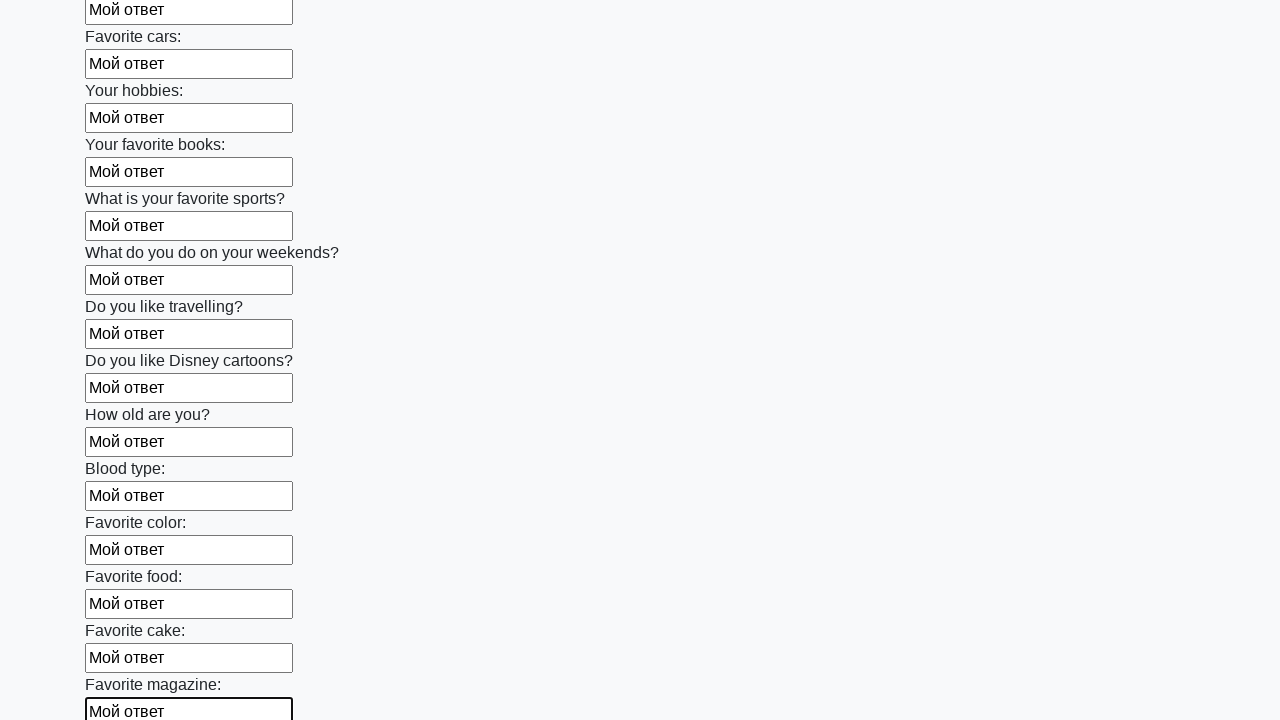

Filled a text input field with test answer on input[type='text'] >> nth=23
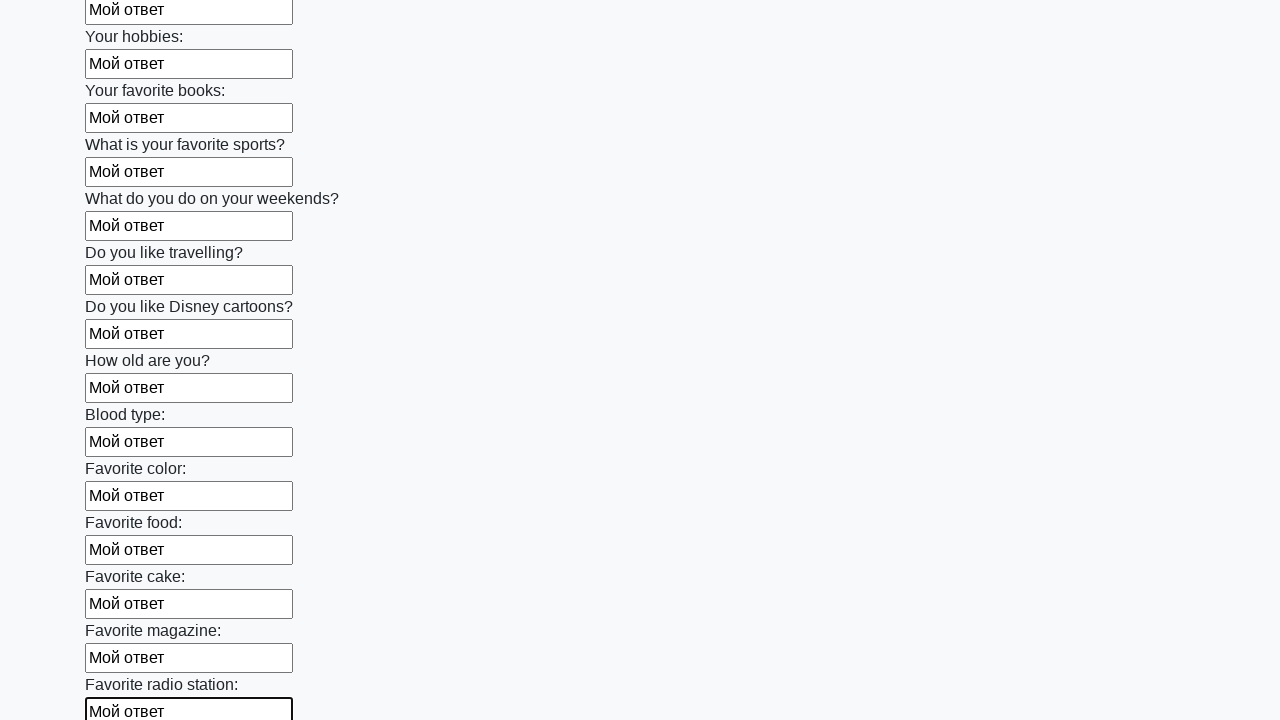

Filled a text input field with test answer on input[type='text'] >> nth=24
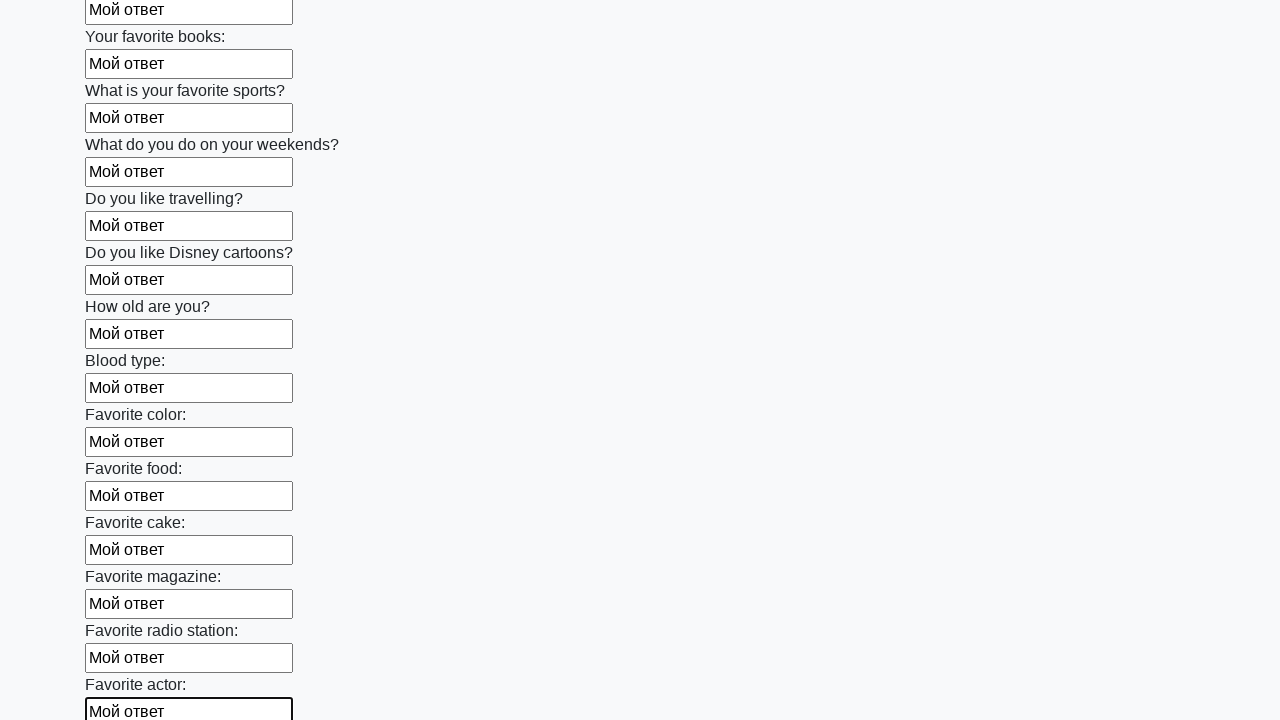

Filled a text input field with test answer on input[type='text'] >> nth=25
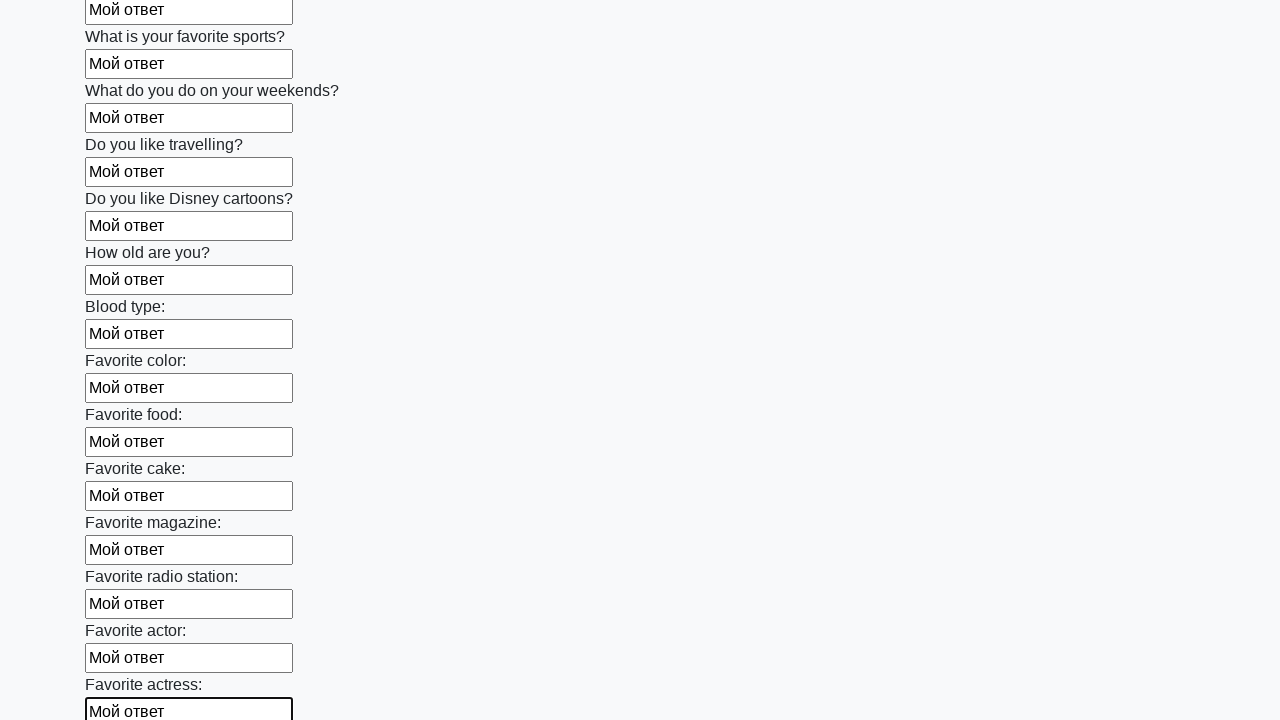

Filled a text input field with test answer on input[type='text'] >> nth=26
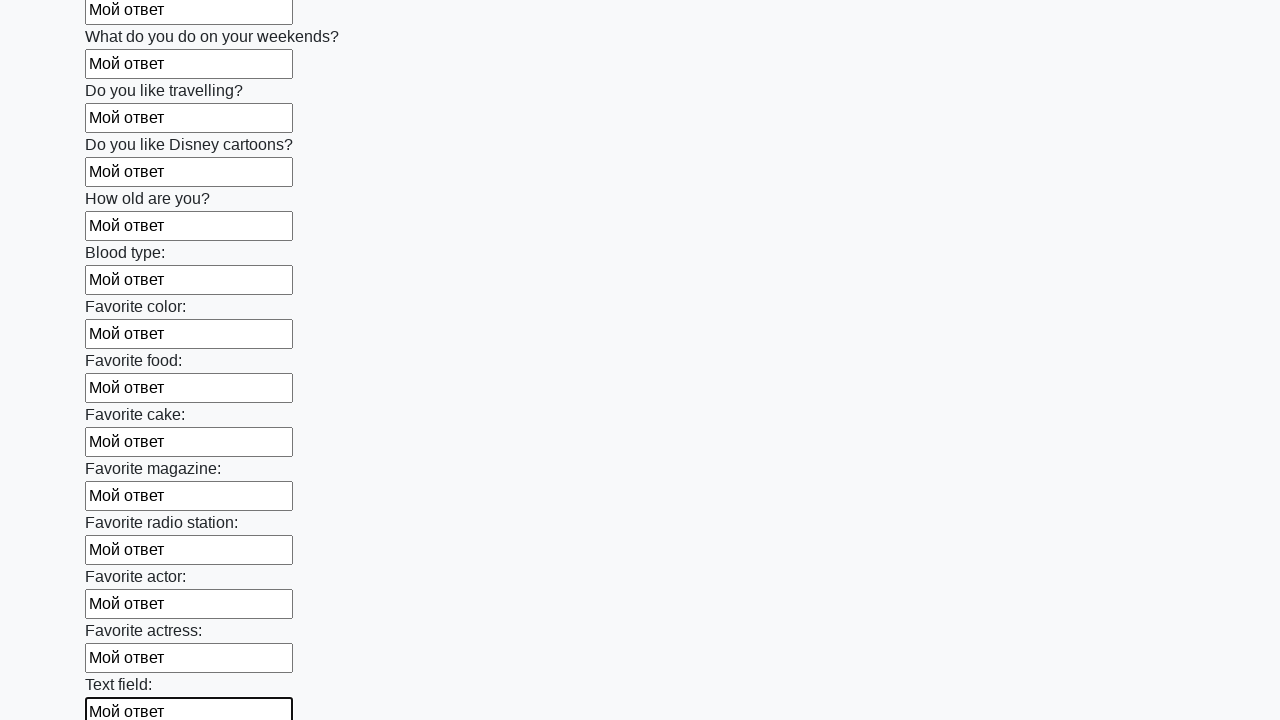

Filled a text input field with test answer on input[type='text'] >> nth=27
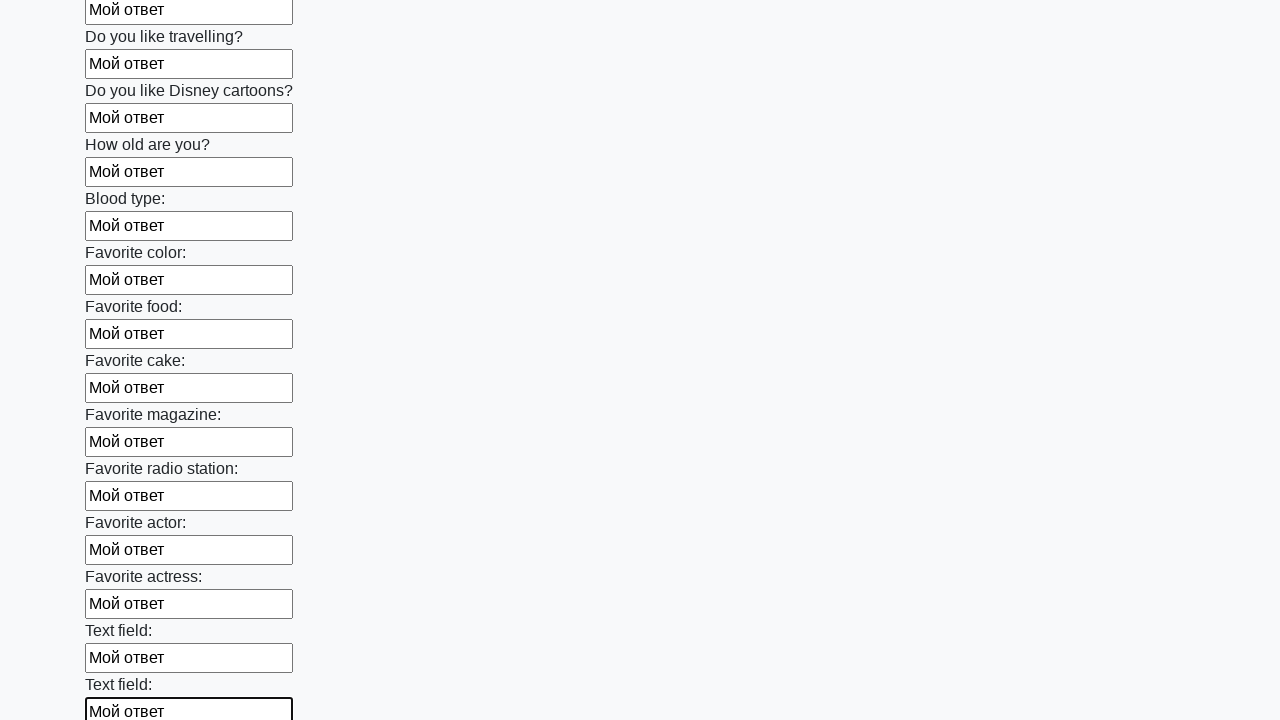

Filled a text input field with test answer on input[type='text'] >> nth=28
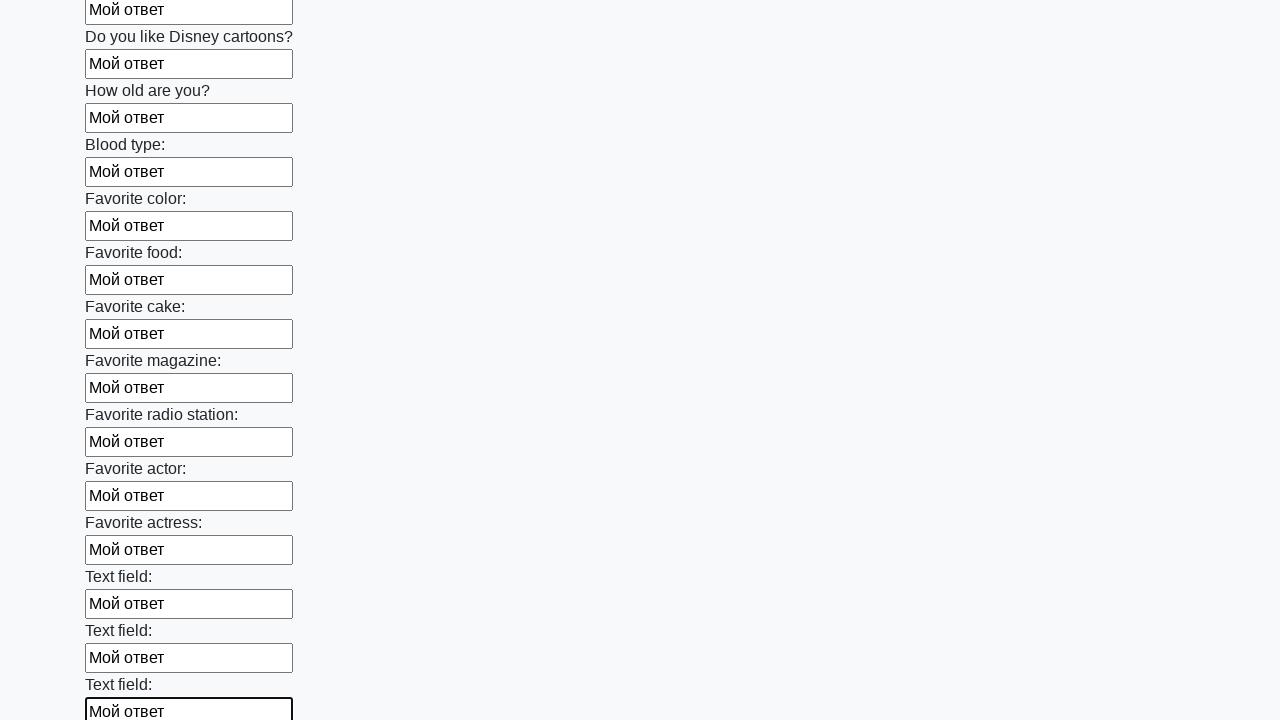

Filled a text input field with test answer on input[type='text'] >> nth=29
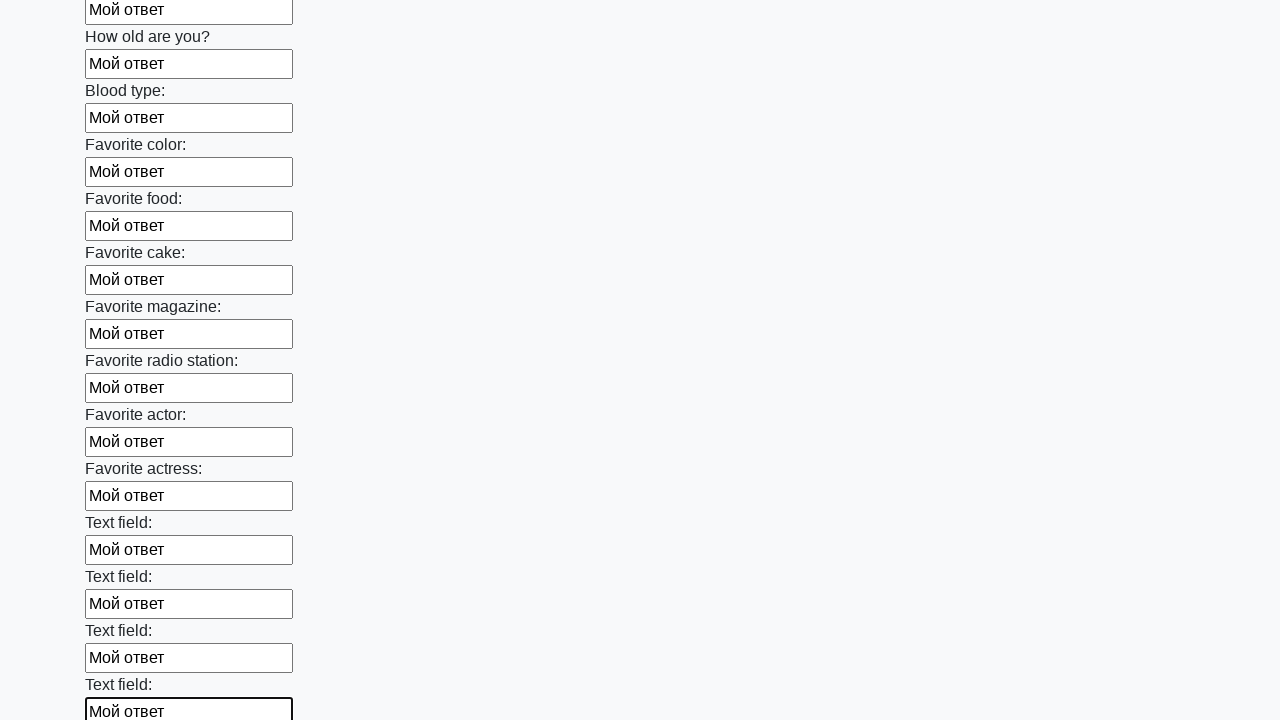

Filled a text input field with test answer on input[type='text'] >> nth=30
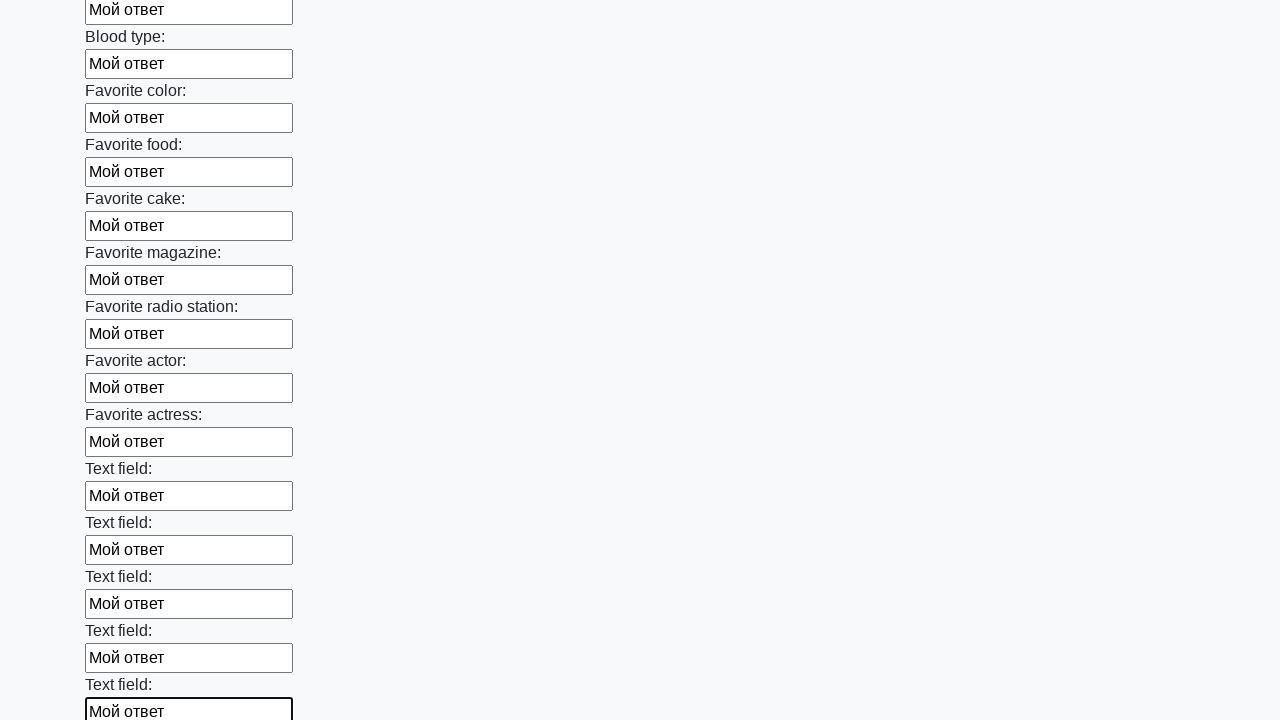

Filled a text input field with test answer on input[type='text'] >> nth=31
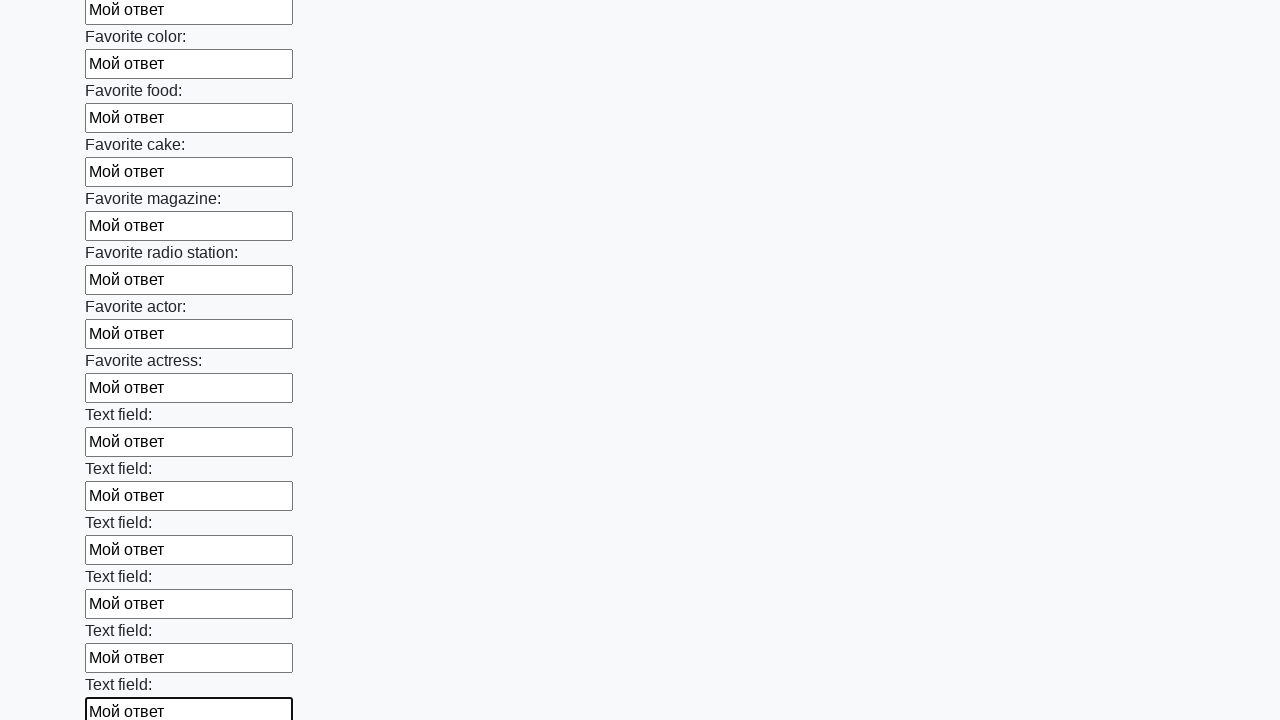

Filled a text input field with test answer on input[type='text'] >> nth=32
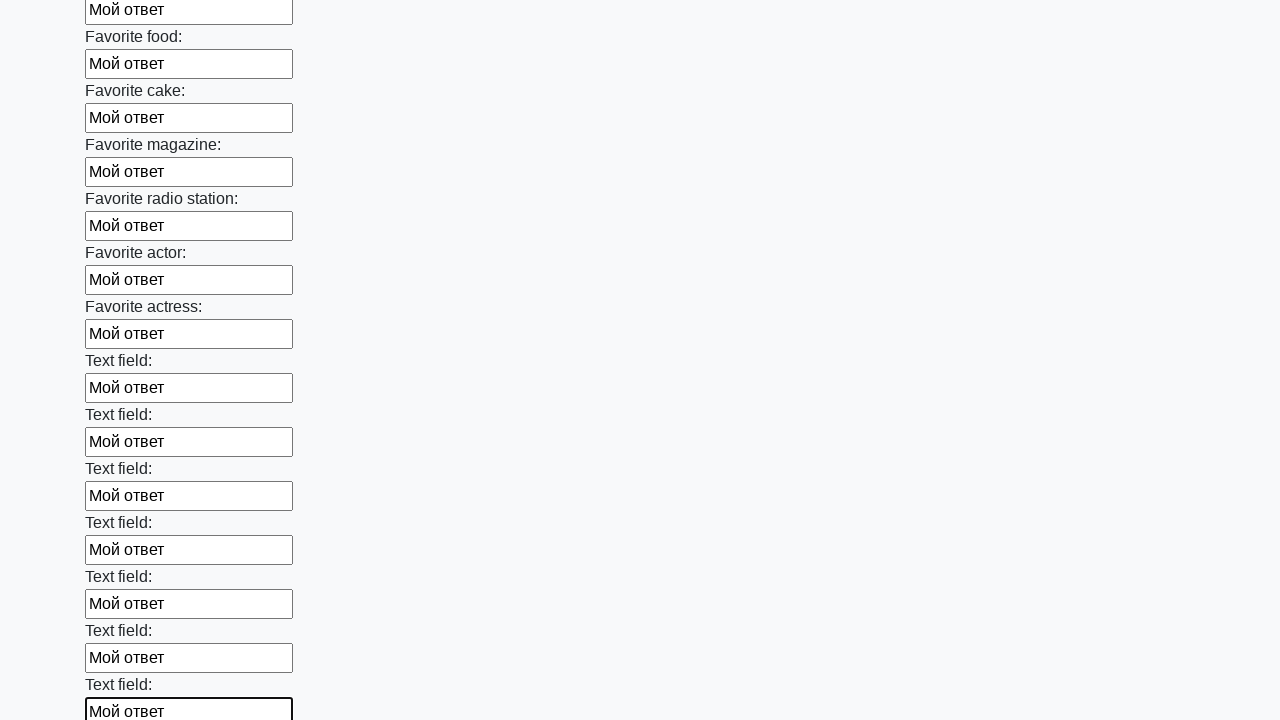

Filled a text input field with test answer on input[type='text'] >> nth=33
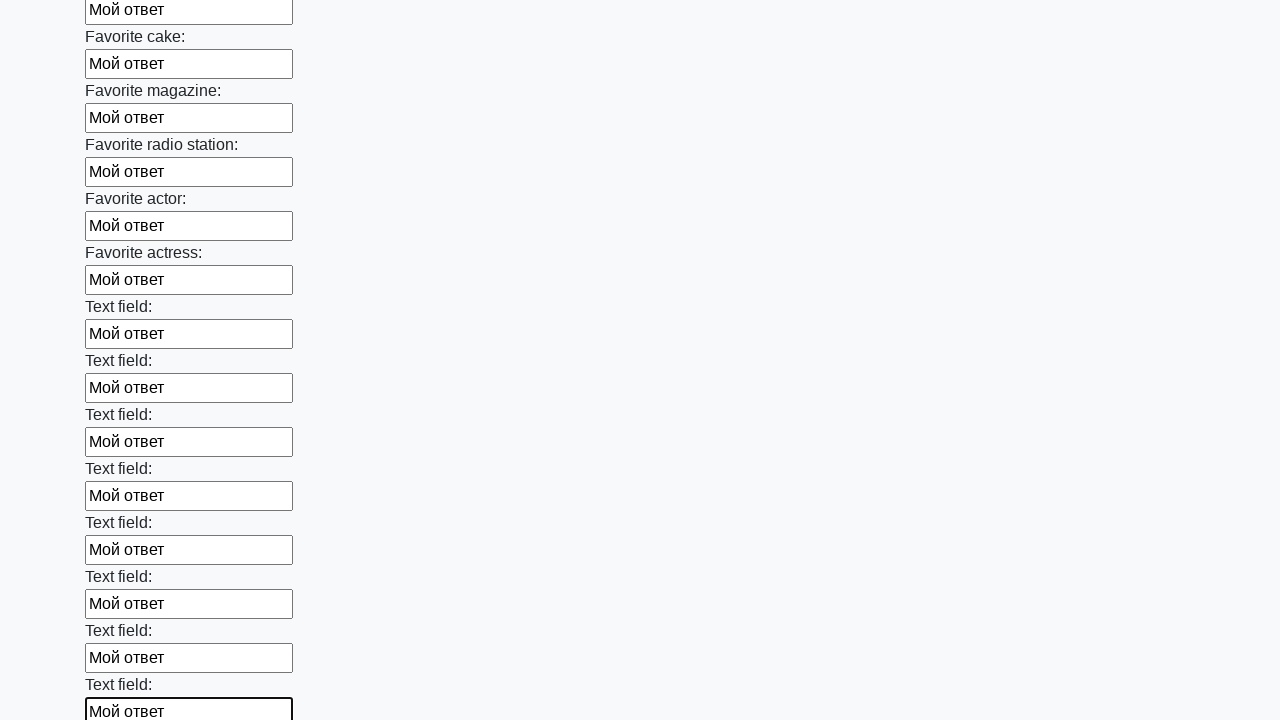

Filled a text input field with test answer on input[type='text'] >> nth=34
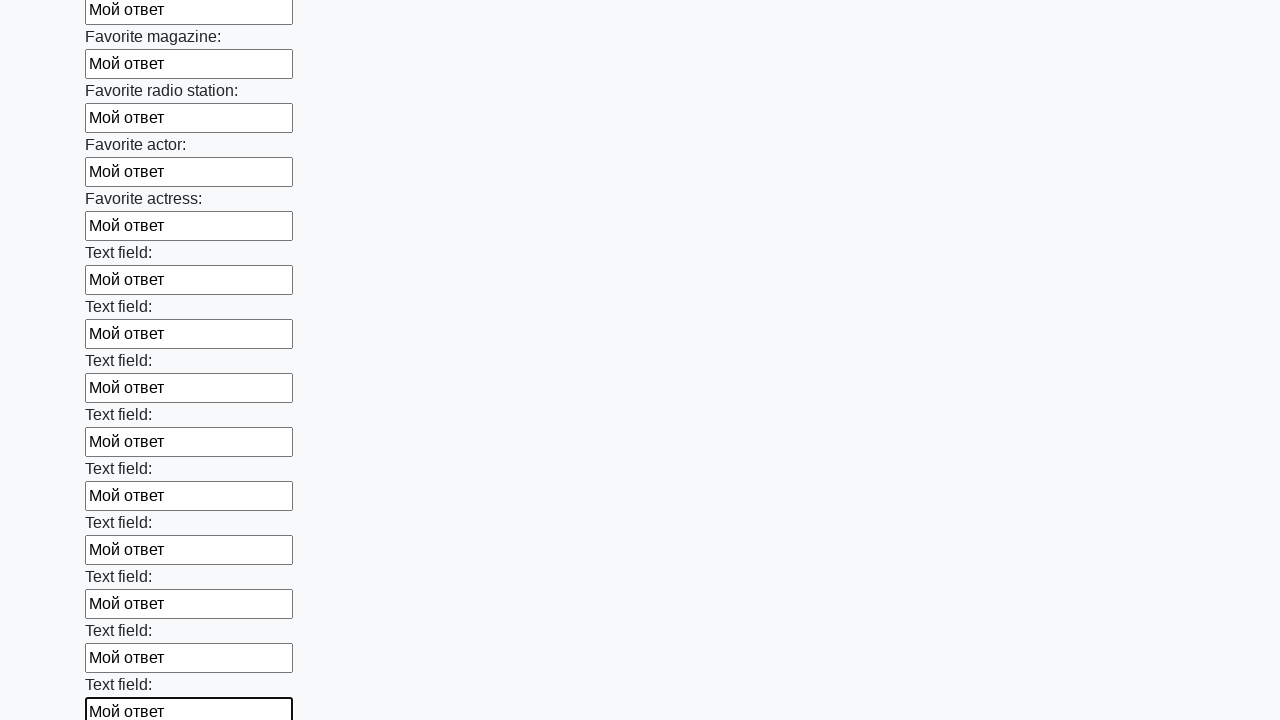

Filled a text input field with test answer on input[type='text'] >> nth=35
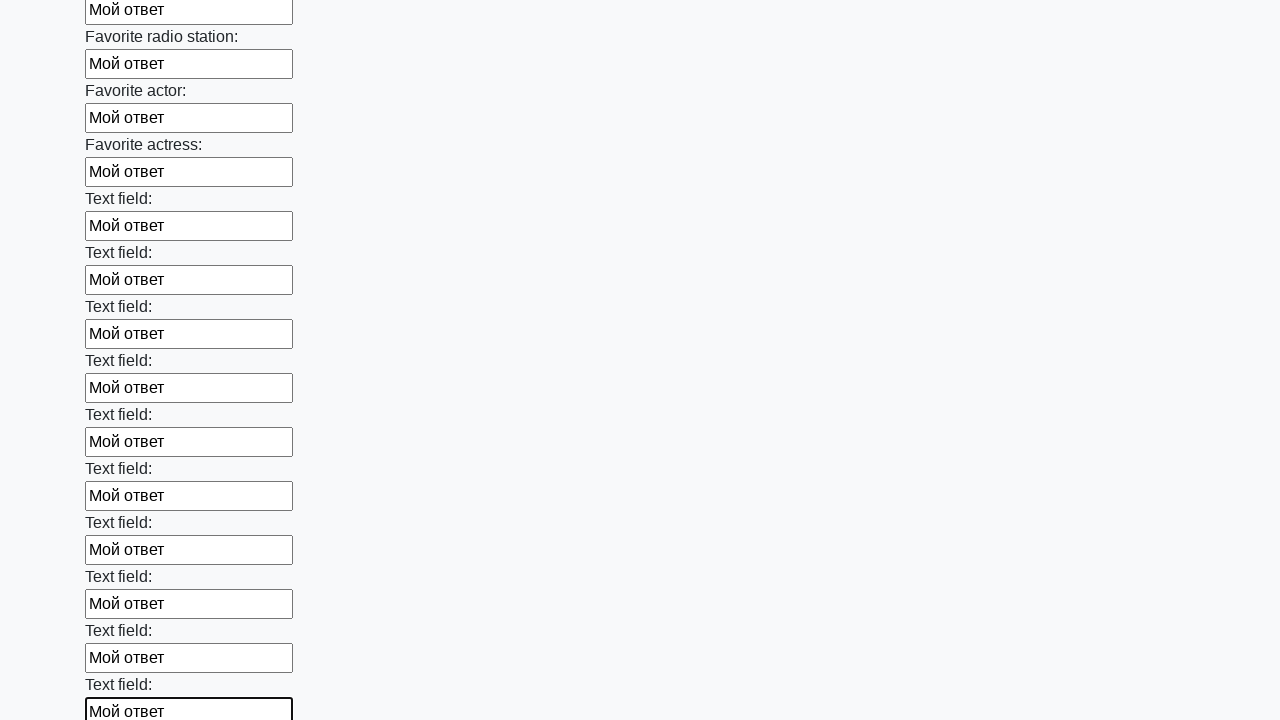

Filled a text input field with test answer on input[type='text'] >> nth=36
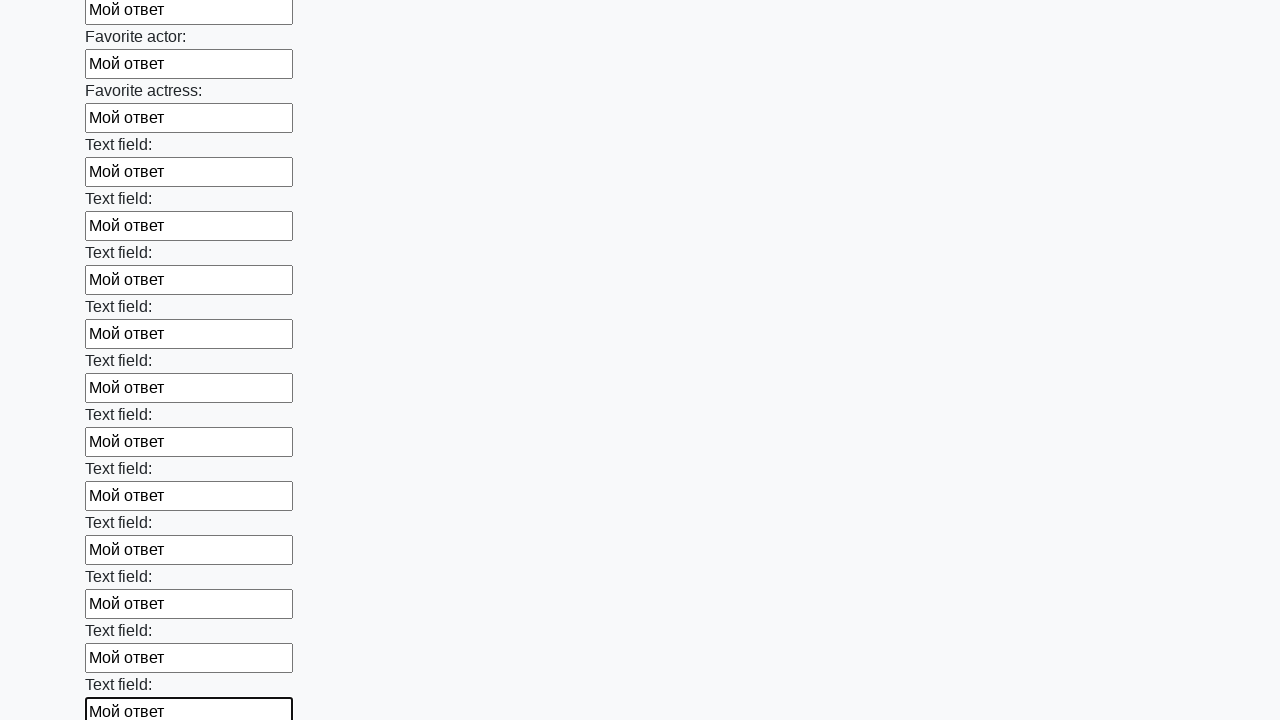

Filled a text input field with test answer on input[type='text'] >> nth=37
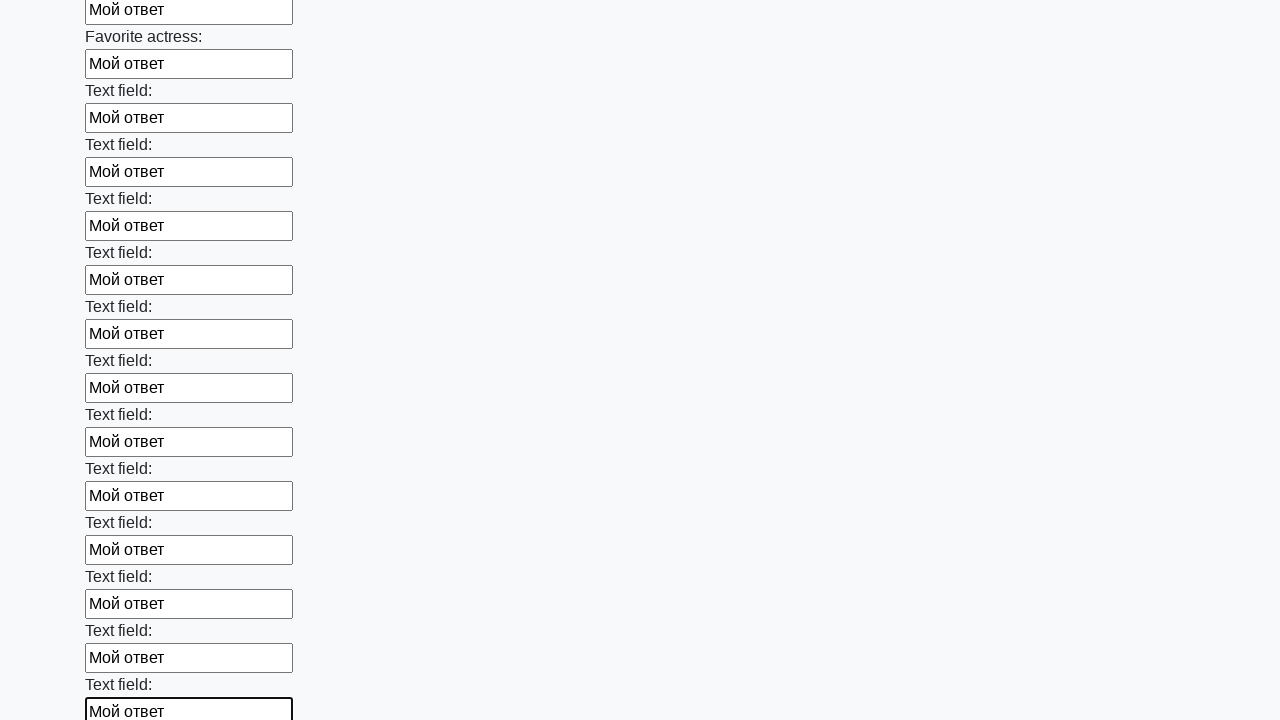

Filled a text input field with test answer on input[type='text'] >> nth=38
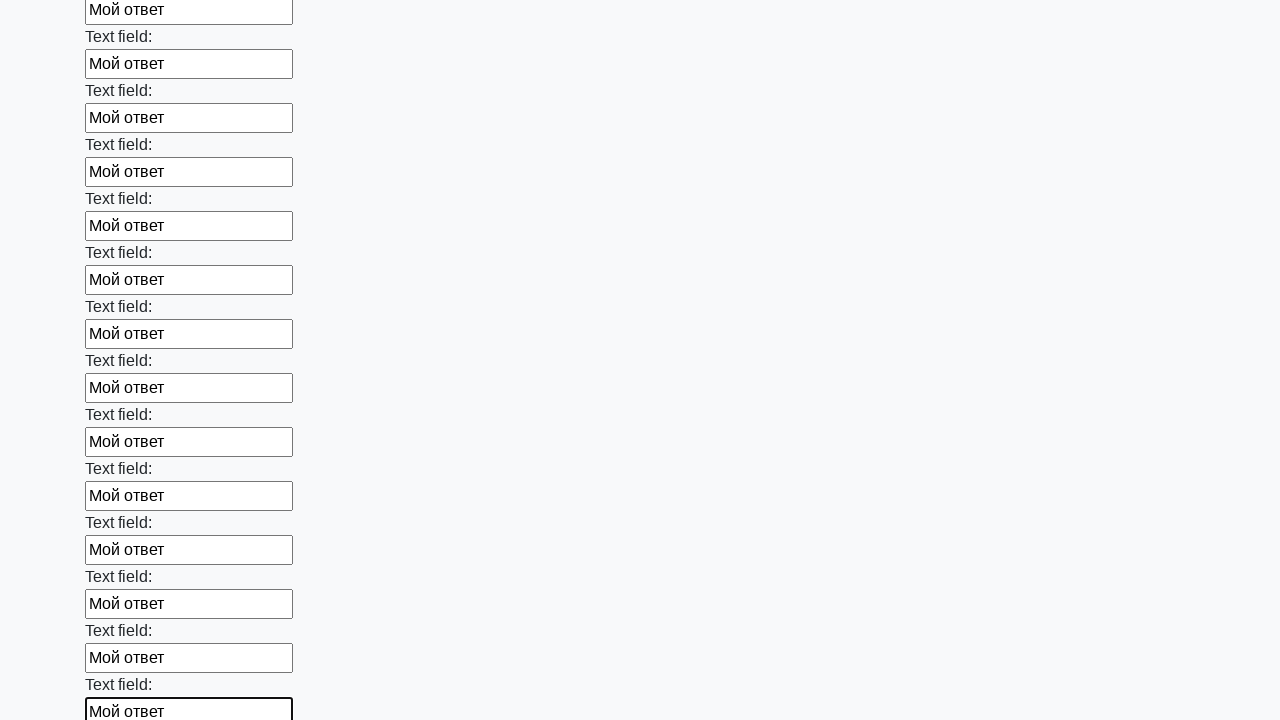

Filled a text input field with test answer on input[type='text'] >> nth=39
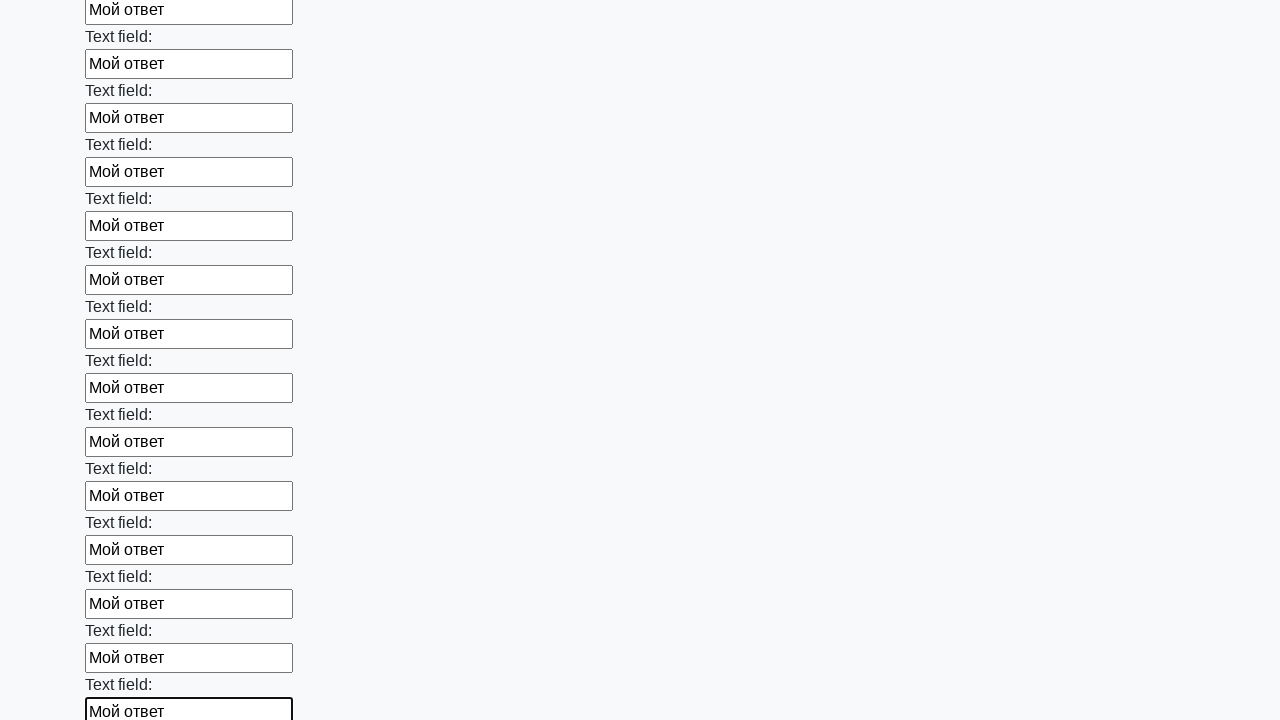

Filled a text input field with test answer on input[type='text'] >> nth=40
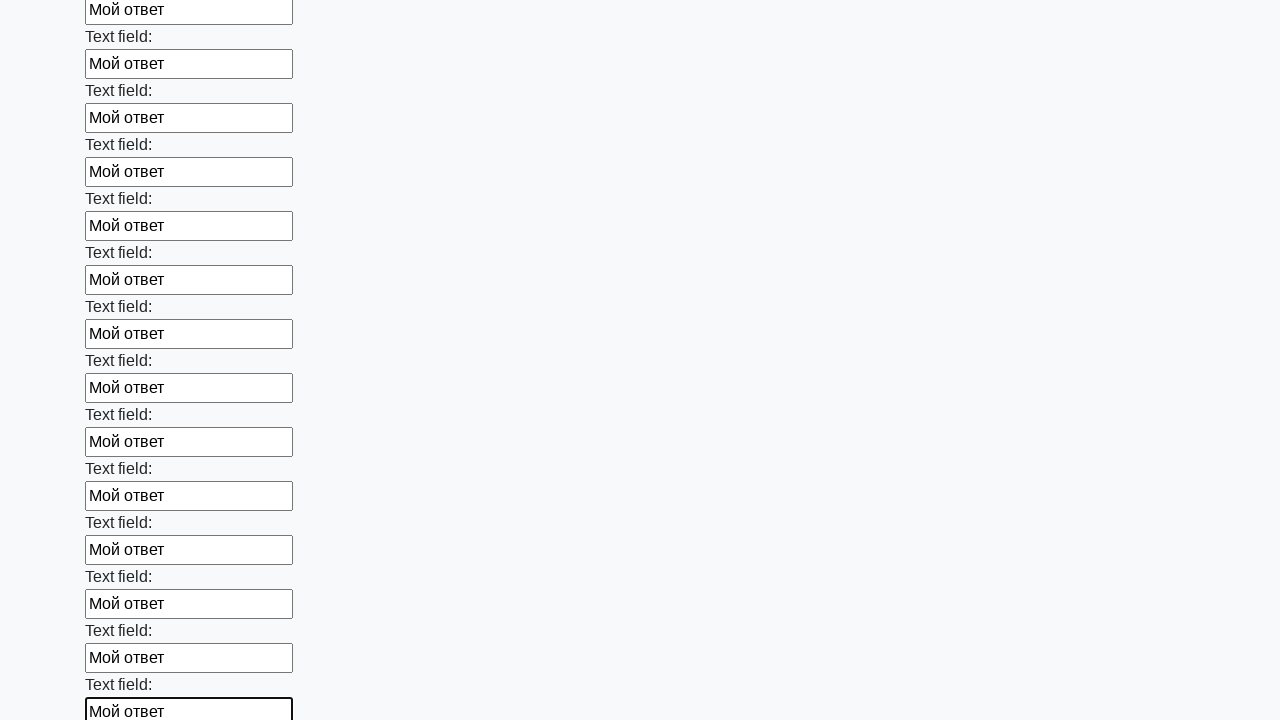

Filled a text input field with test answer on input[type='text'] >> nth=41
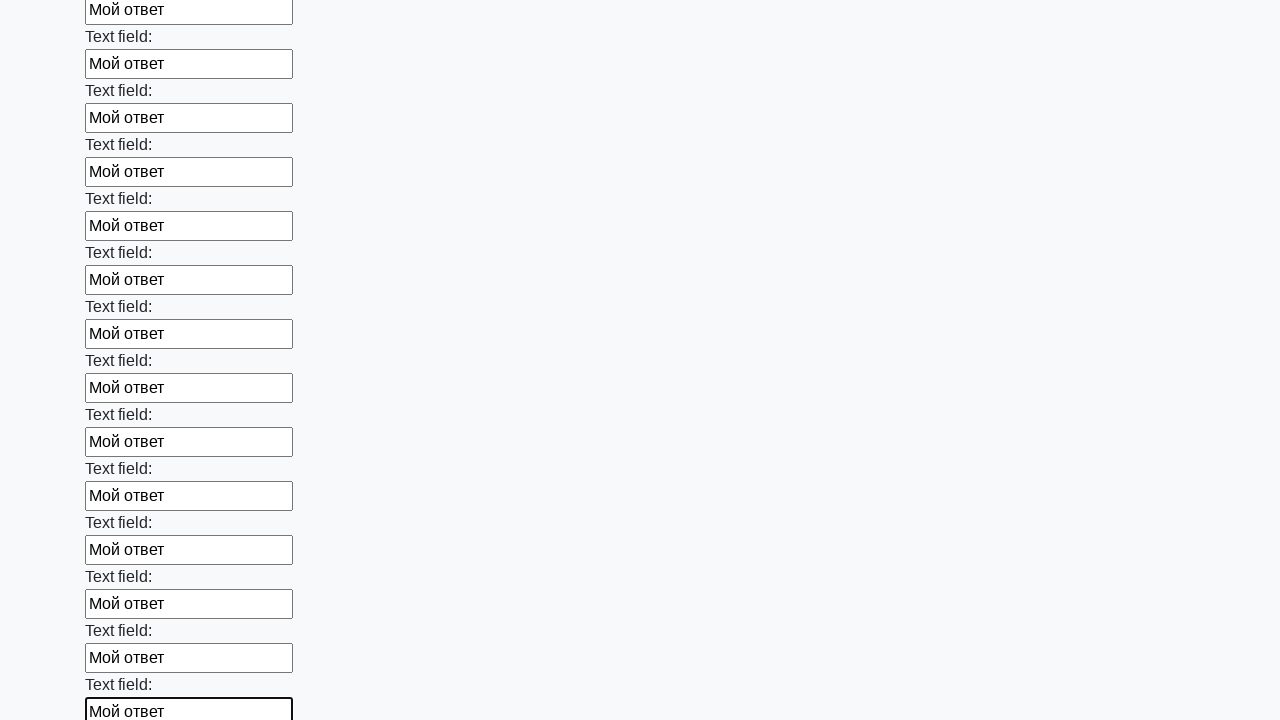

Filled a text input field with test answer on input[type='text'] >> nth=42
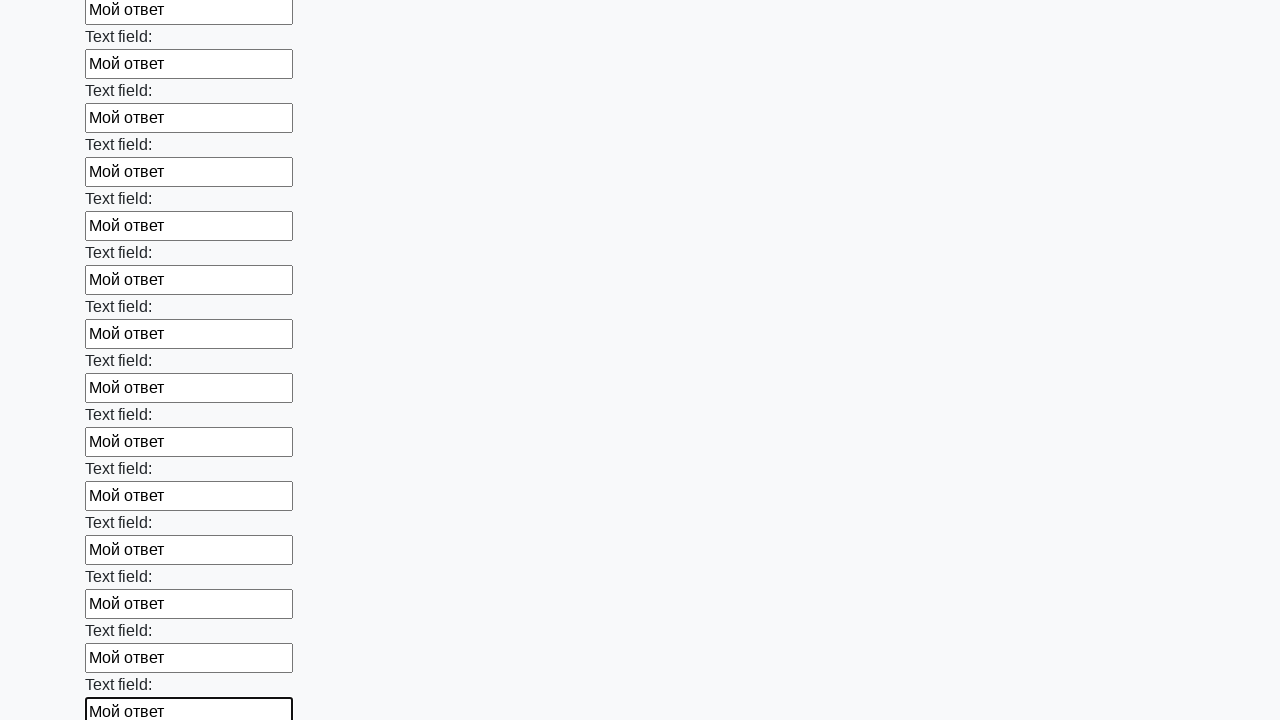

Filled a text input field with test answer on input[type='text'] >> nth=43
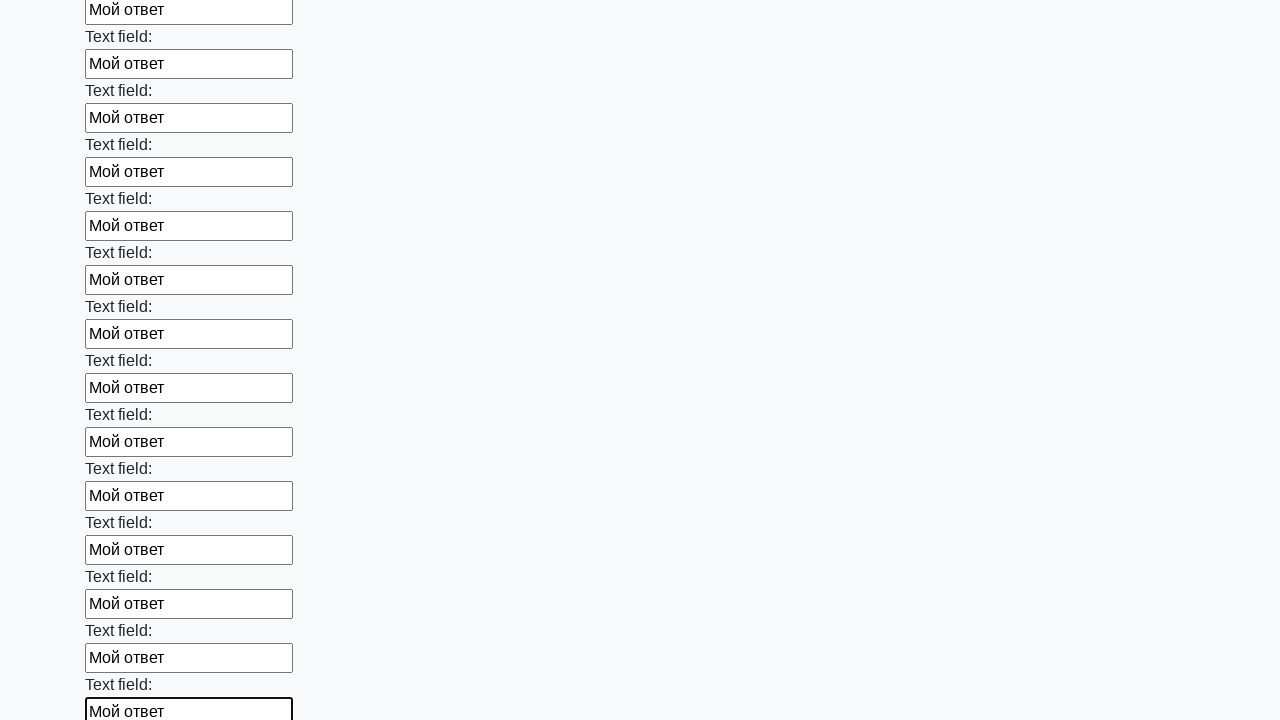

Filled a text input field with test answer on input[type='text'] >> nth=44
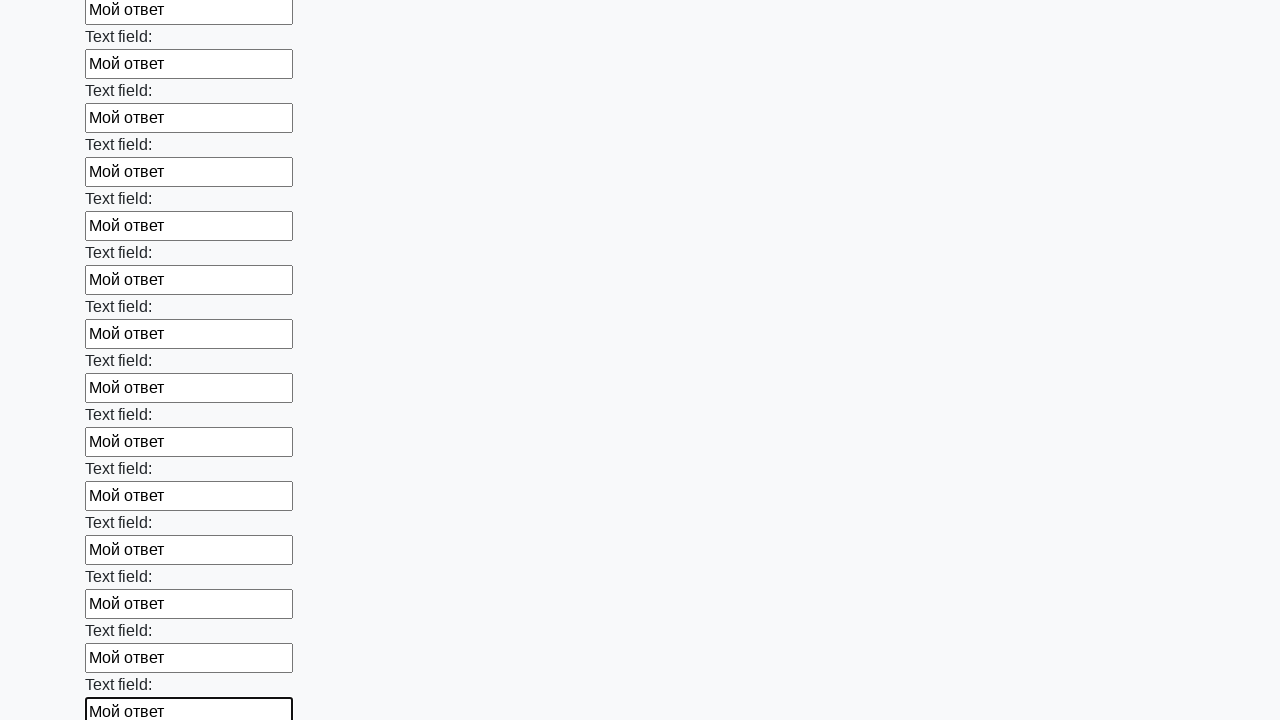

Filled a text input field with test answer on input[type='text'] >> nth=45
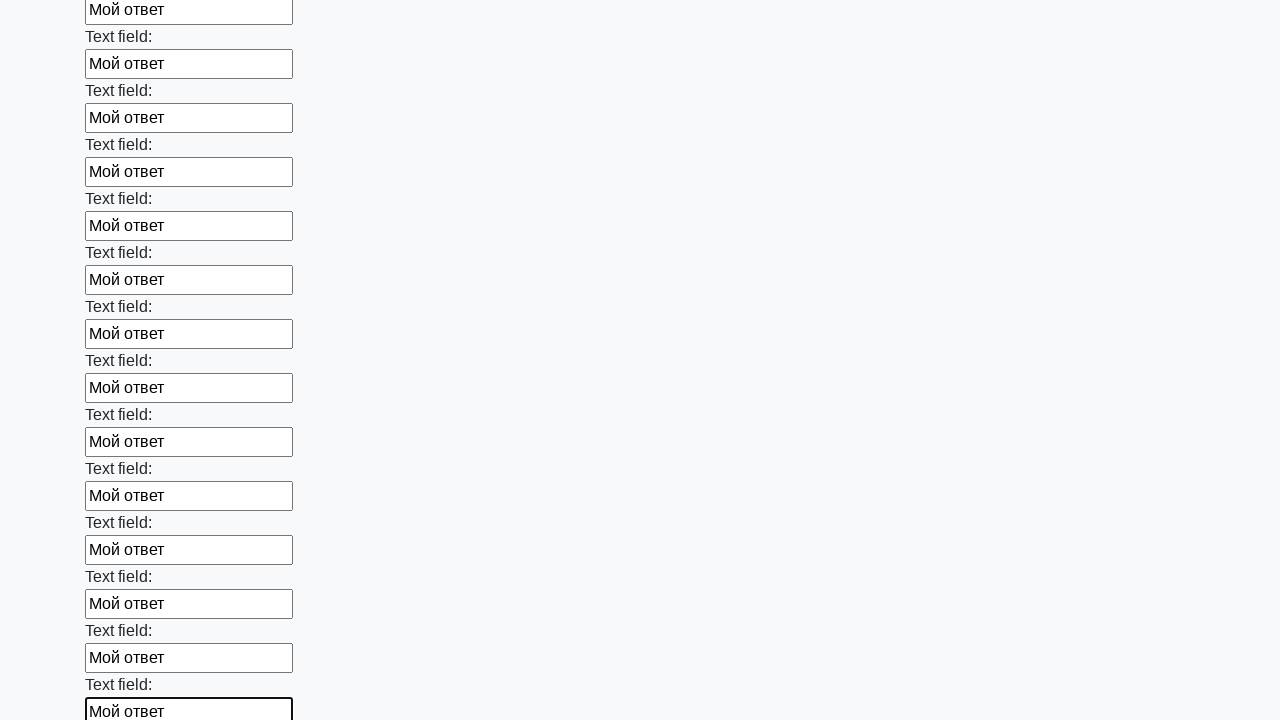

Filled a text input field with test answer on input[type='text'] >> nth=46
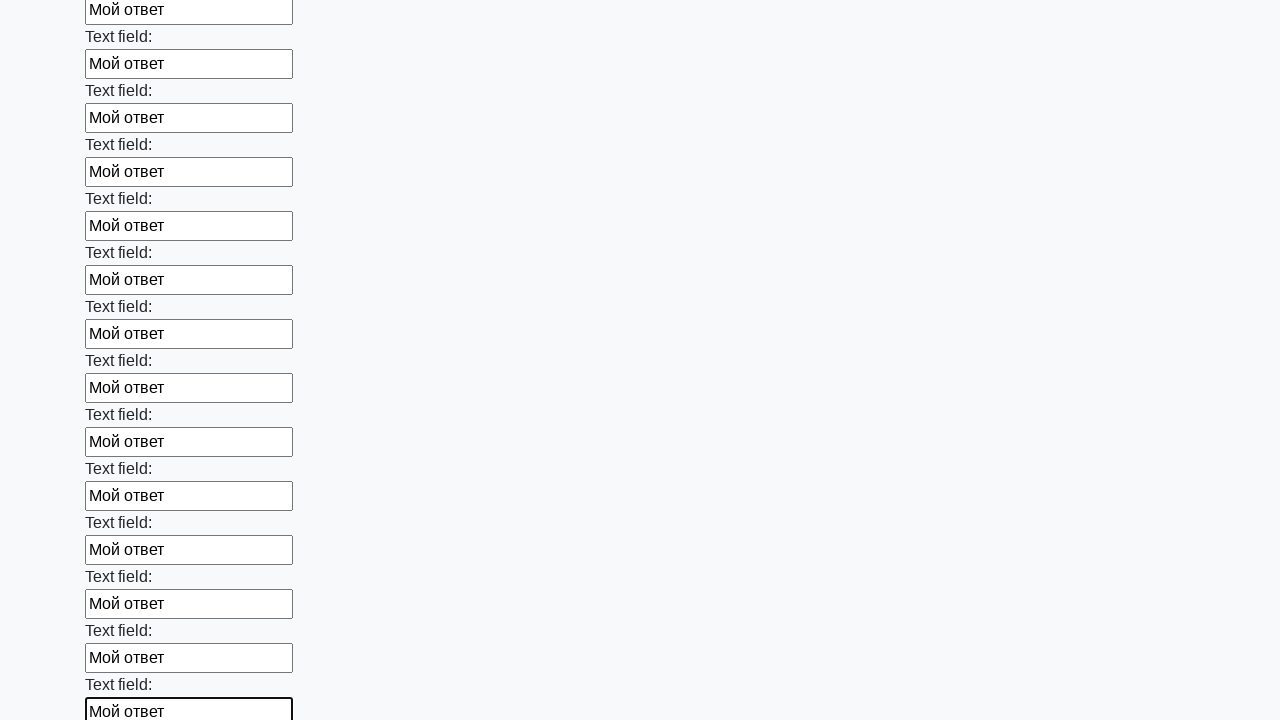

Filled a text input field with test answer on input[type='text'] >> nth=47
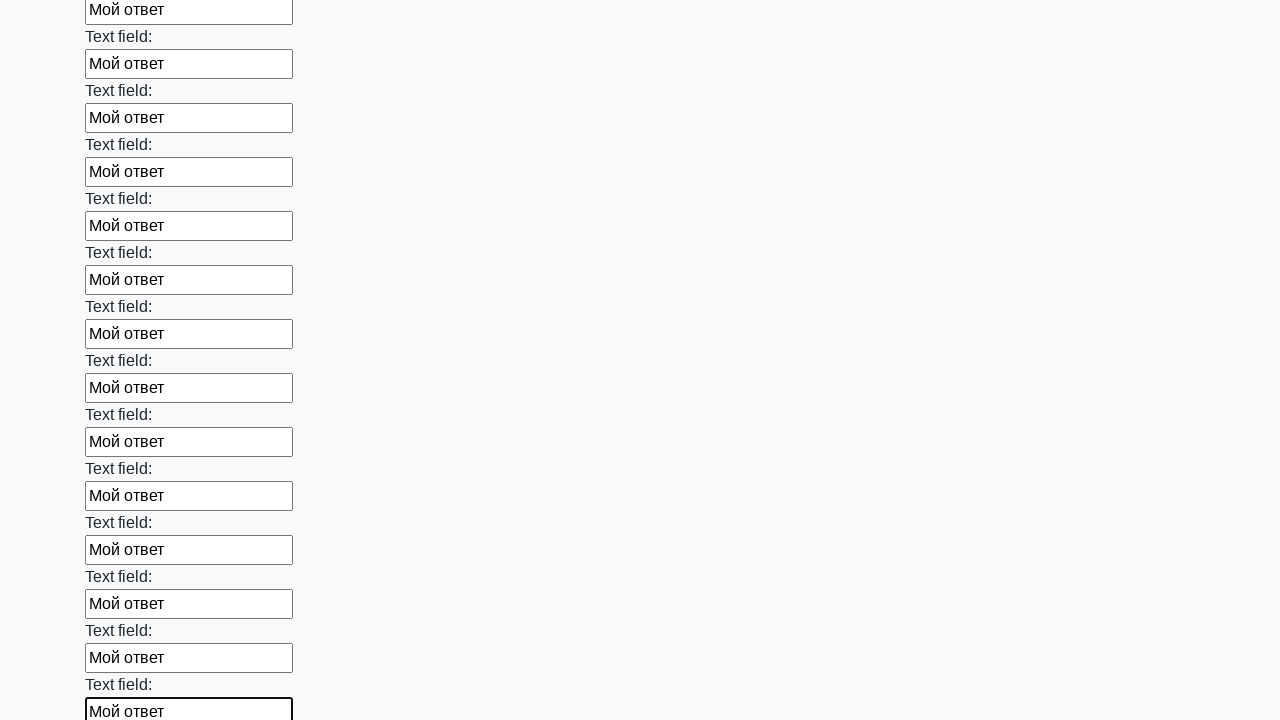

Filled a text input field with test answer on input[type='text'] >> nth=48
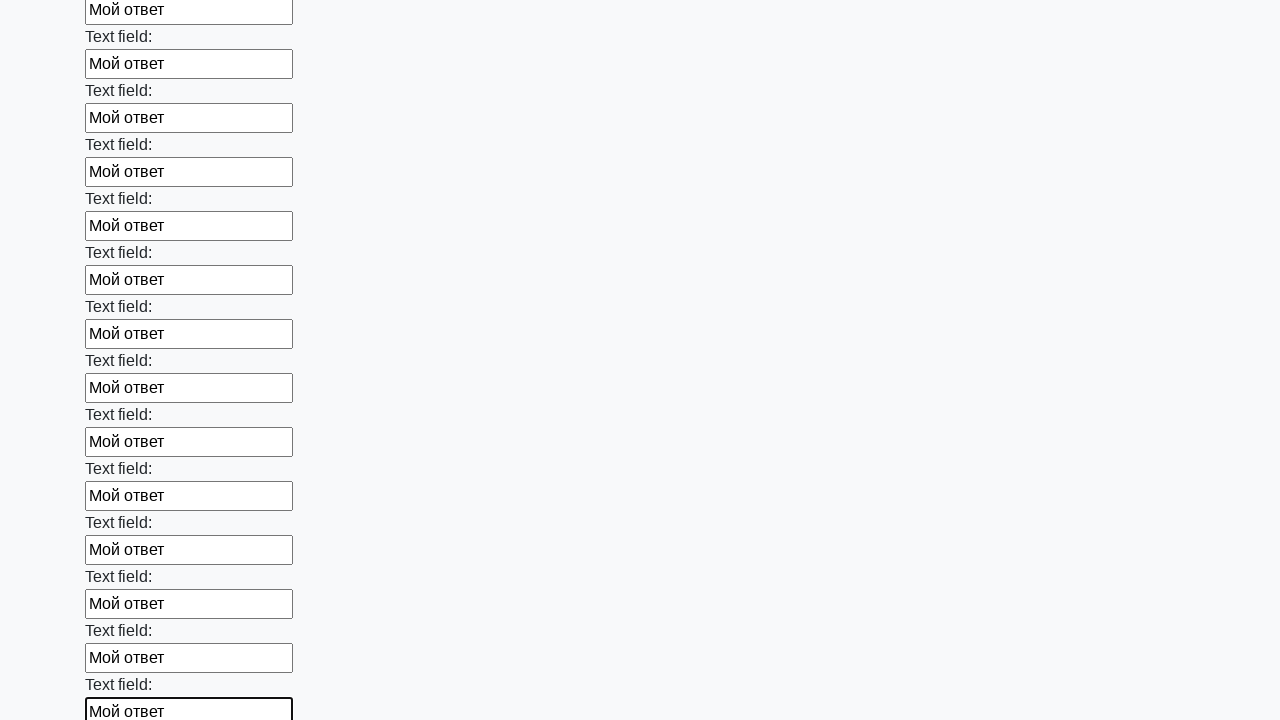

Filled a text input field with test answer on input[type='text'] >> nth=49
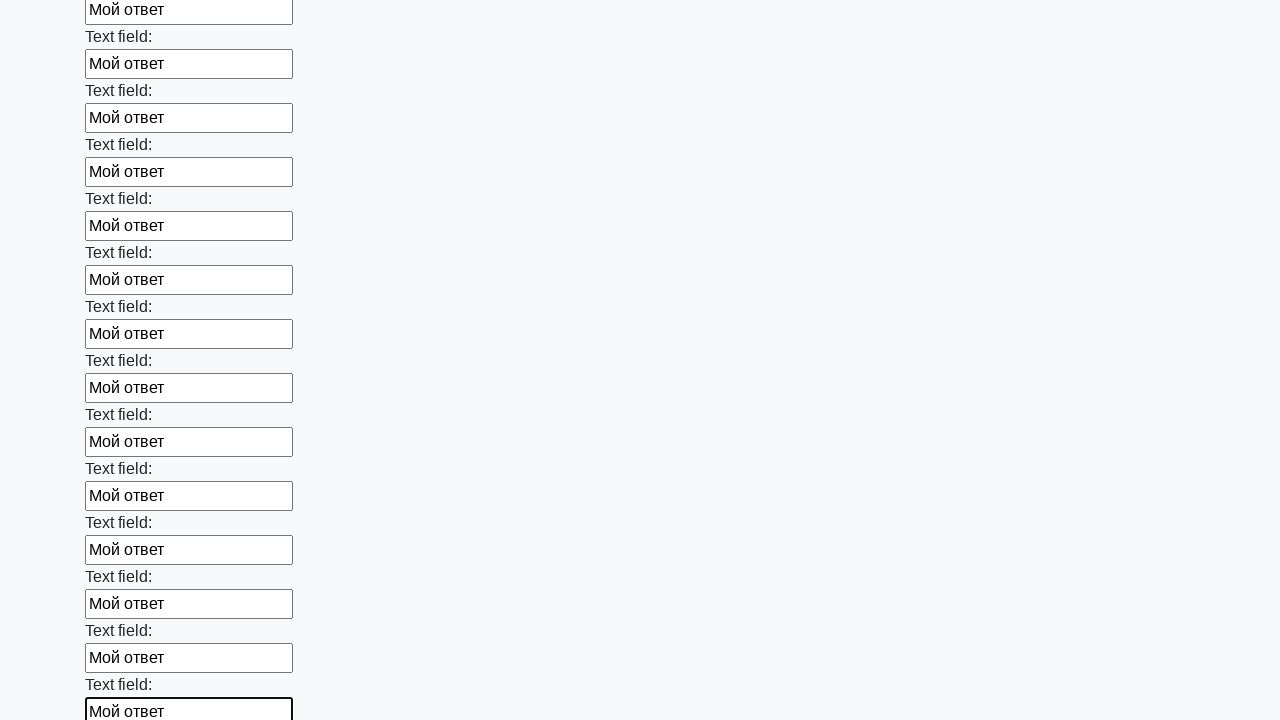

Filled a text input field with test answer on input[type='text'] >> nth=50
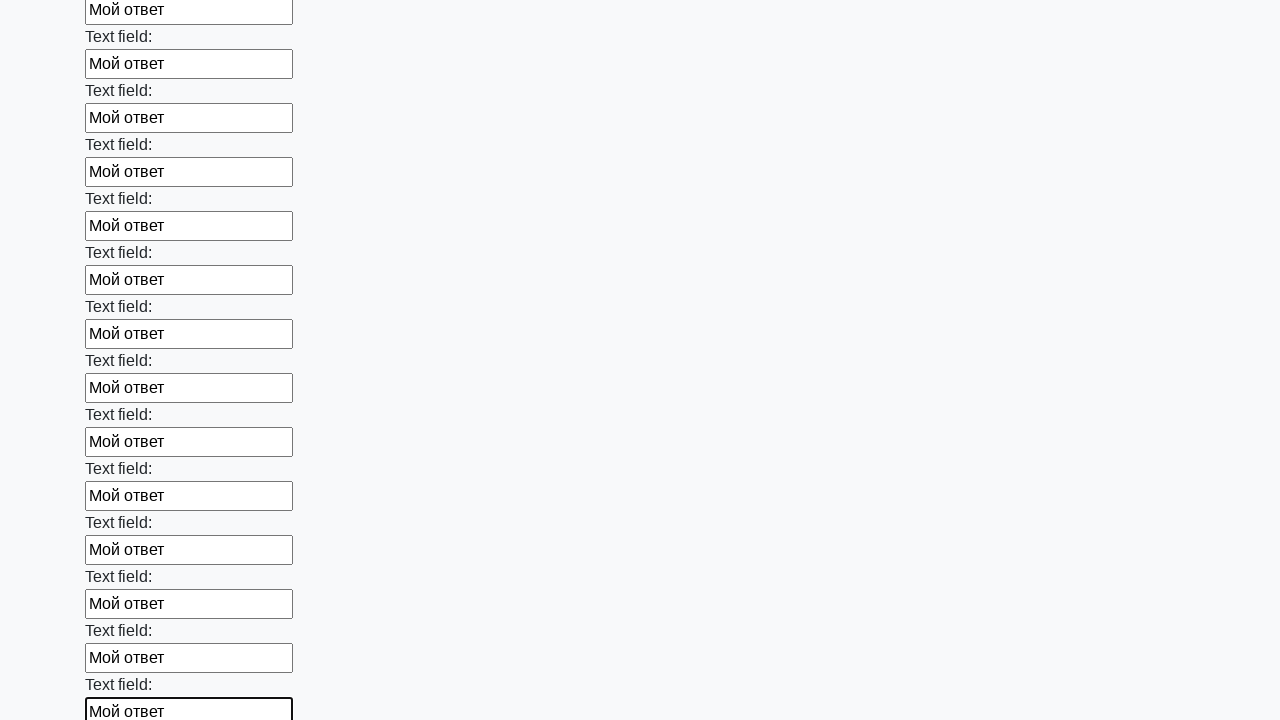

Filled a text input field with test answer on input[type='text'] >> nth=51
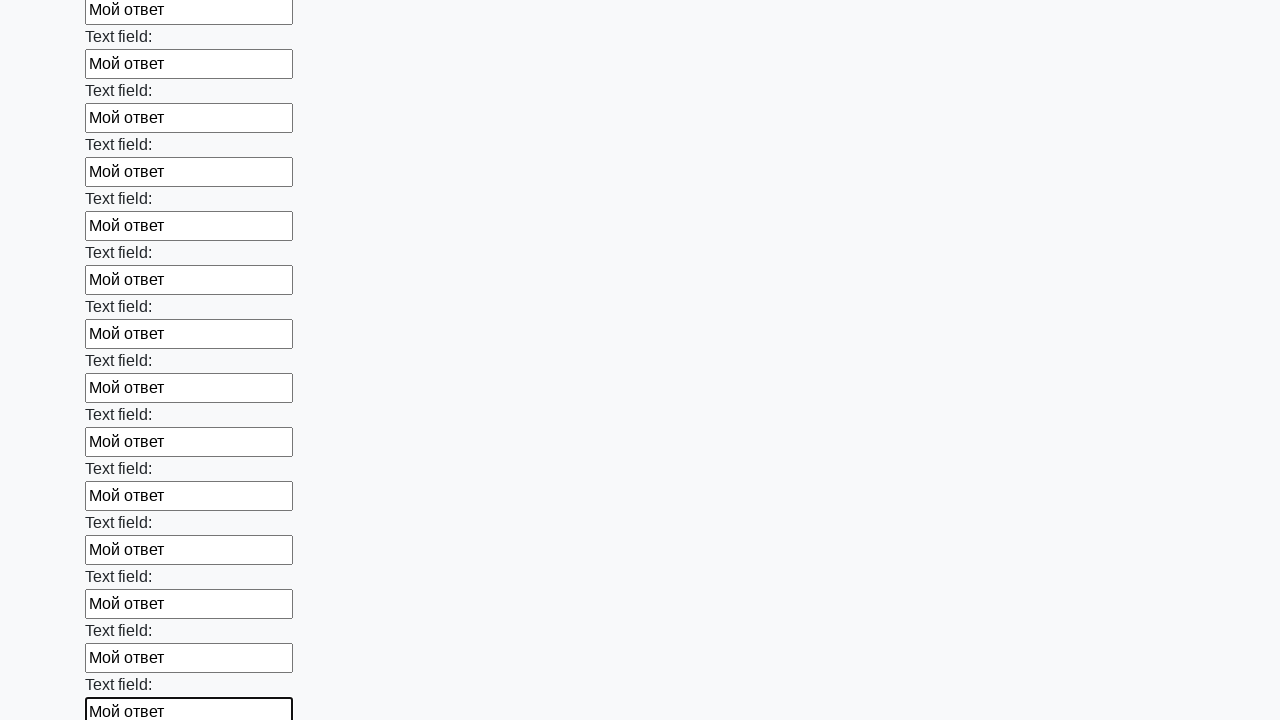

Filled a text input field with test answer on input[type='text'] >> nth=52
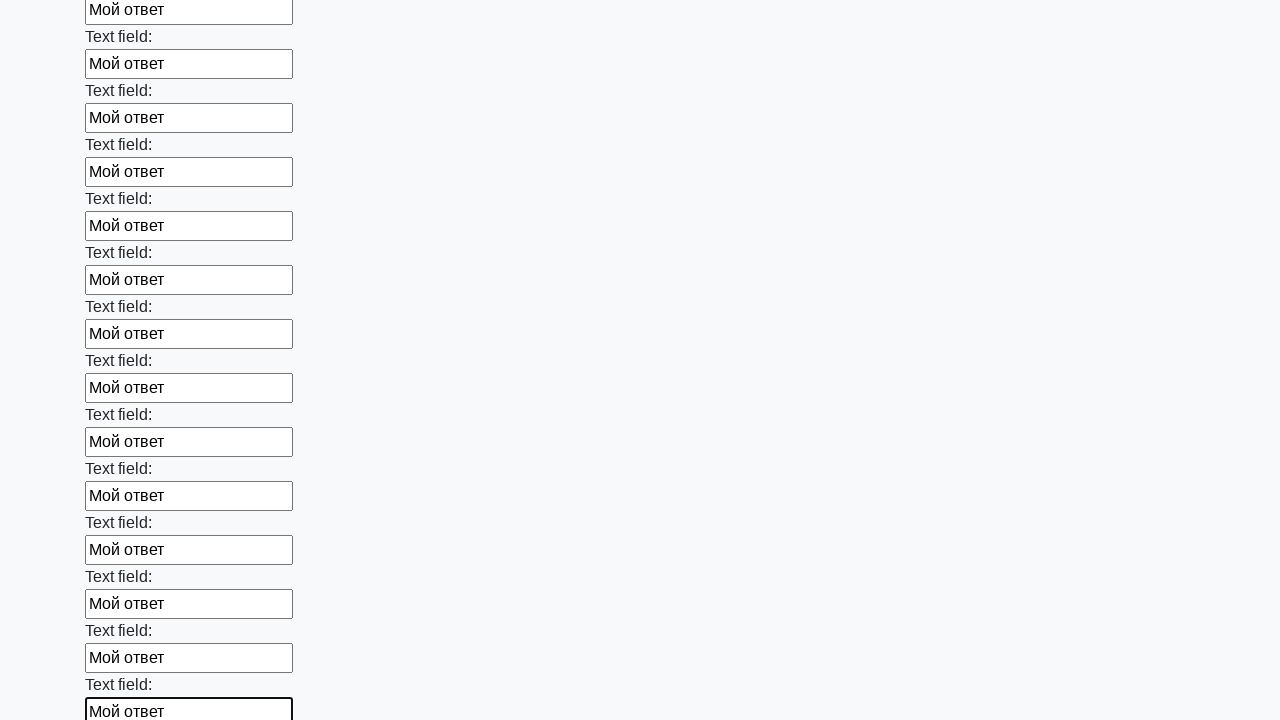

Filled a text input field with test answer on input[type='text'] >> nth=53
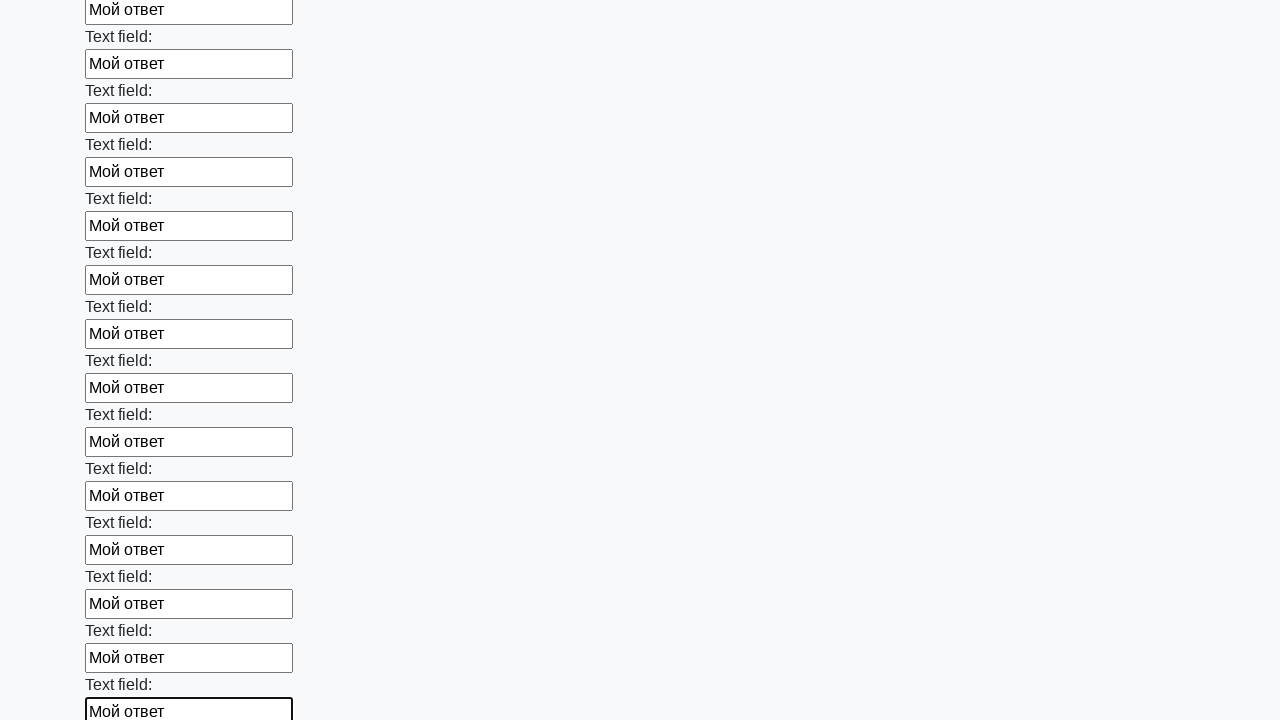

Filled a text input field with test answer on input[type='text'] >> nth=54
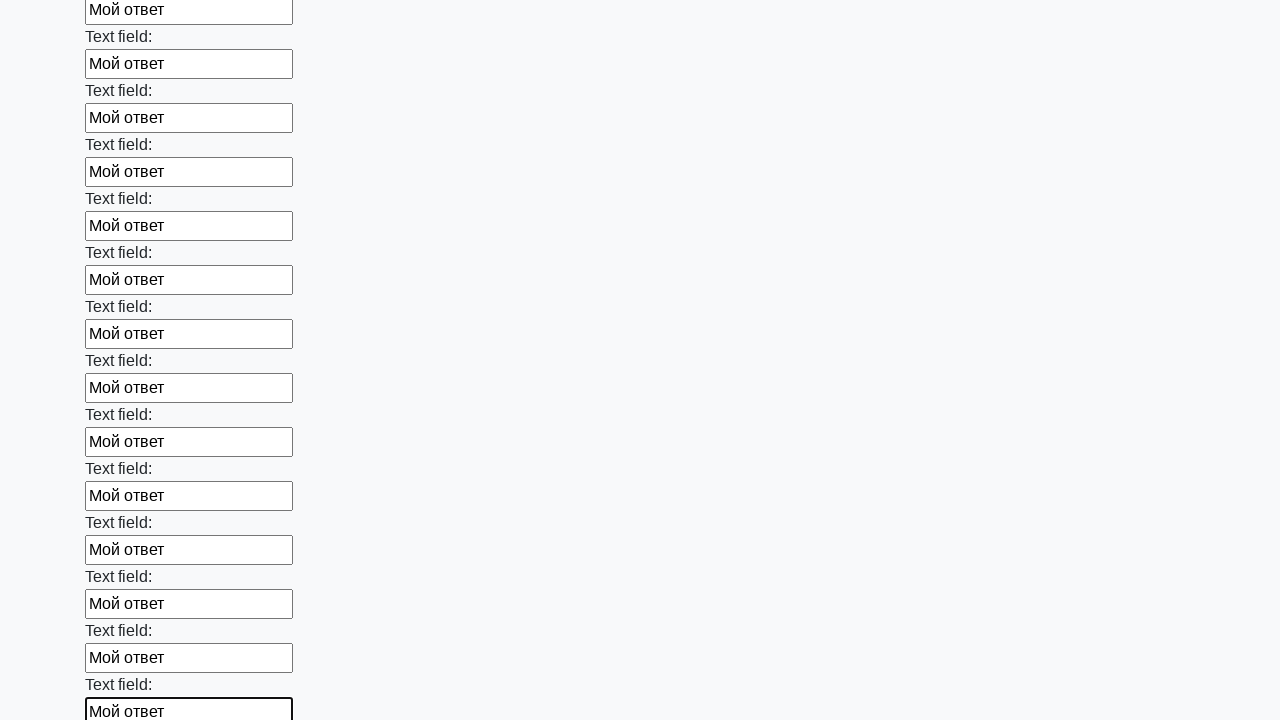

Filled a text input field with test answer on input[type='text'] >> nth=55
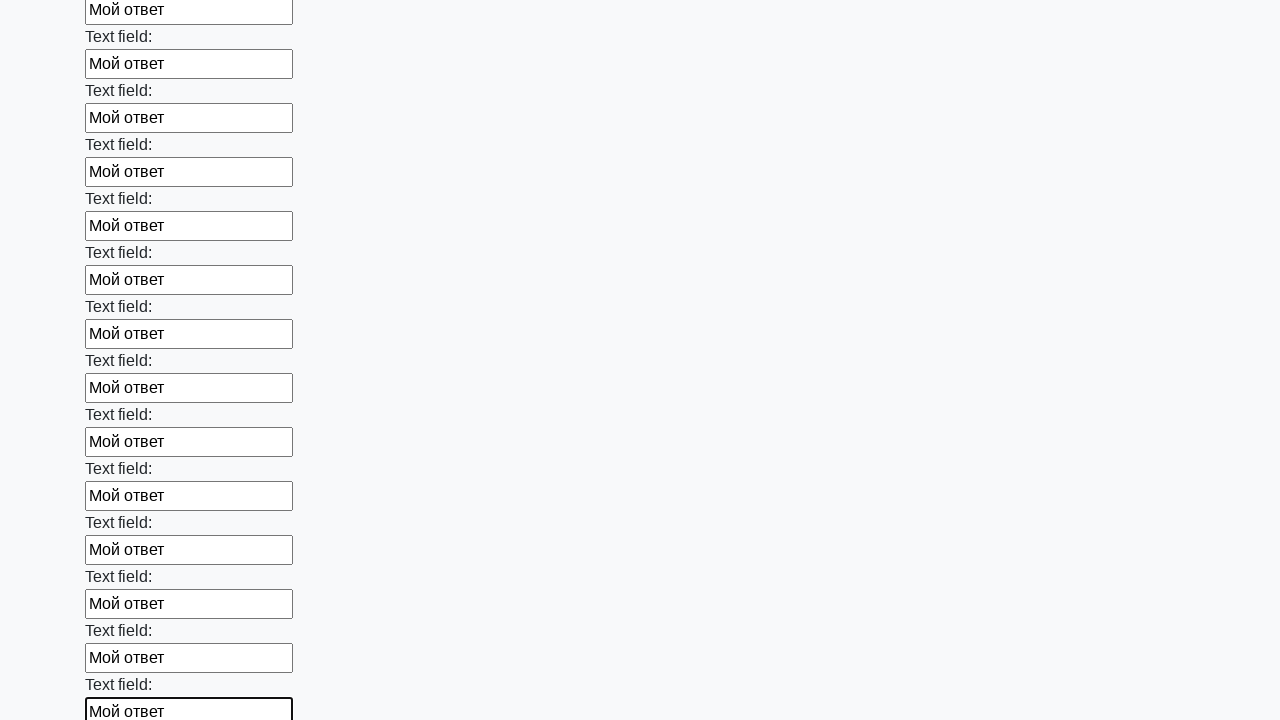

Filled a text input field with test answer on input[type='text'] >> nth=56
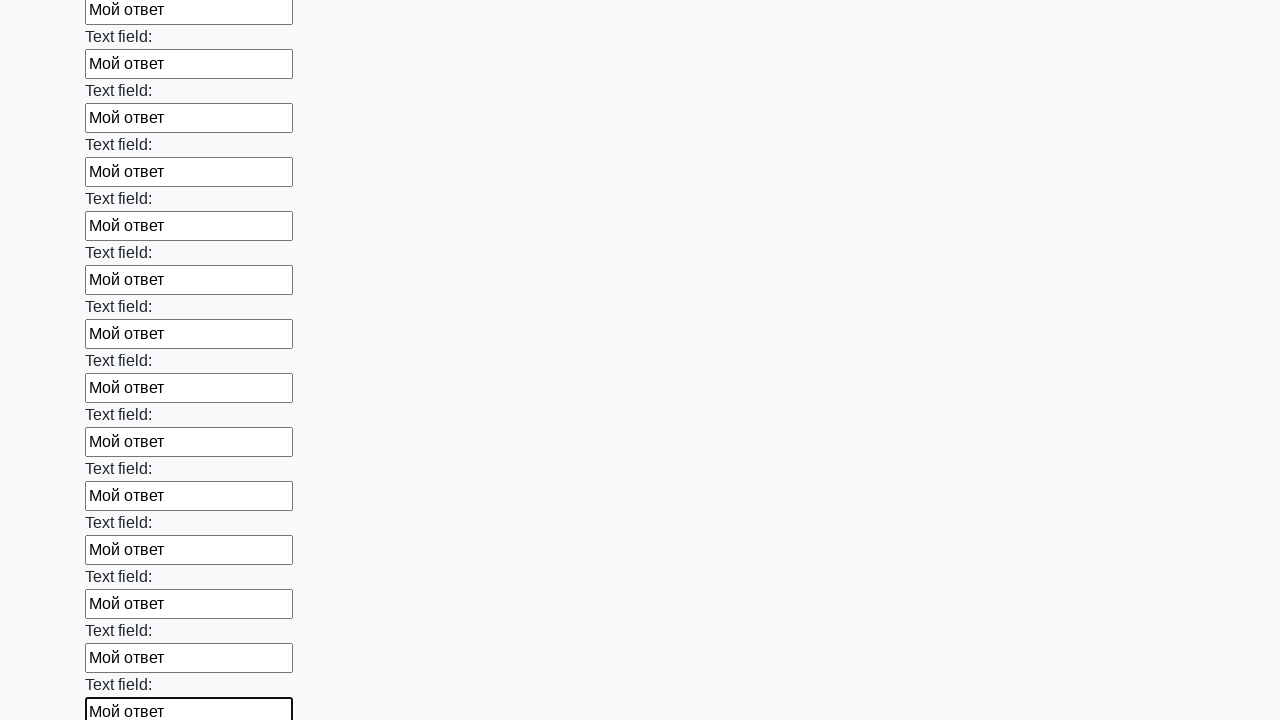

Filled a text input field with test answer on input[type='text'] >> nth=57
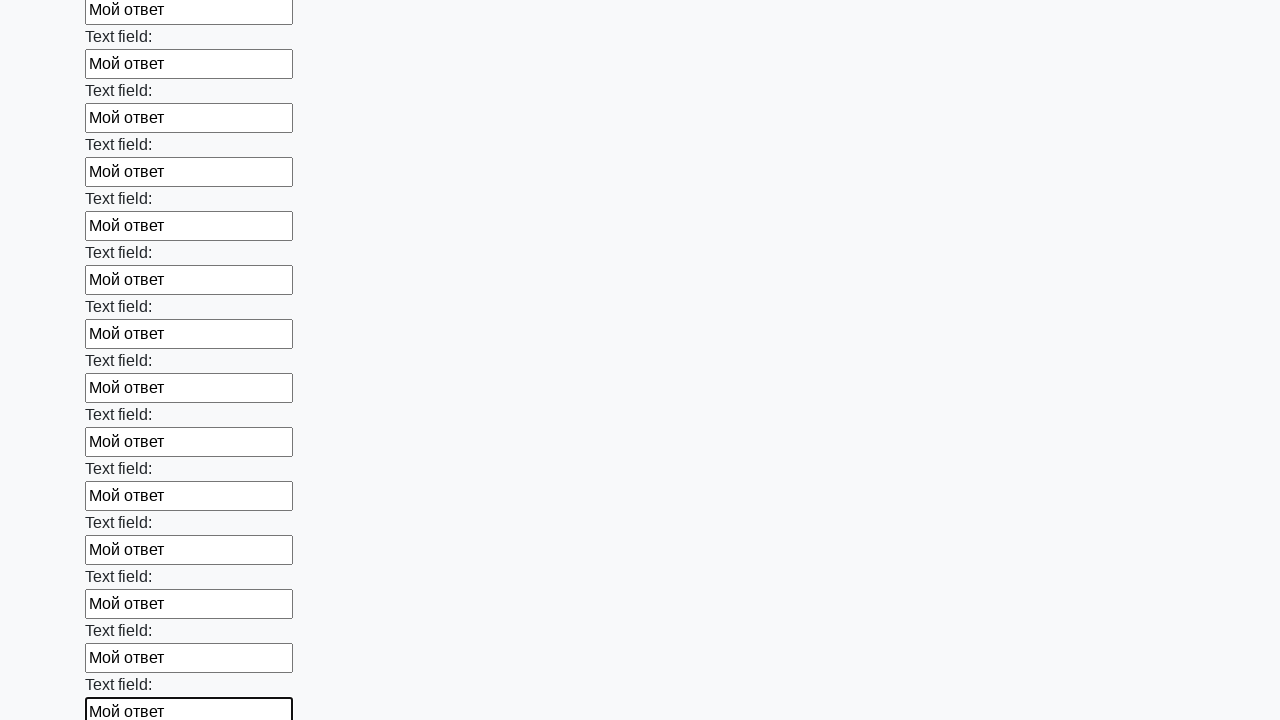

Filled a text input field with test answer on input[type='text'] >> nth=58
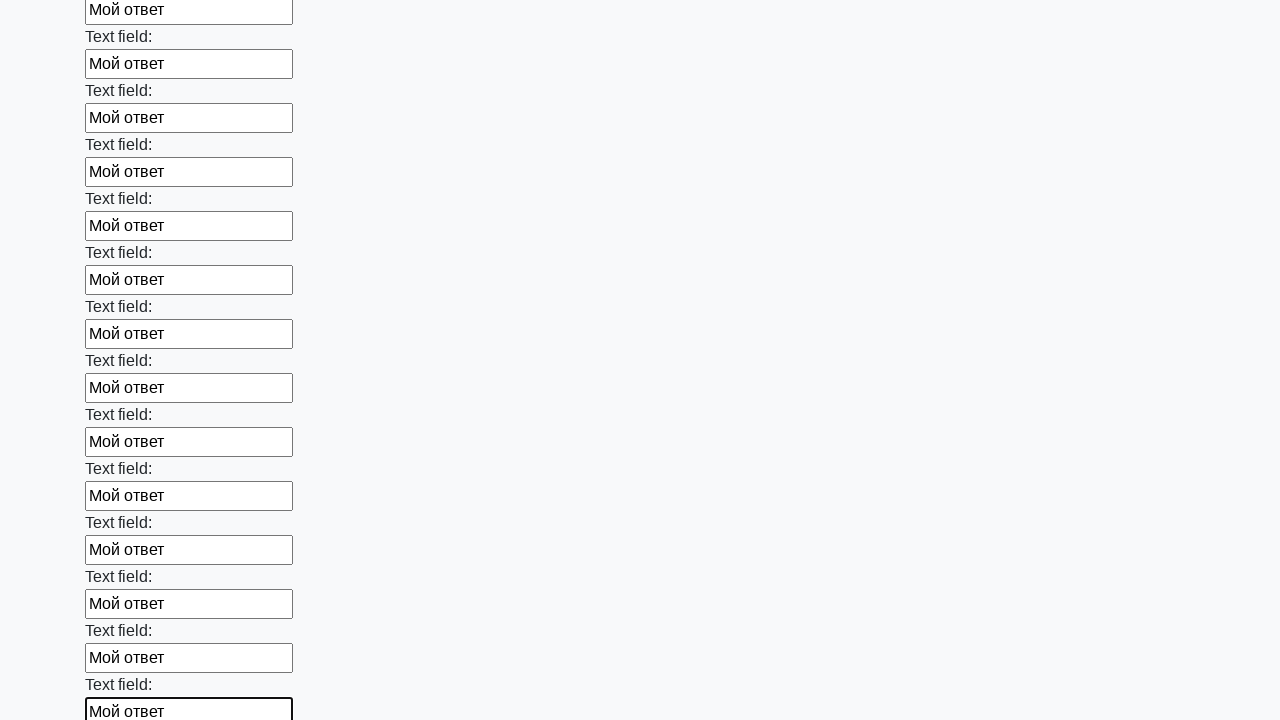

Filled a text input field with test answer on input[type='text'] >> nth=59
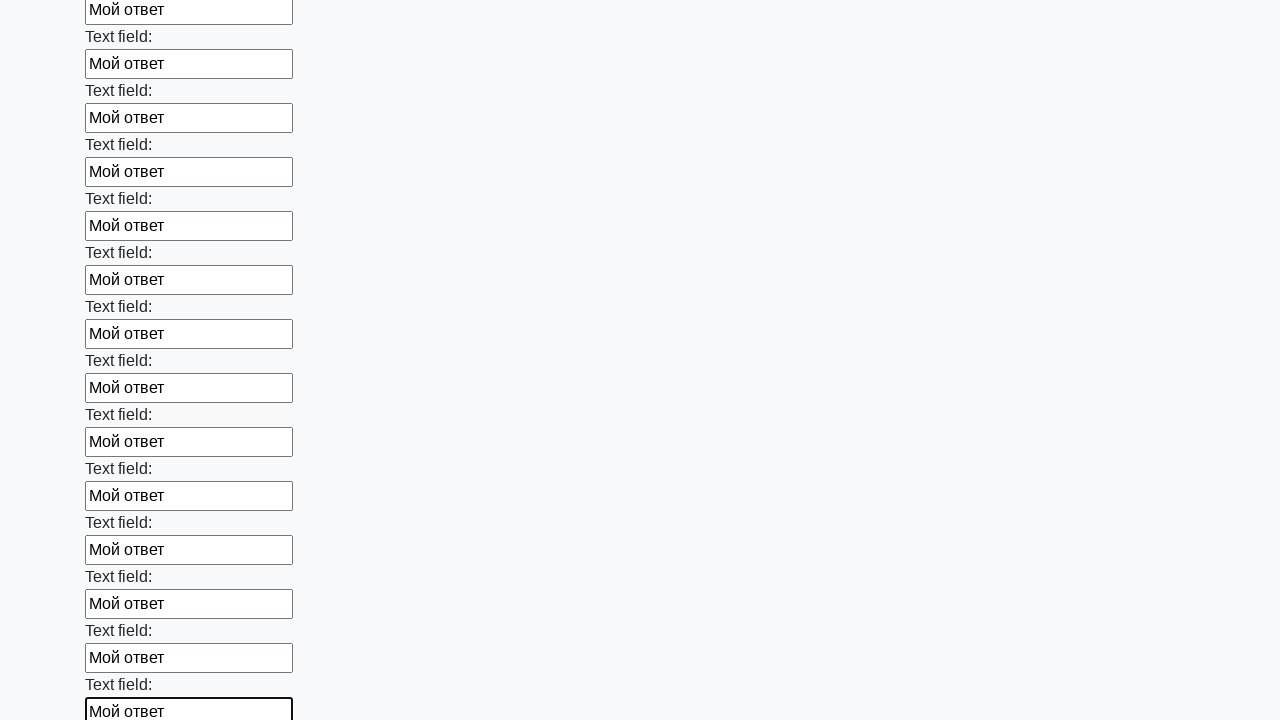

Filled a text input field with test answer on input[type='text'] >> nth=60
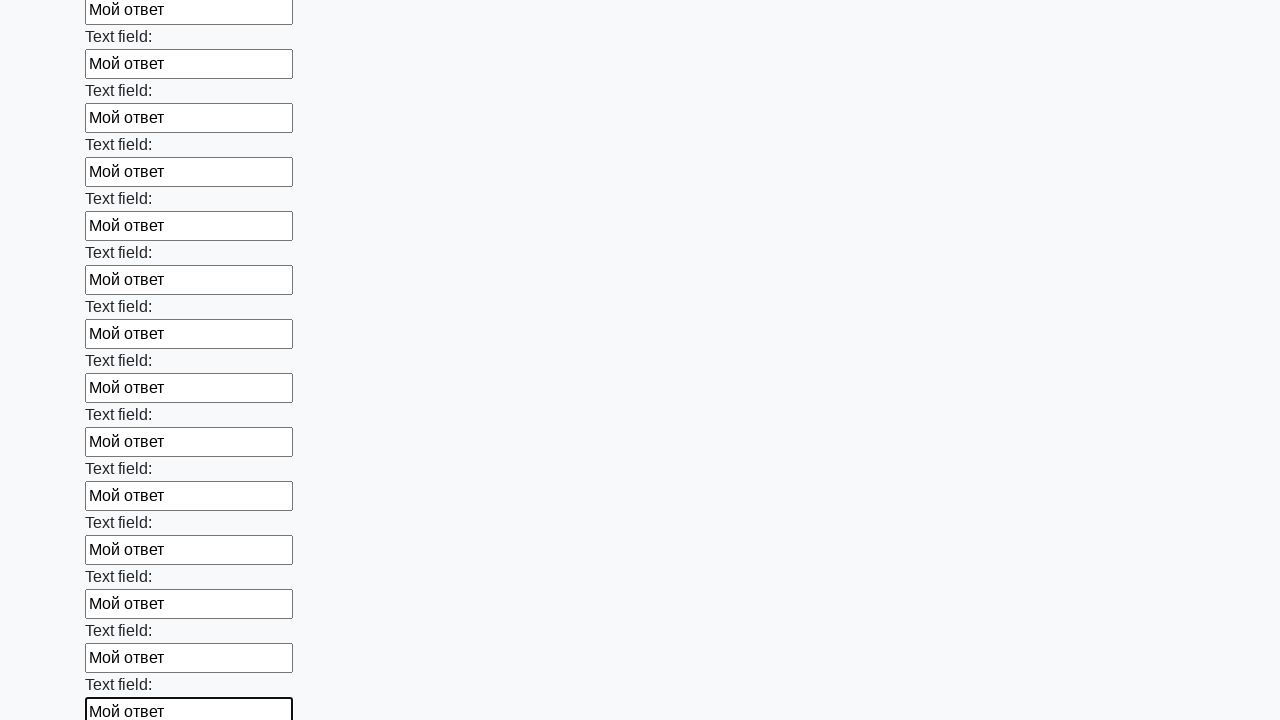

Filled a text input field with test answer on input[type='text'] >> nth=61
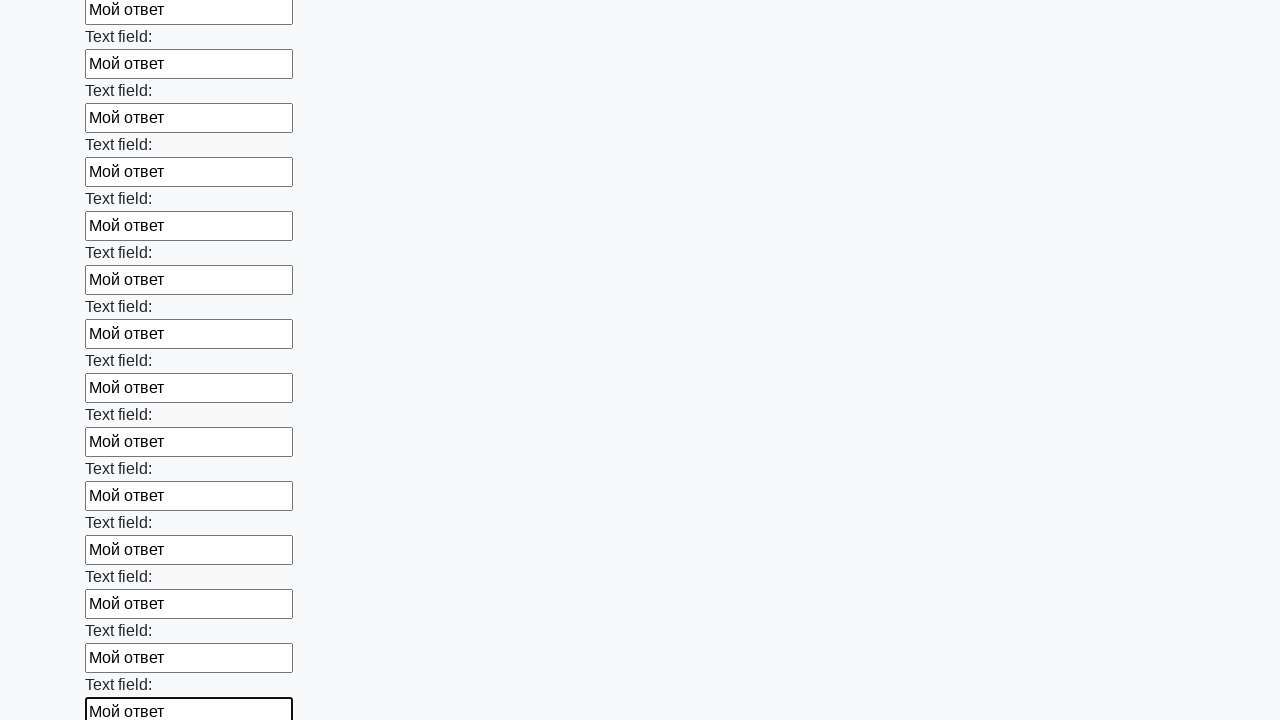

Filled a text input field with test answer on input[type='text'] >> nth=62
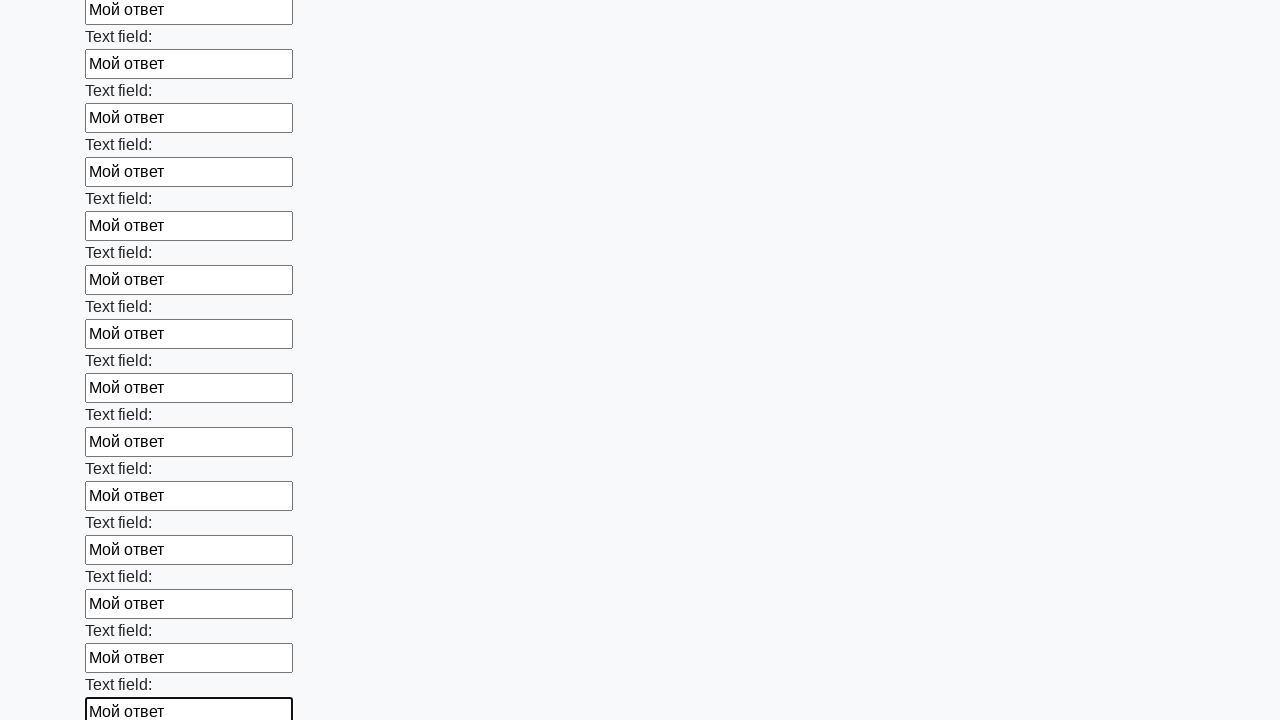

Filled a text input field with test answer on input[type='text'] >> nth=63
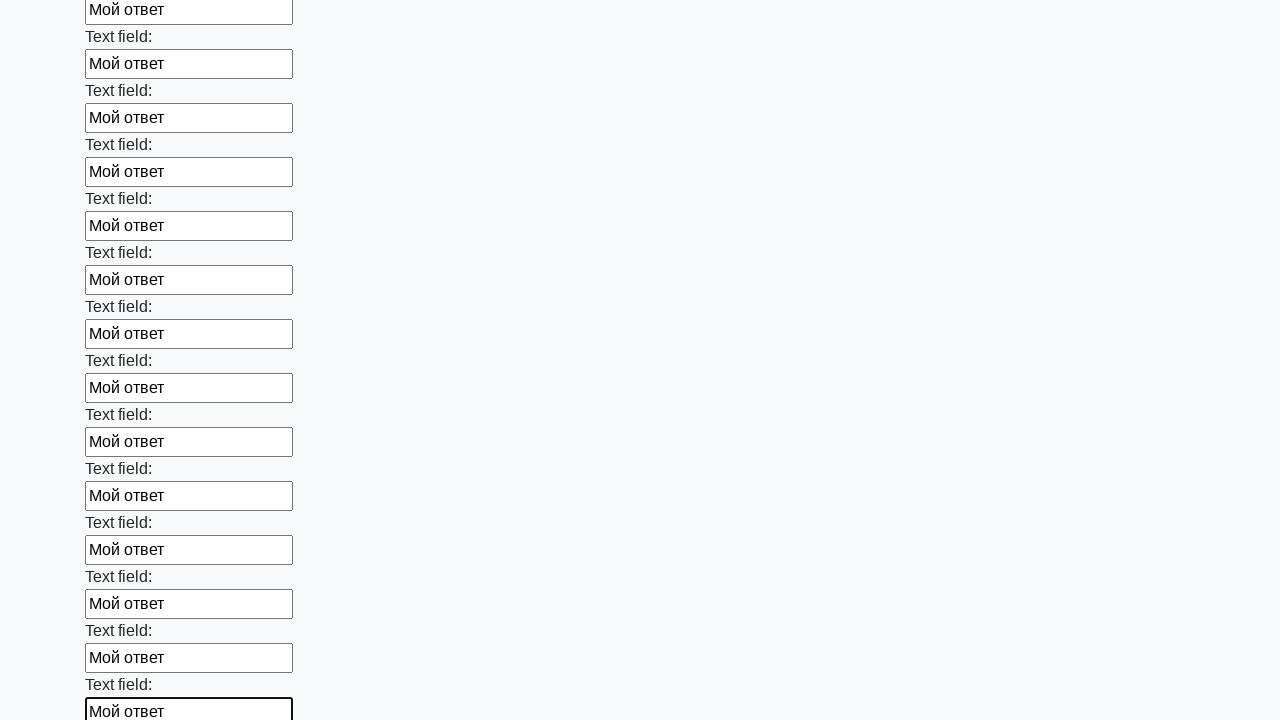

Filled a text input field with test answer on input[type='text'] >> nth=64
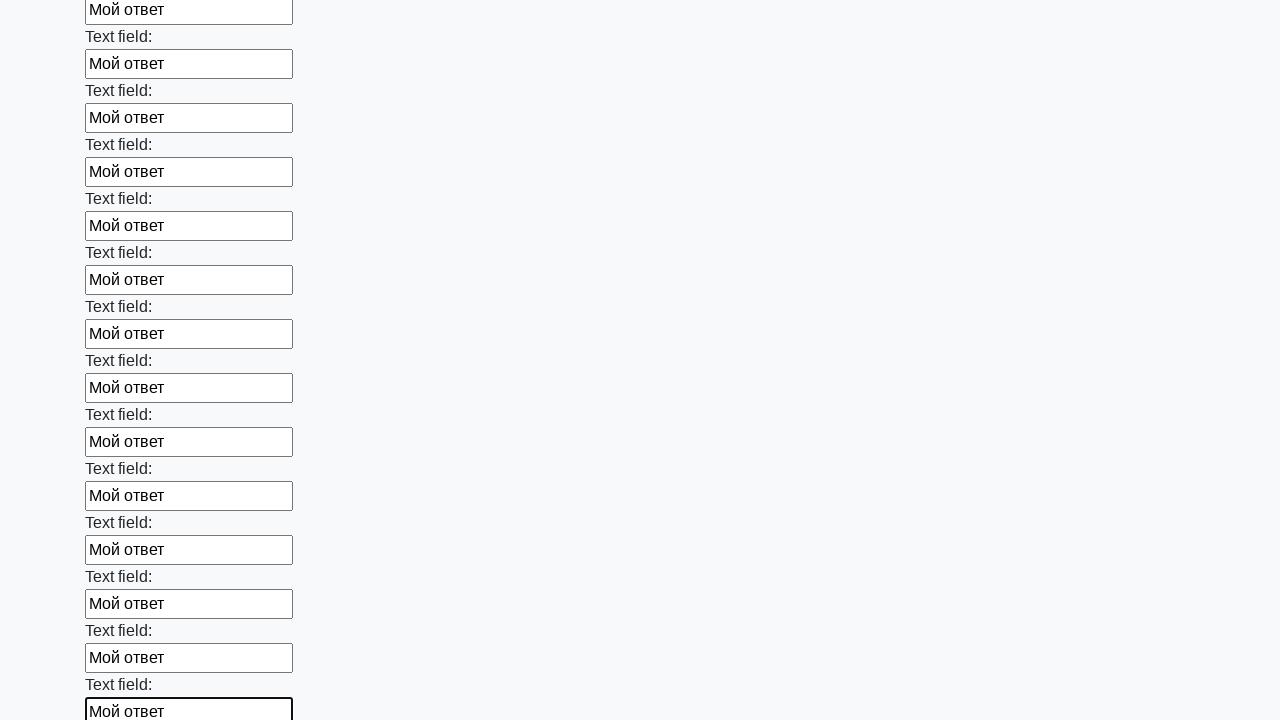

Filled a text input field with test answer on input[type='text'] >> nth=65
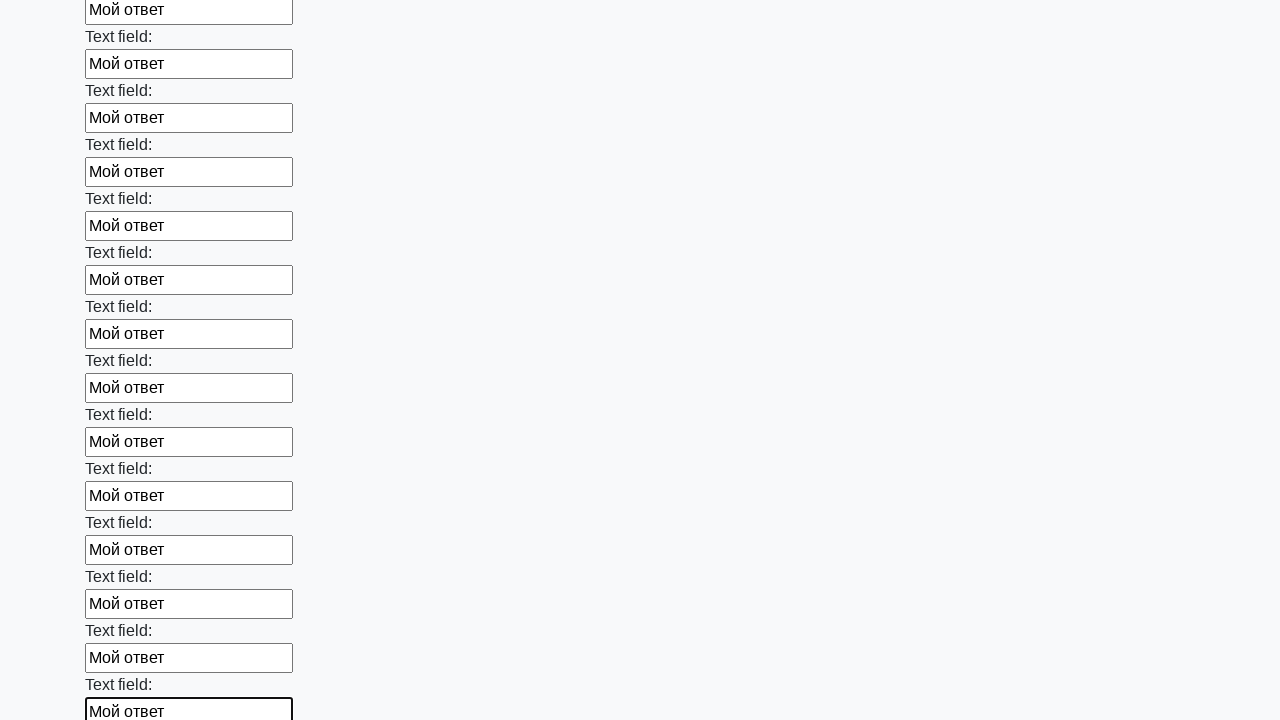

Filled a text input field with test answer on input[type='text'] >> nth=66
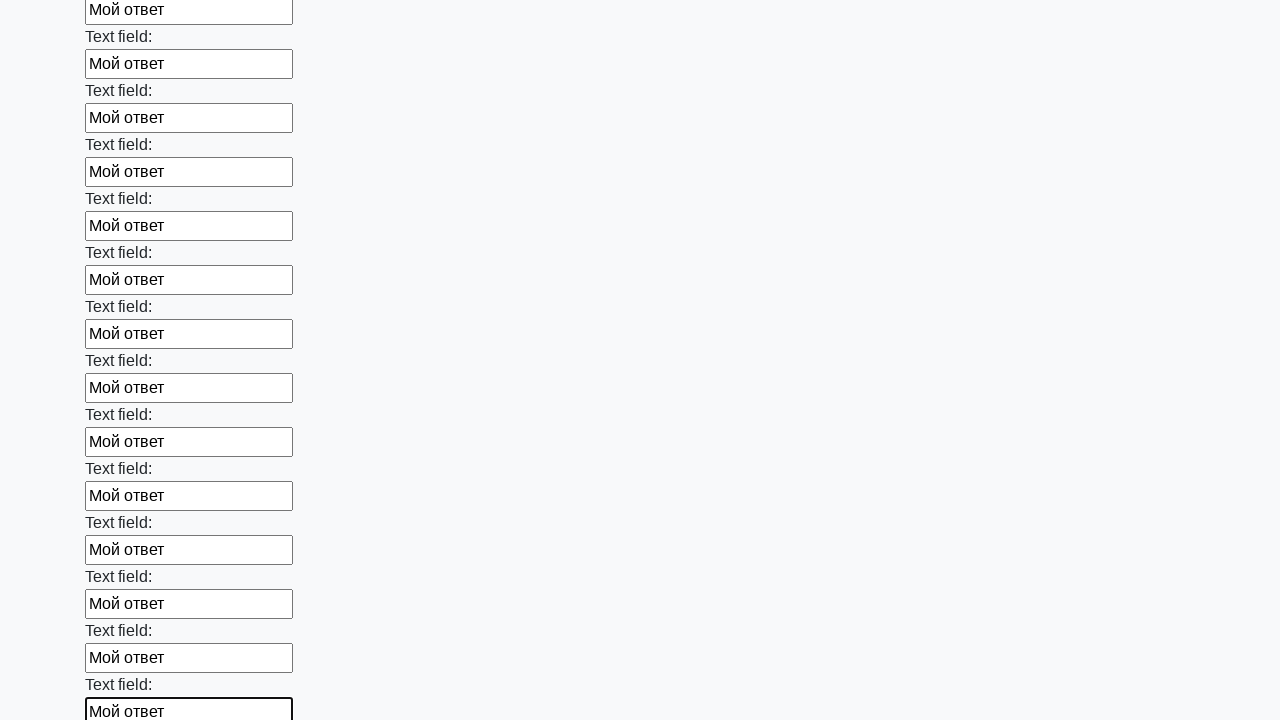

Filled a text input field with test answer on input[type='text'] >> nth=67
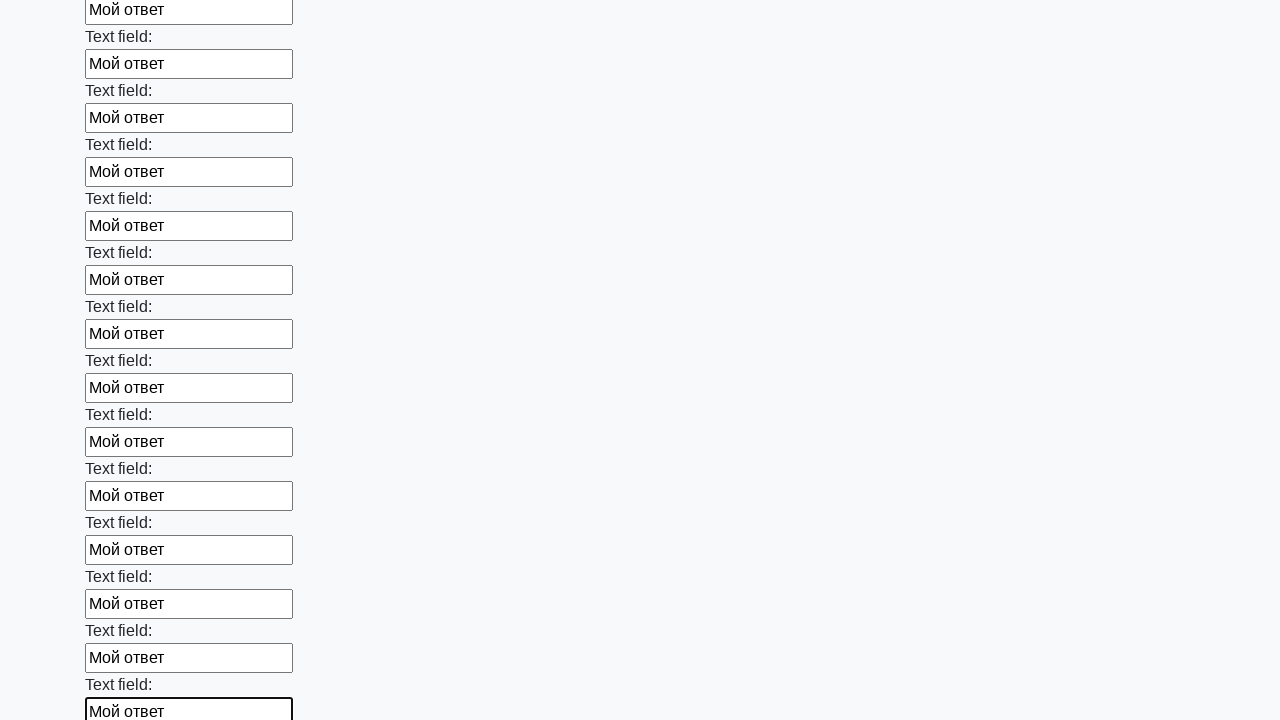

Filled a text input field with test answer on input[type='text'] >> nth=68
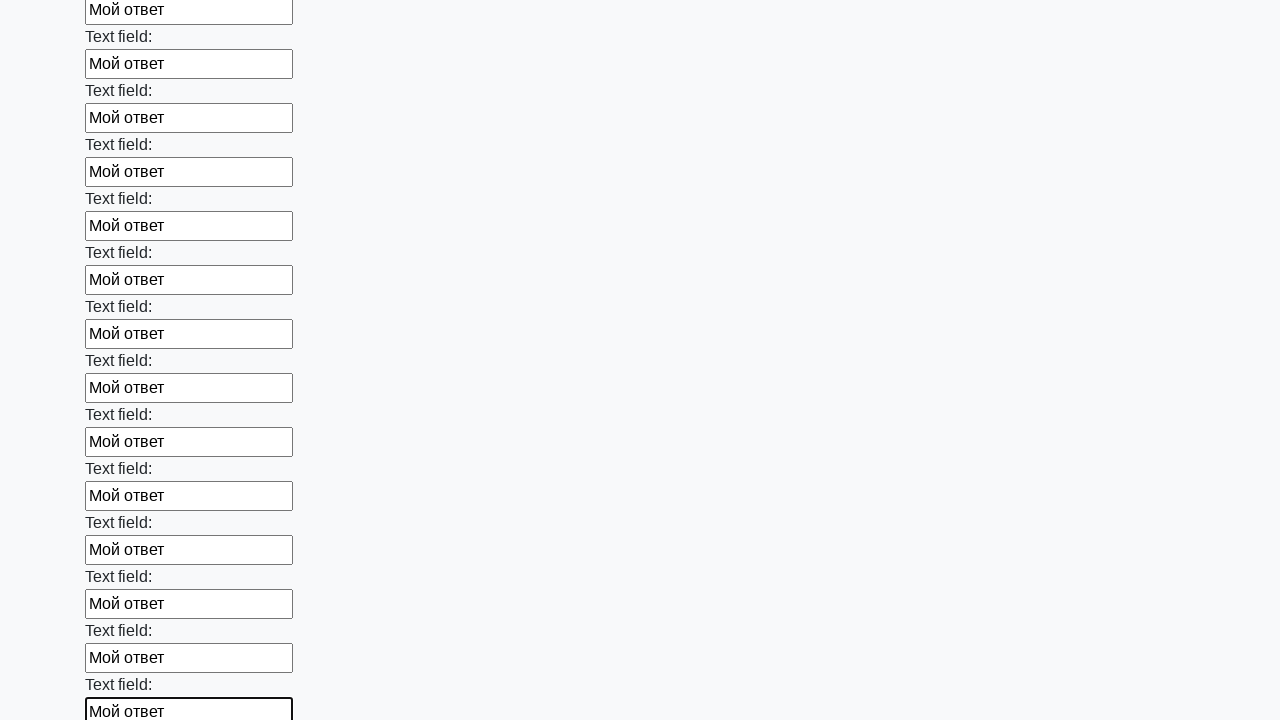

Filled a text input field with test answer on input[type='text'] >> nth=69
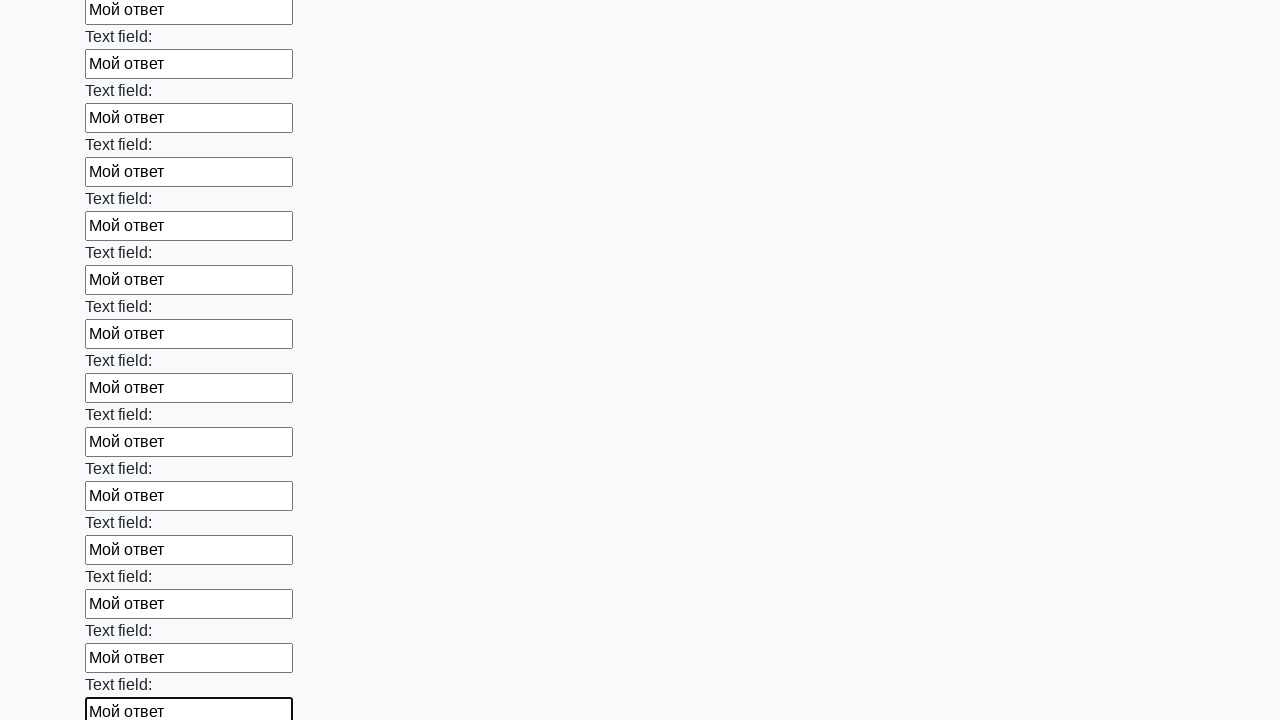

Filled a text input field with test answer on input[type='text'] >> nth=70
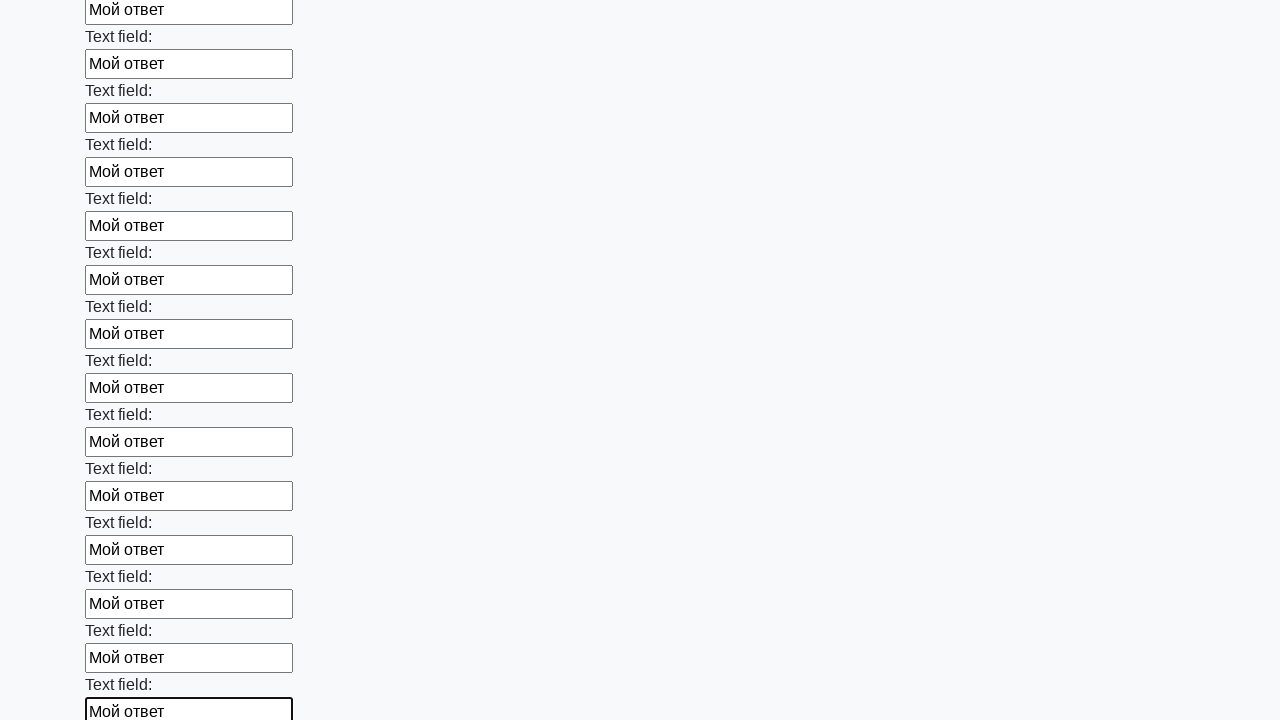

Filled a text input field with test answer on input[type='text'] >> nth=71
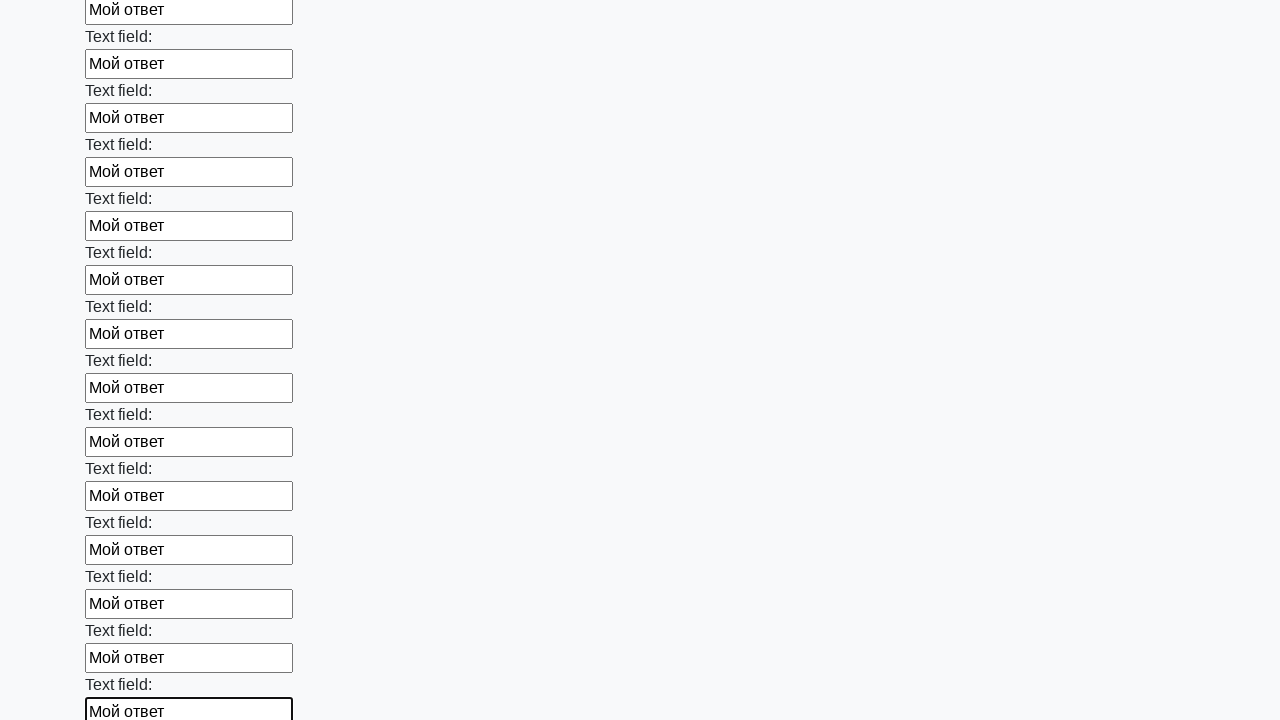

Filled a text input field with test answer on input[type='text'] >> nth=72
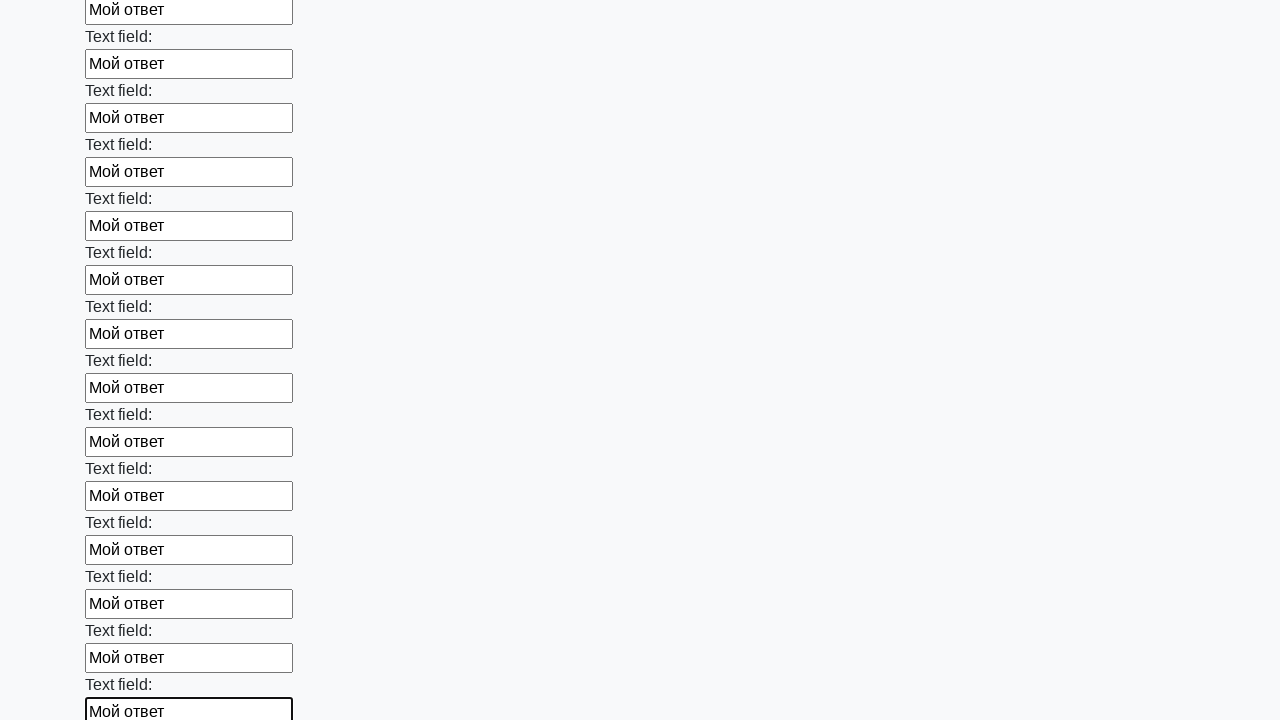

Filled a text input field with test answer on input[type='text'] >> nth=73
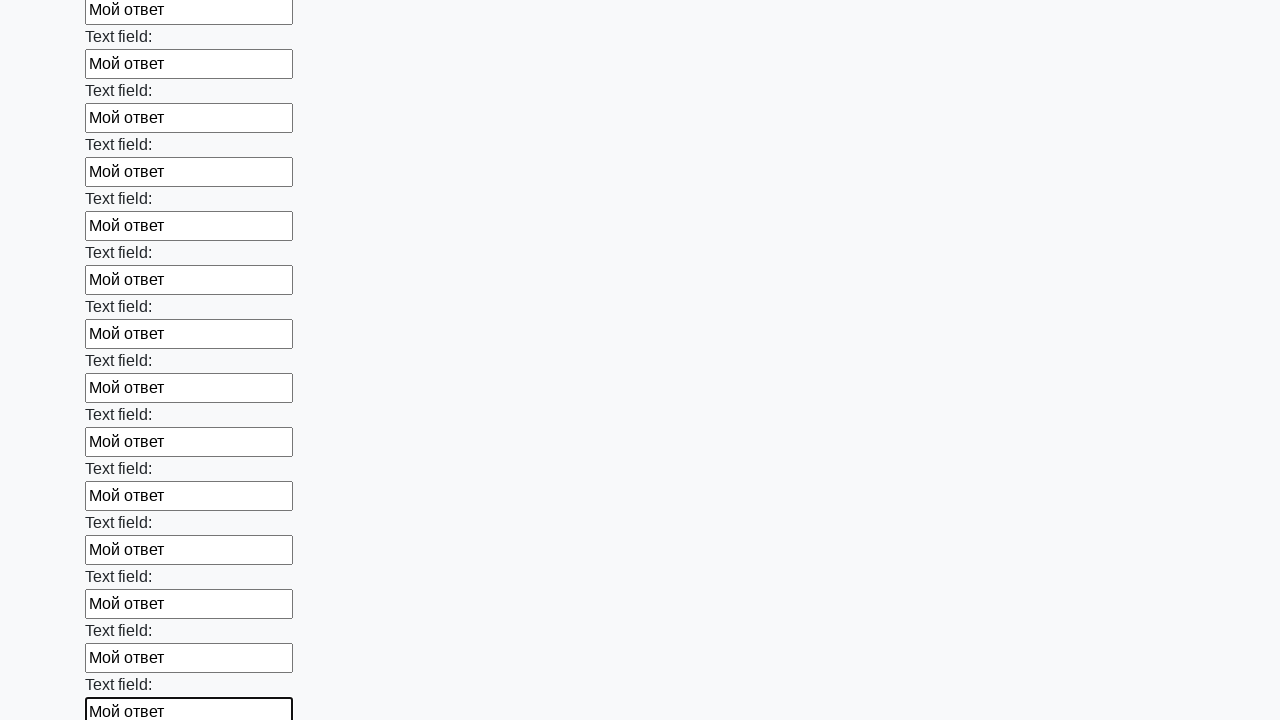

Filled a text input field with test answer on input[type='text'] >> nth=74
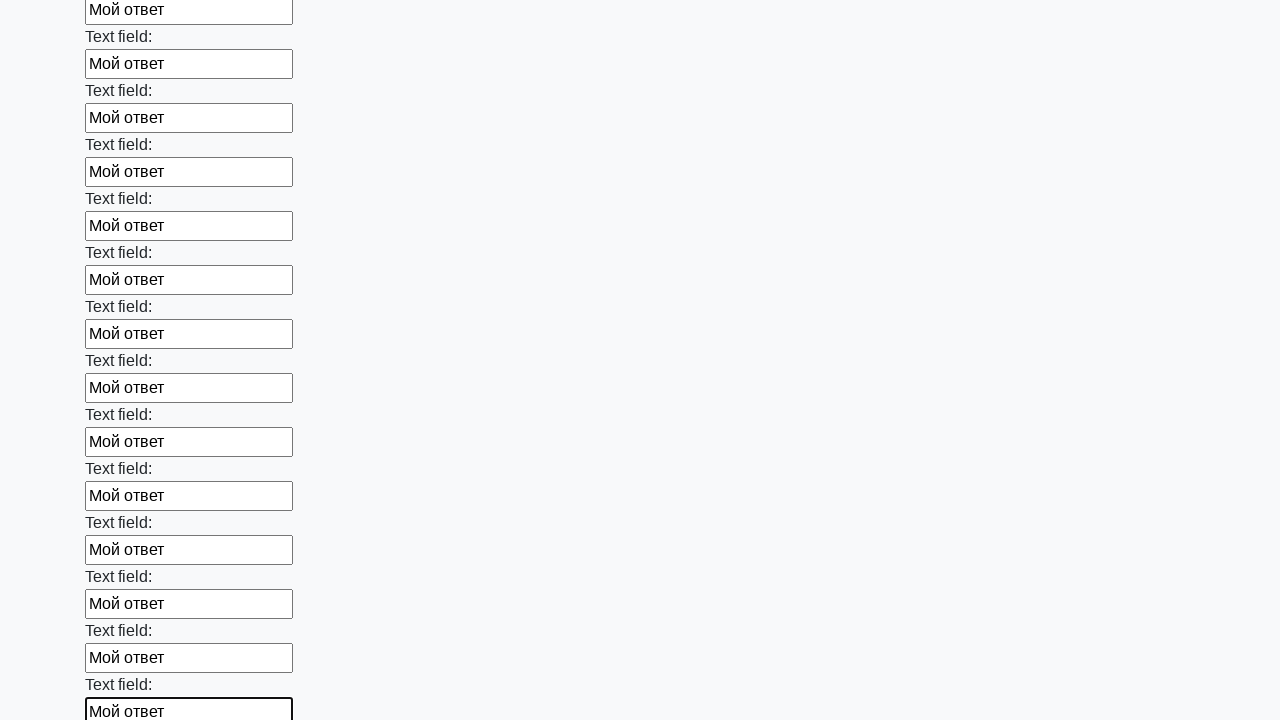

Filled a text input field with test answer on input[type='text'] >> nth=75
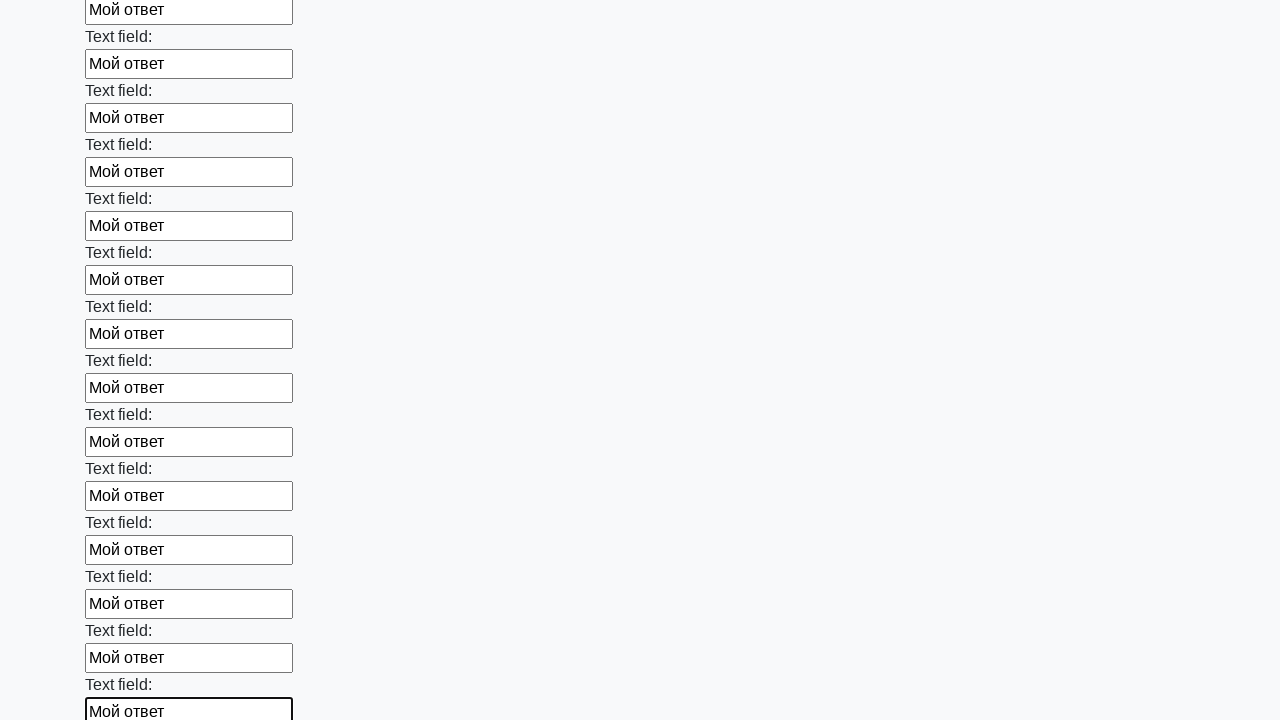

Filled a text input field with test answer on input[type='text'] >> nth=76
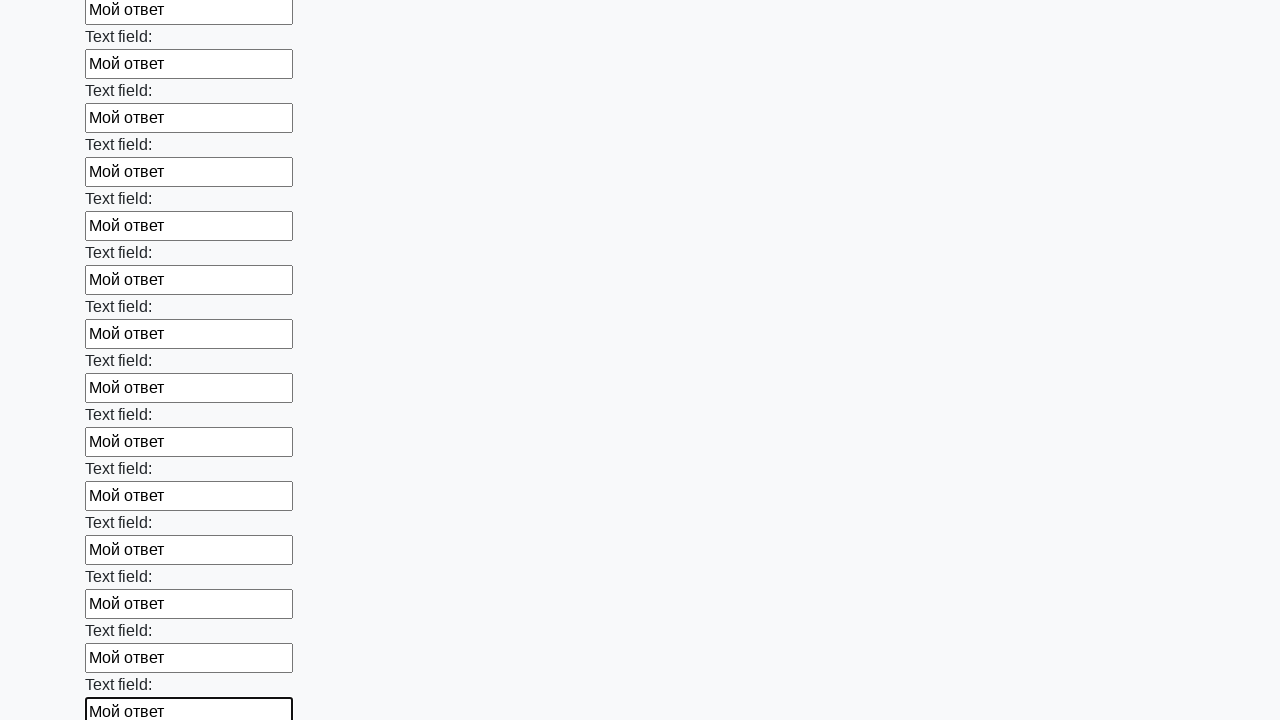

Filled a text input field with test answer on input[type='text'] >> nth=77
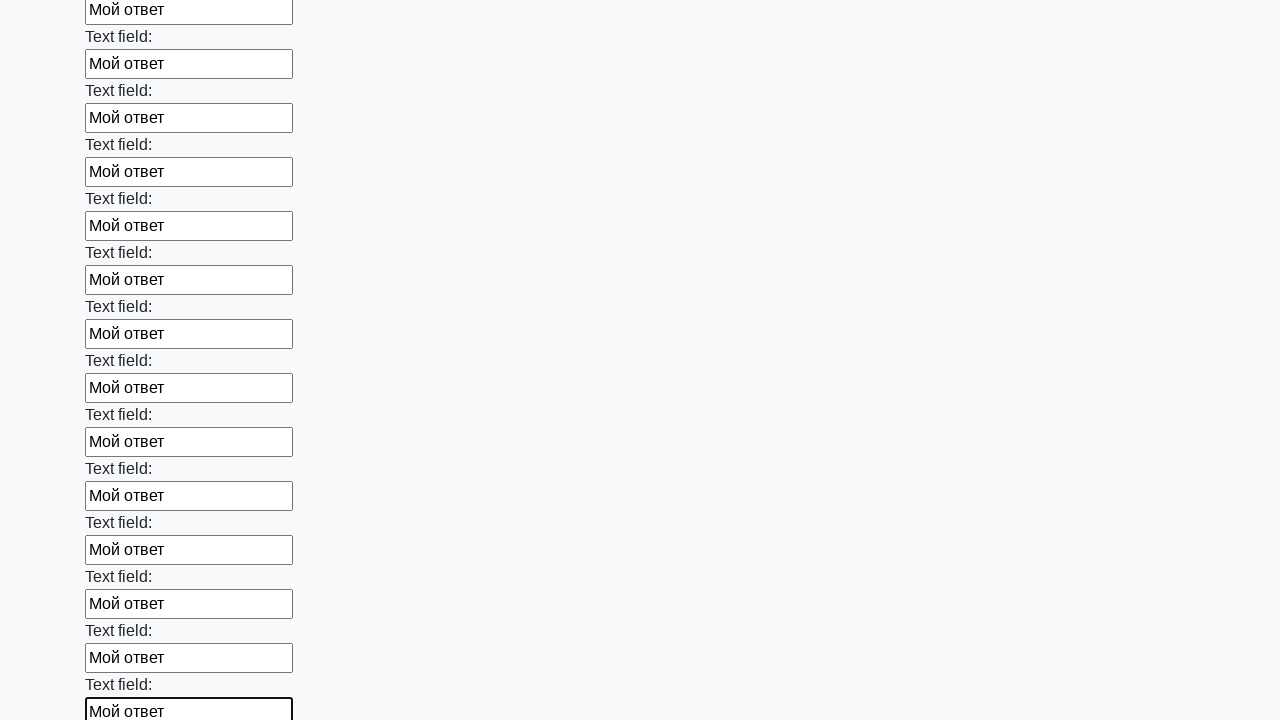

Filled a text input field with test answer on input[type='text'] >> nth=78
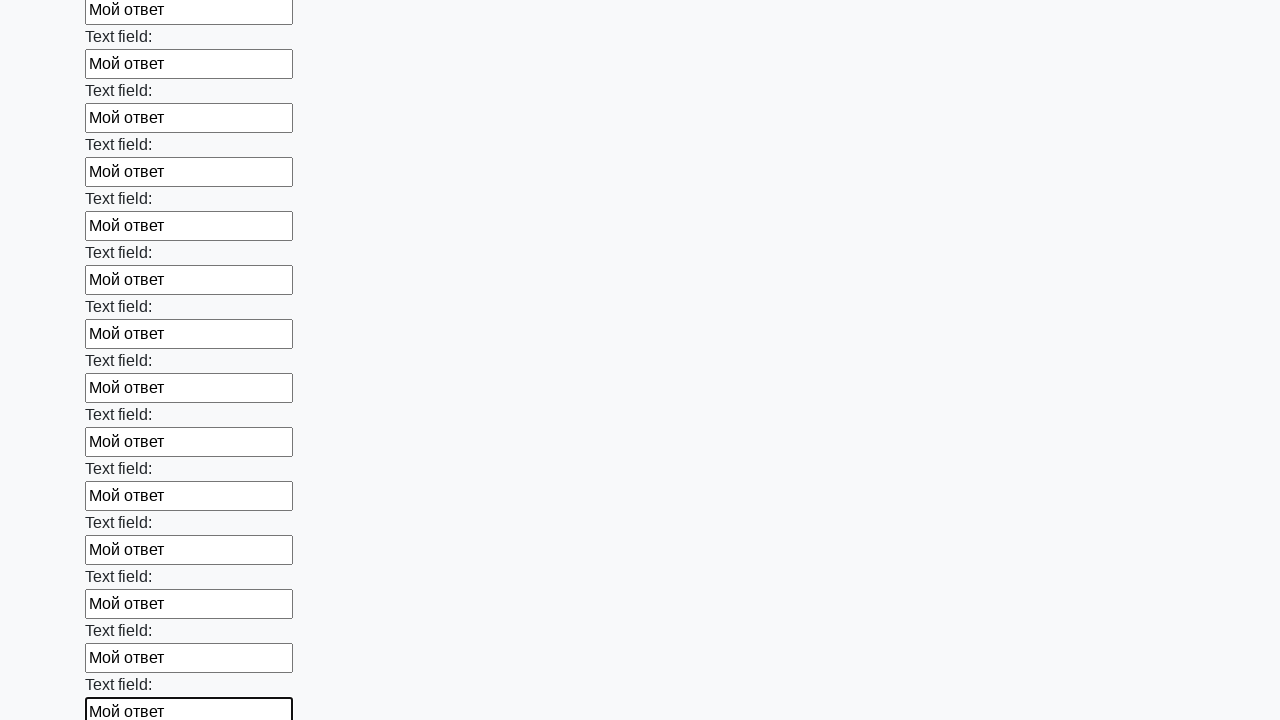

Filled a text input field with test answer on input[type='text'] >> nth=79
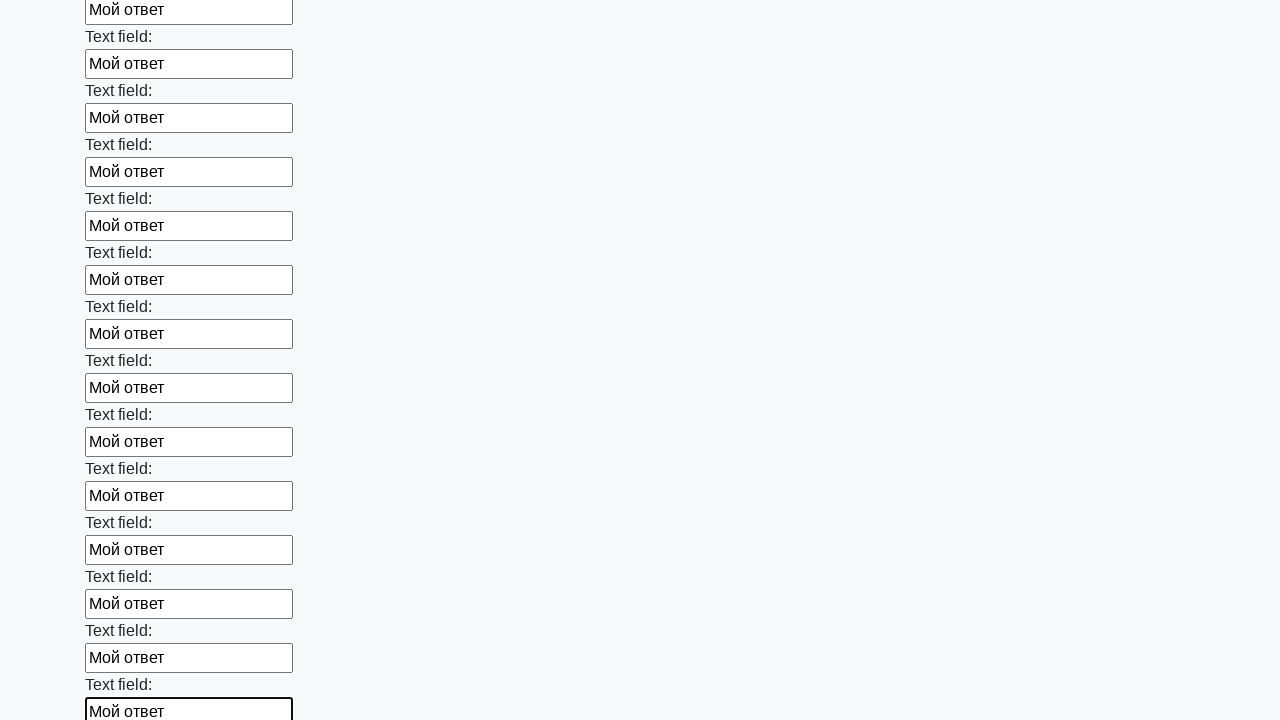

Filled a text input field with test answer on input[type='text'] >> nth=80
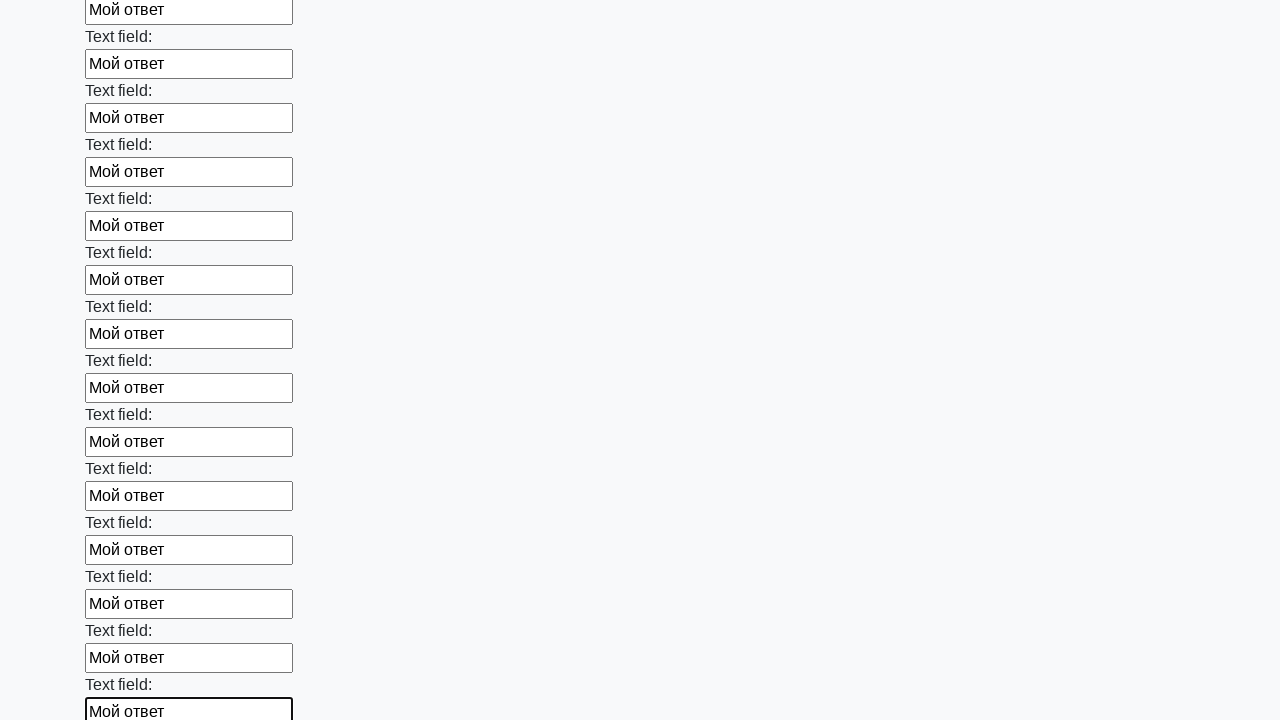

Filled a text input field with test answer on input[type='text'] >> nth=81
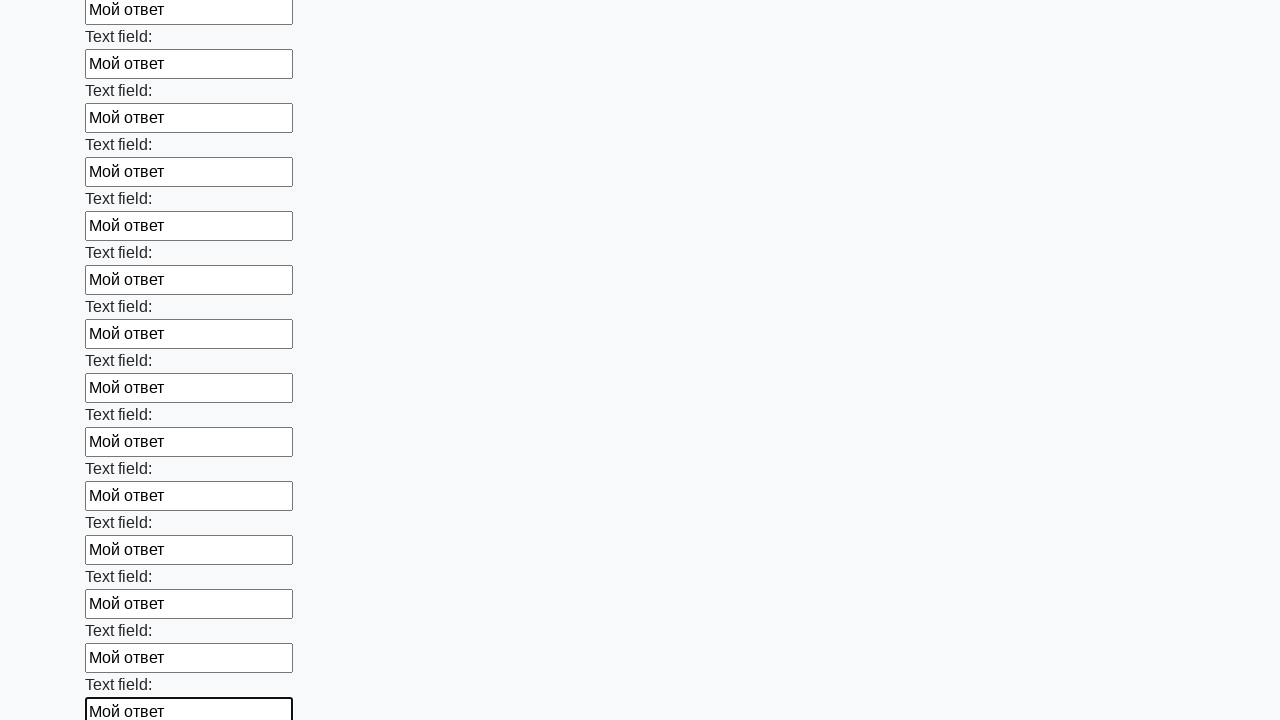

Filled a text input field with test answer on input[type='text'] >> nth=82
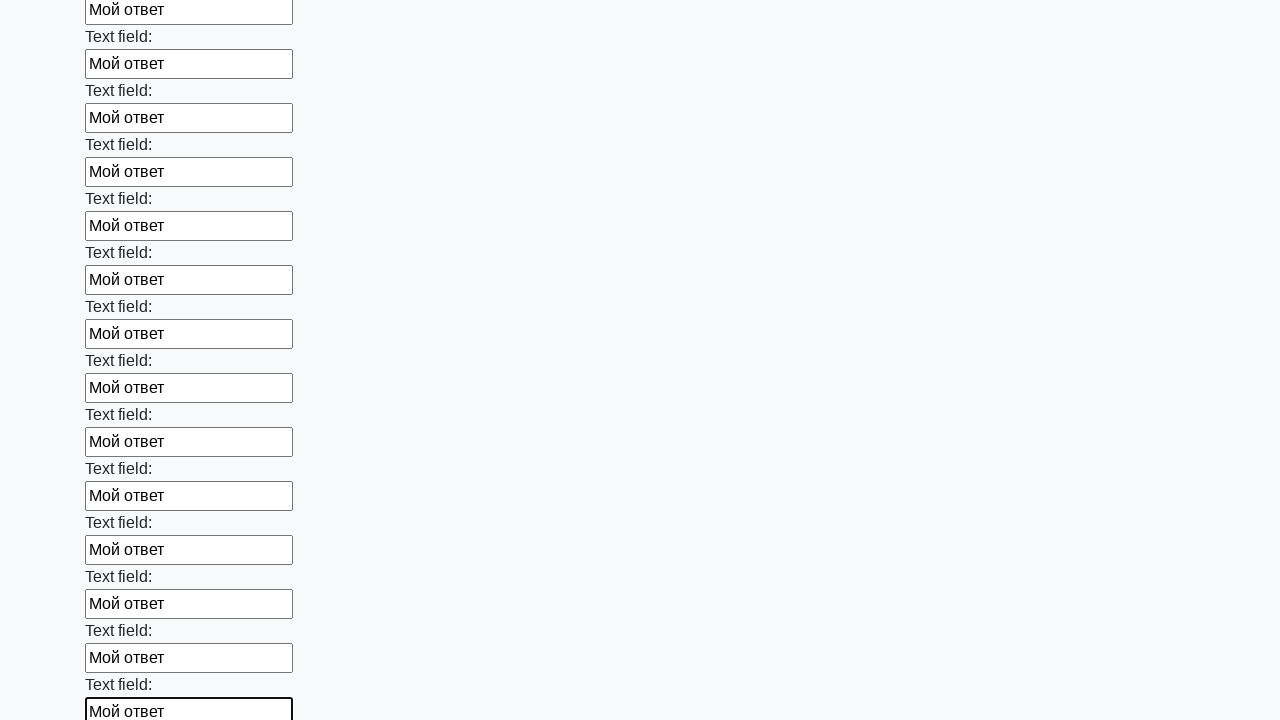

Filled a text input field with test answer on input[type='text'] >> nth=83
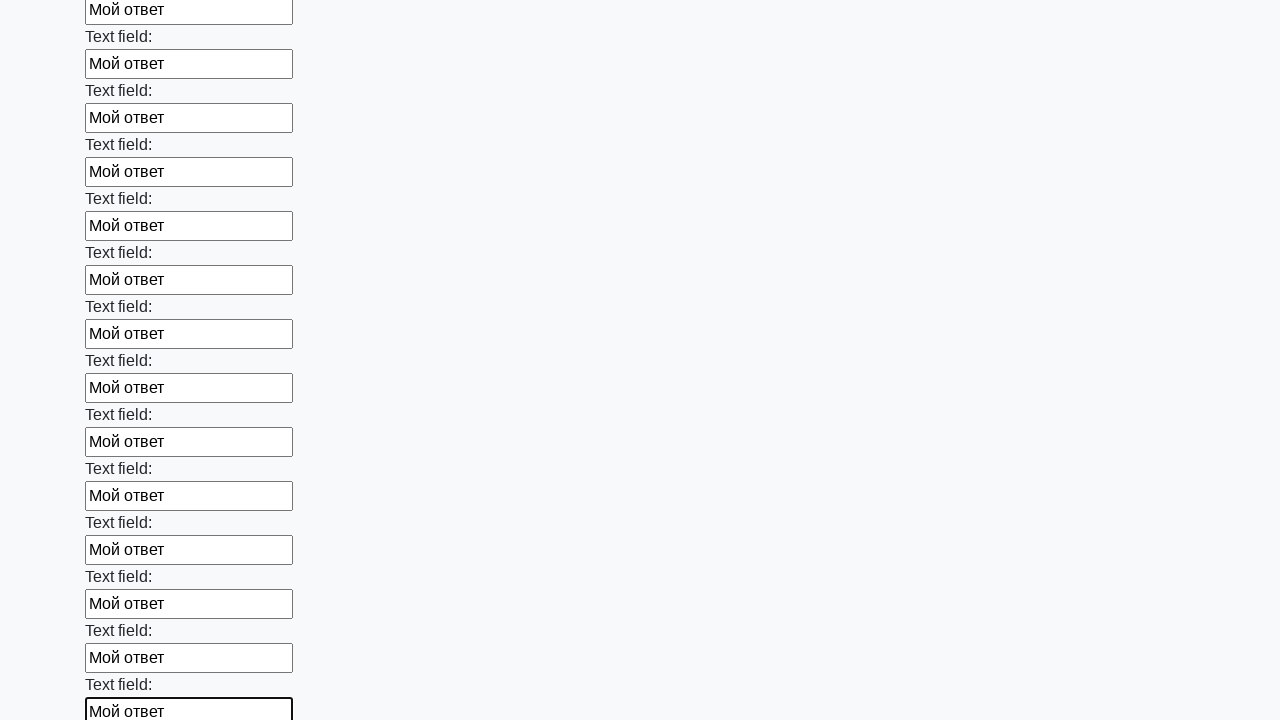

Filled a text input field with test answer on input[type='text'] >> nth=84
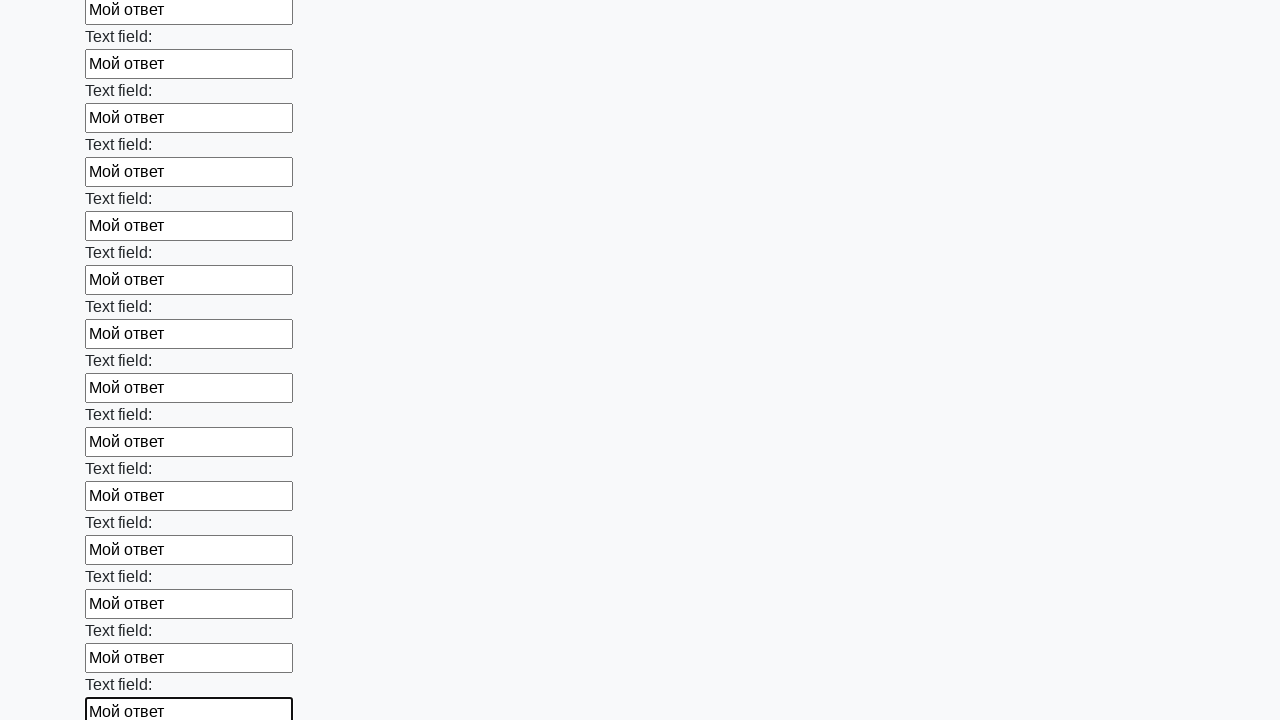

Filled a text input field with test answer on input[type='text'] >> nth=85
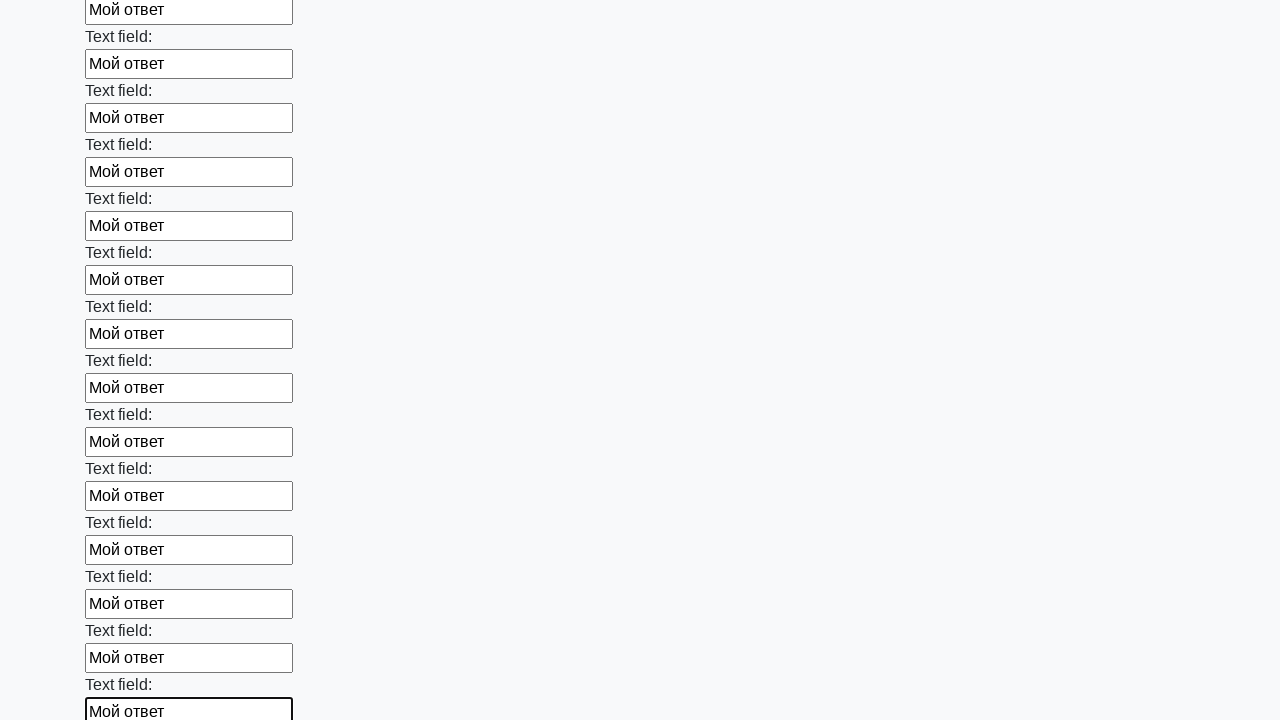

Filled a text input field with test answer on input[type='text'] >> nth=86
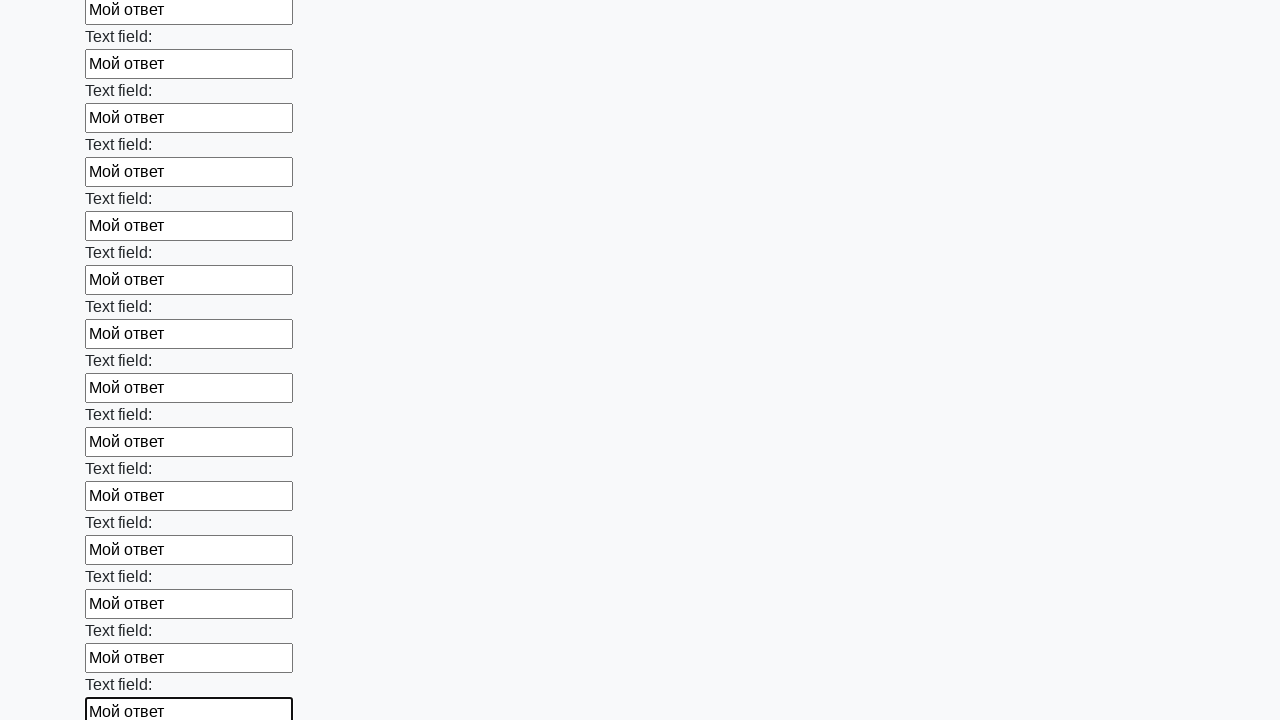

Filled a text input field with test answer on input[type='text'] >> nth=87
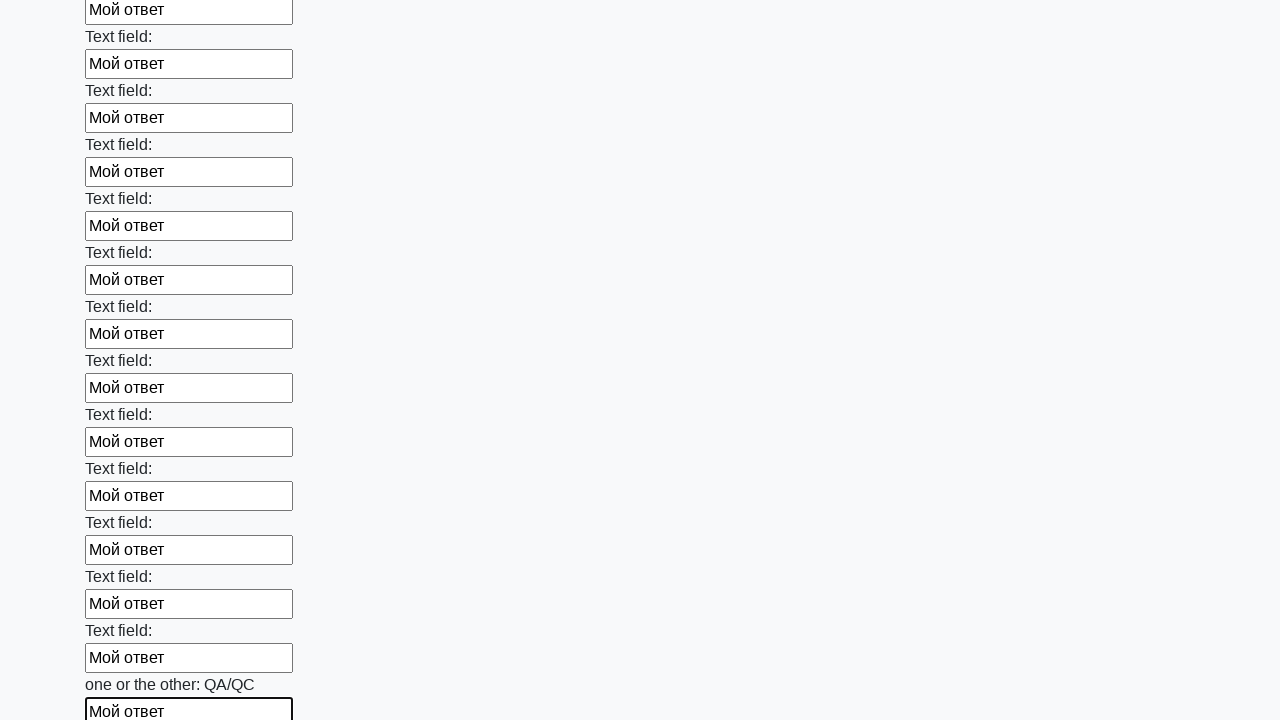

Filled a text input field with test answer on input[type='text'] >> nth=88
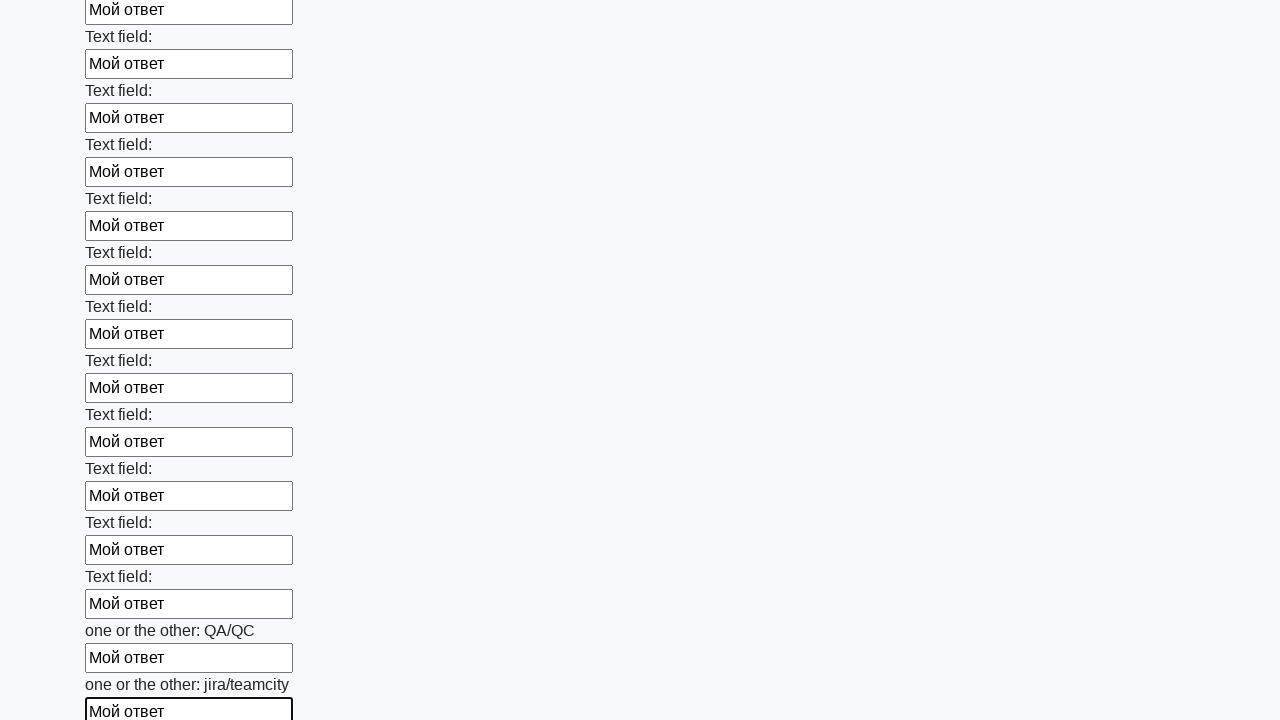

Filled a text input field with test answer on input[type='text'] >> nth=89
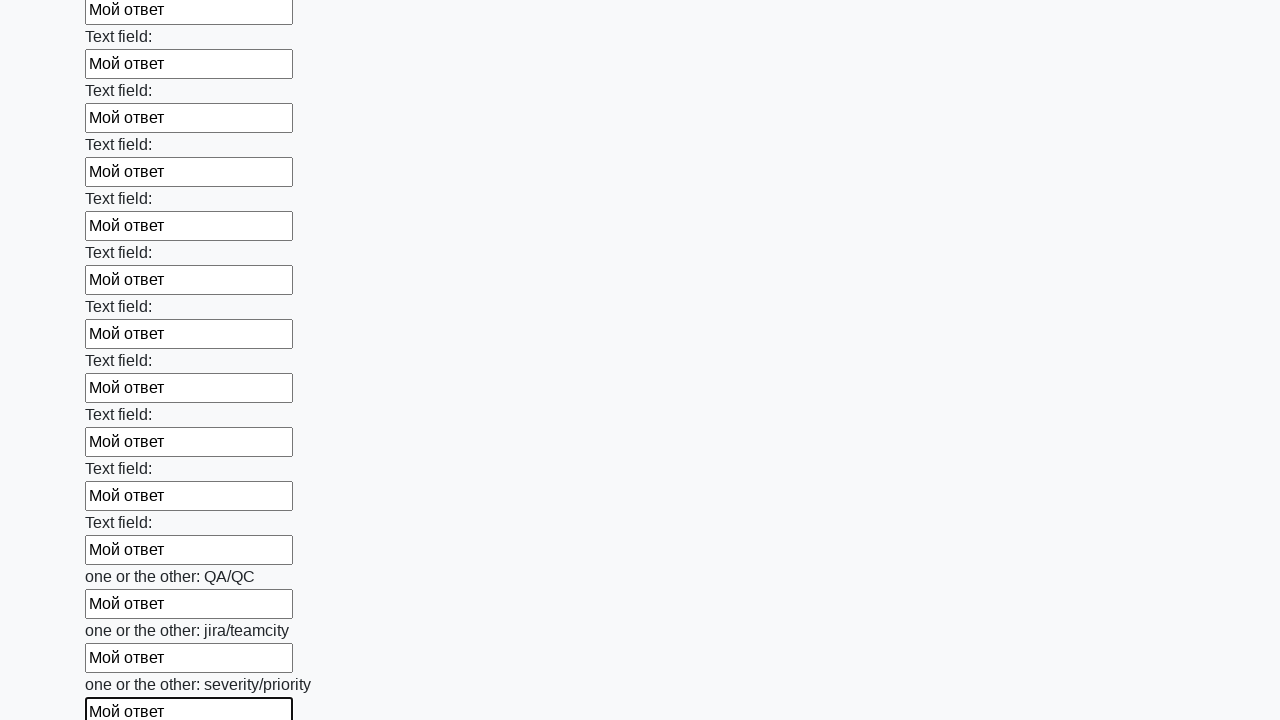

Filled a text input field with test answer on input[type='text'] >> nth=90
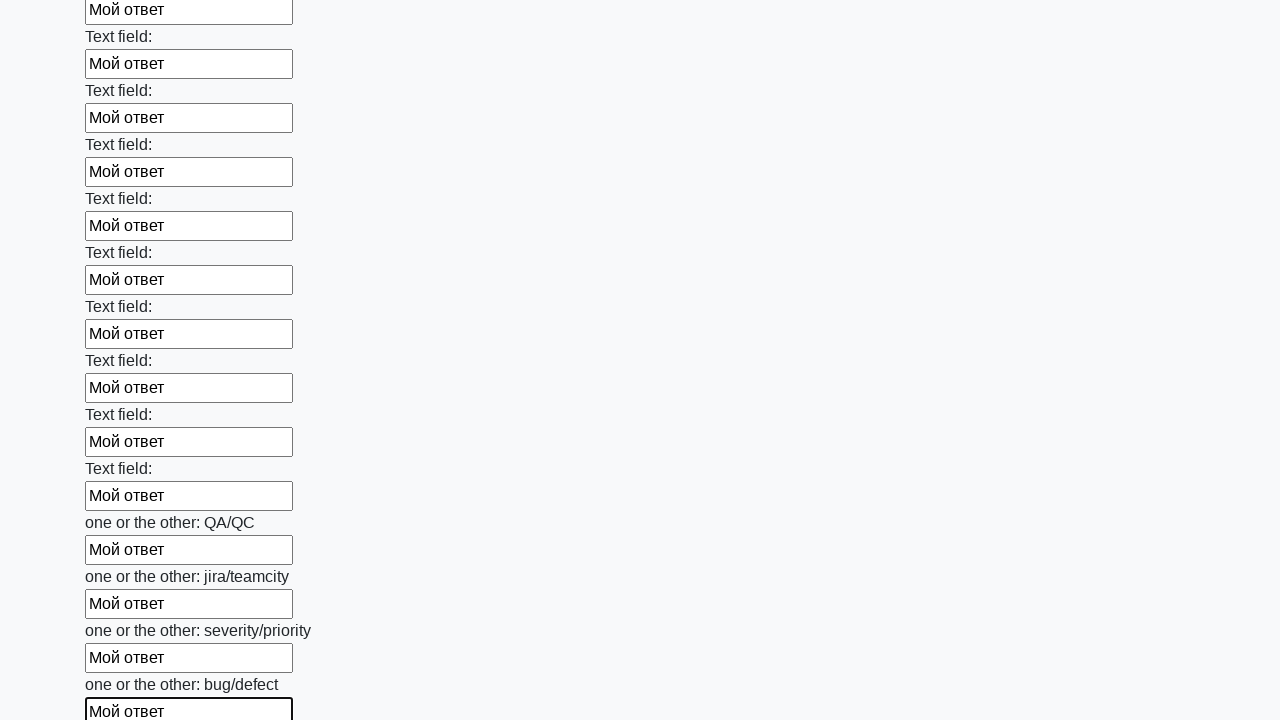

Filled a text input field with test answer on input[type='text'] >> nth=91
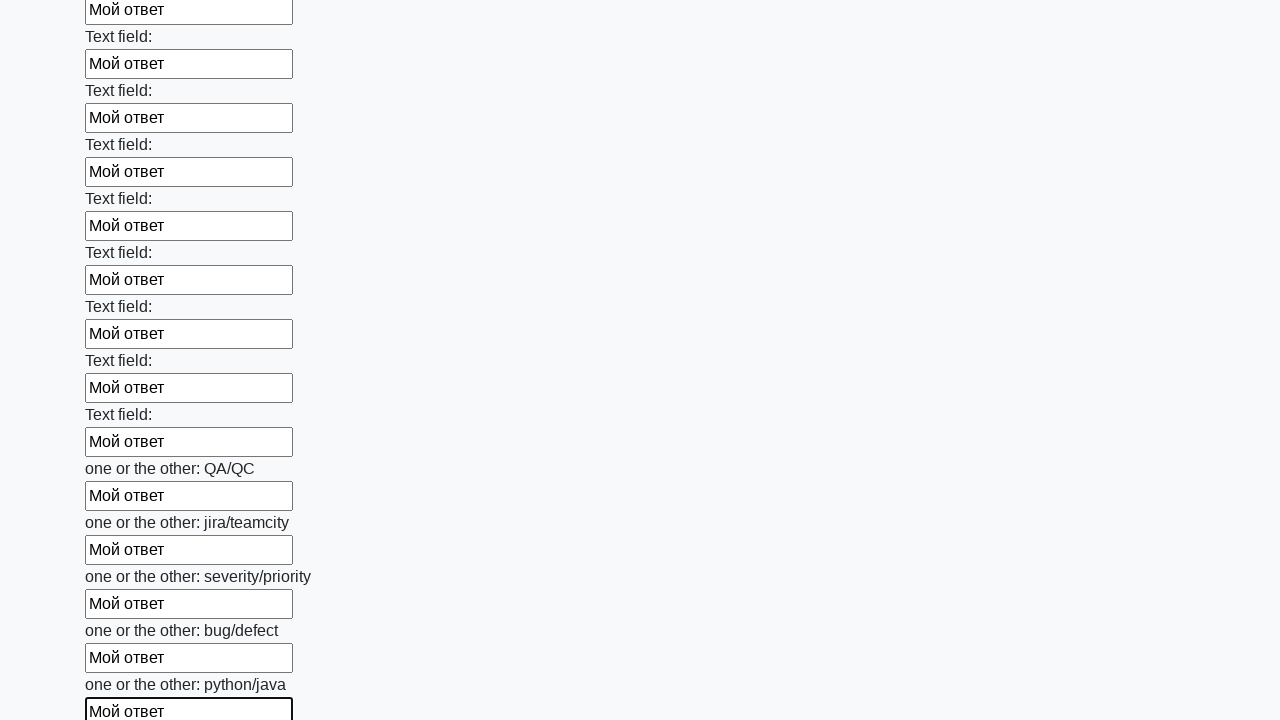

Filled a text input field with test answer on input[type='text'] >> nth=92
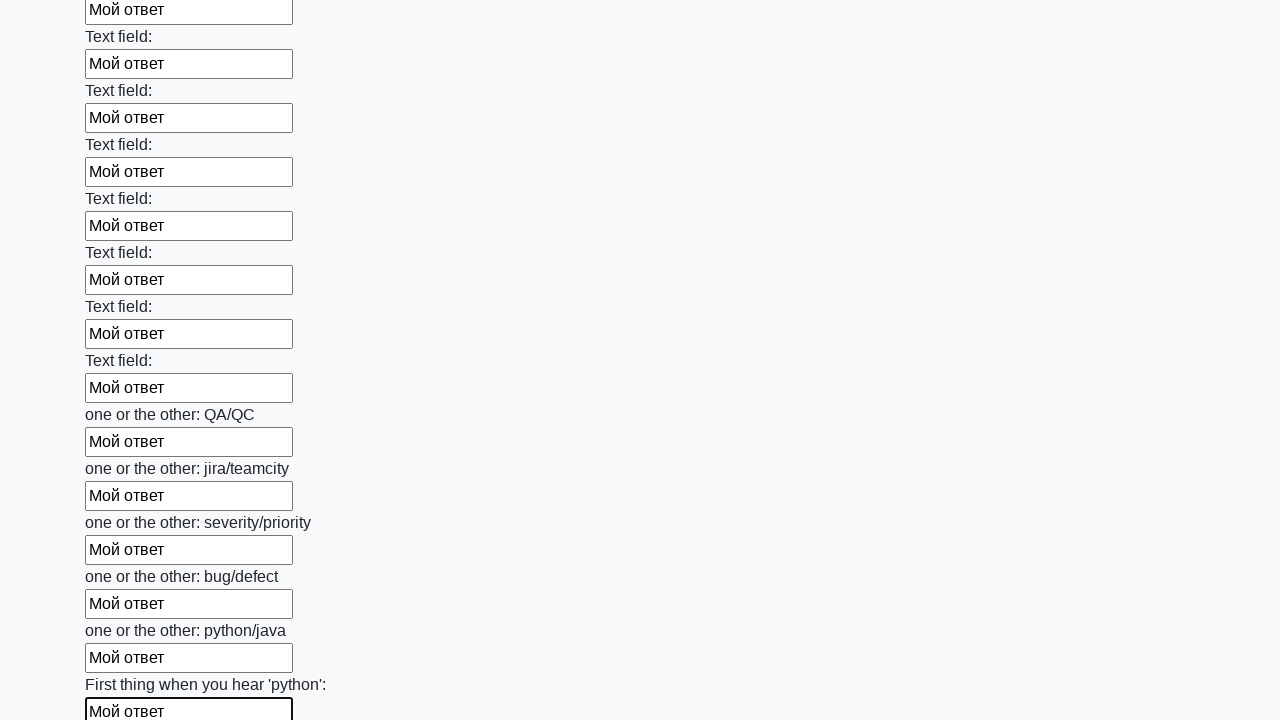

Filled a text input field with test answer on input[type='text'] >> nth=93
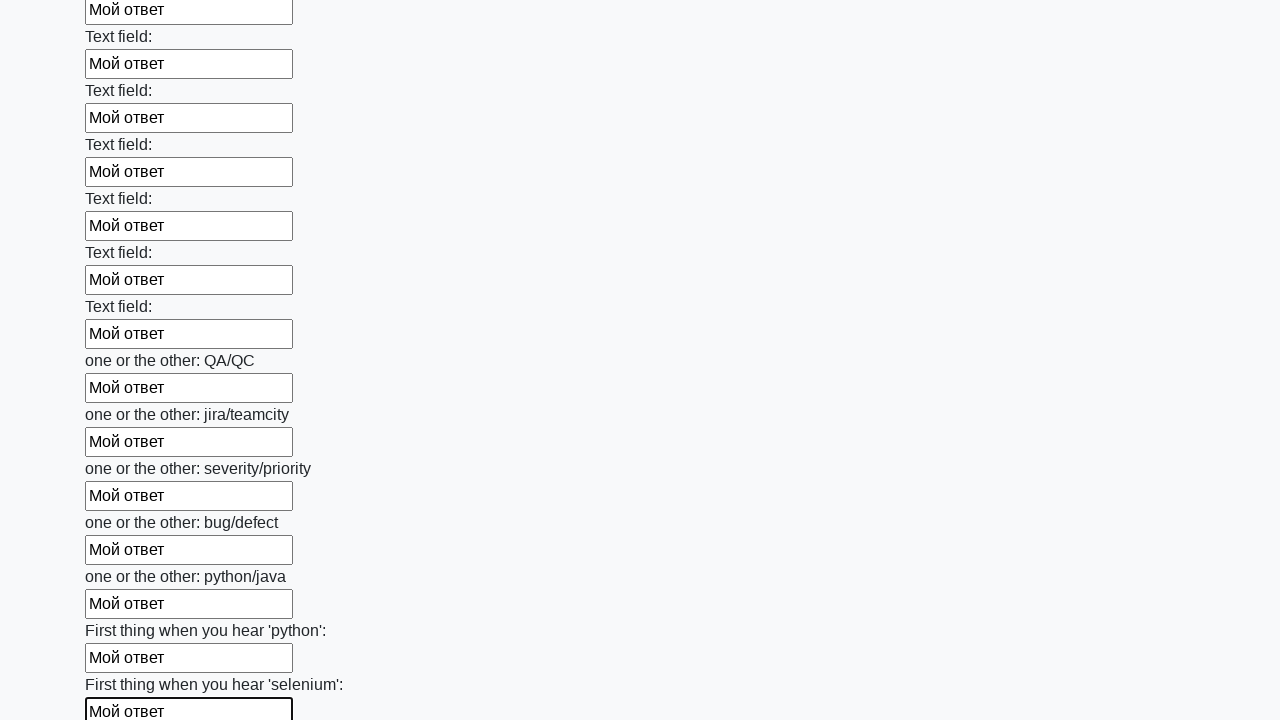

Filled a text input field with test answer on input[type='text'] >> nth=94
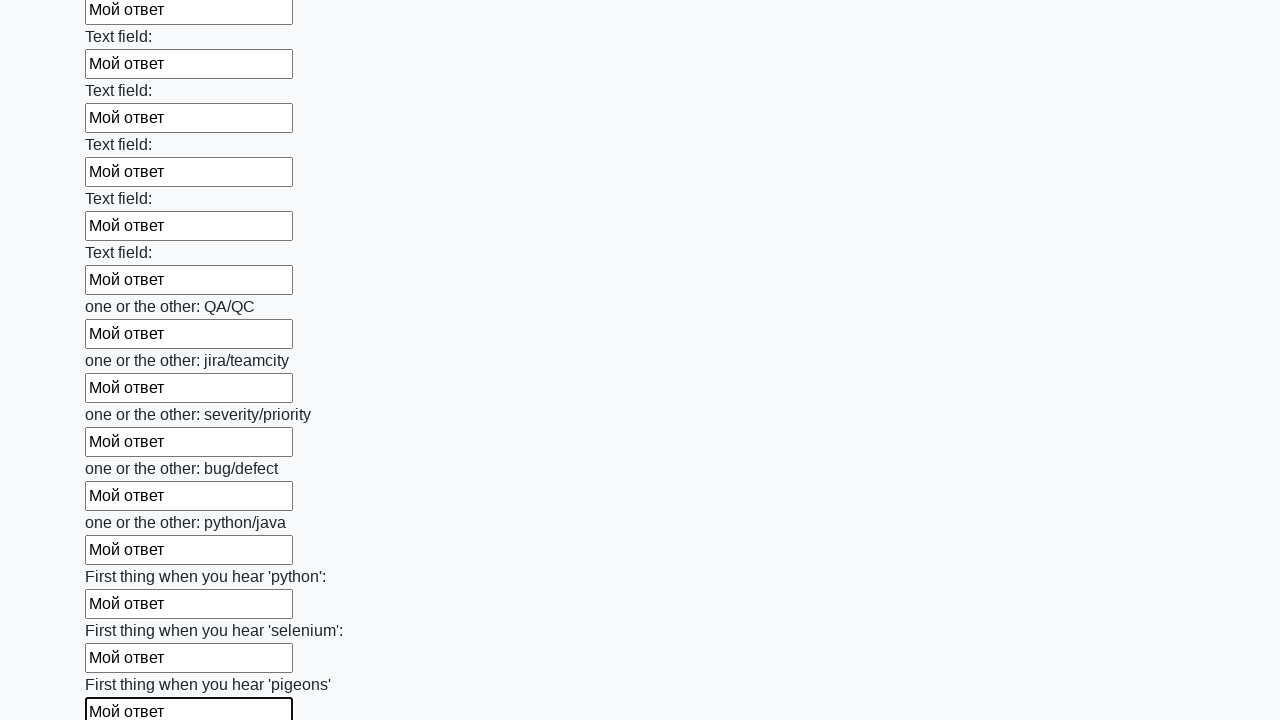

Filled a text input field with test answer on input[type='text'] >> nth=95
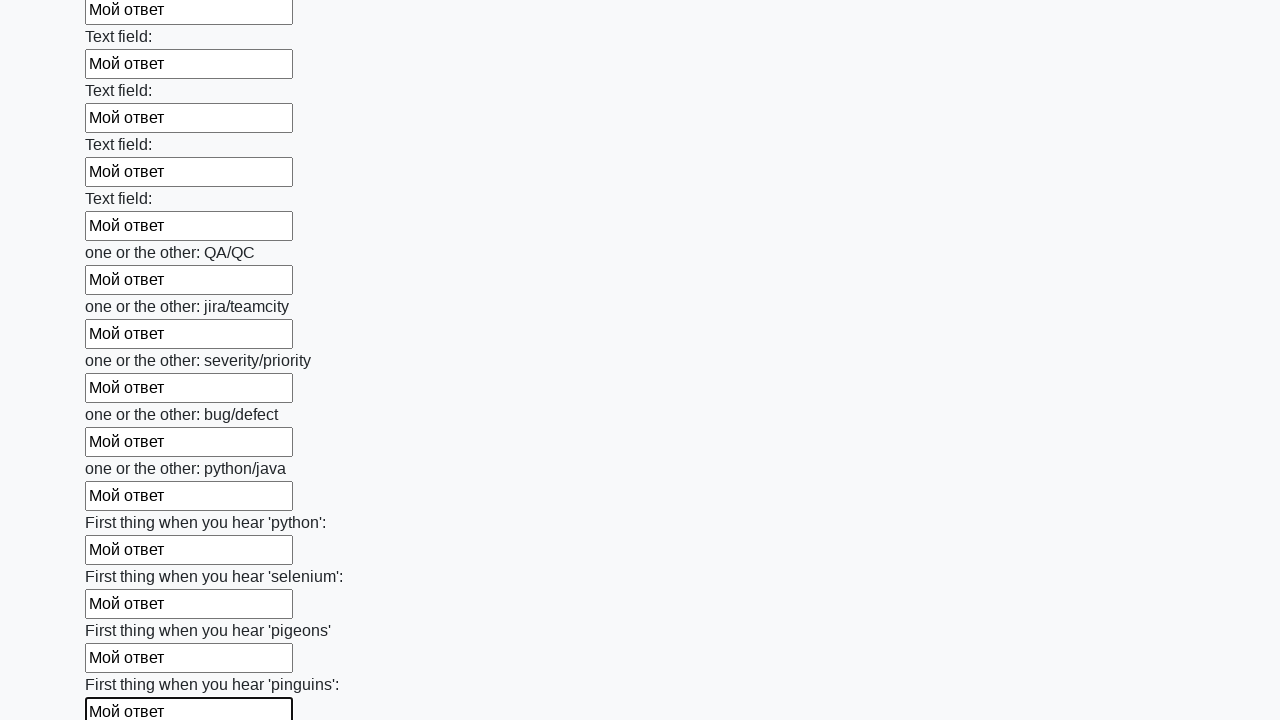

Filled a text input field with test answer on input[type='text'] >> nth=96
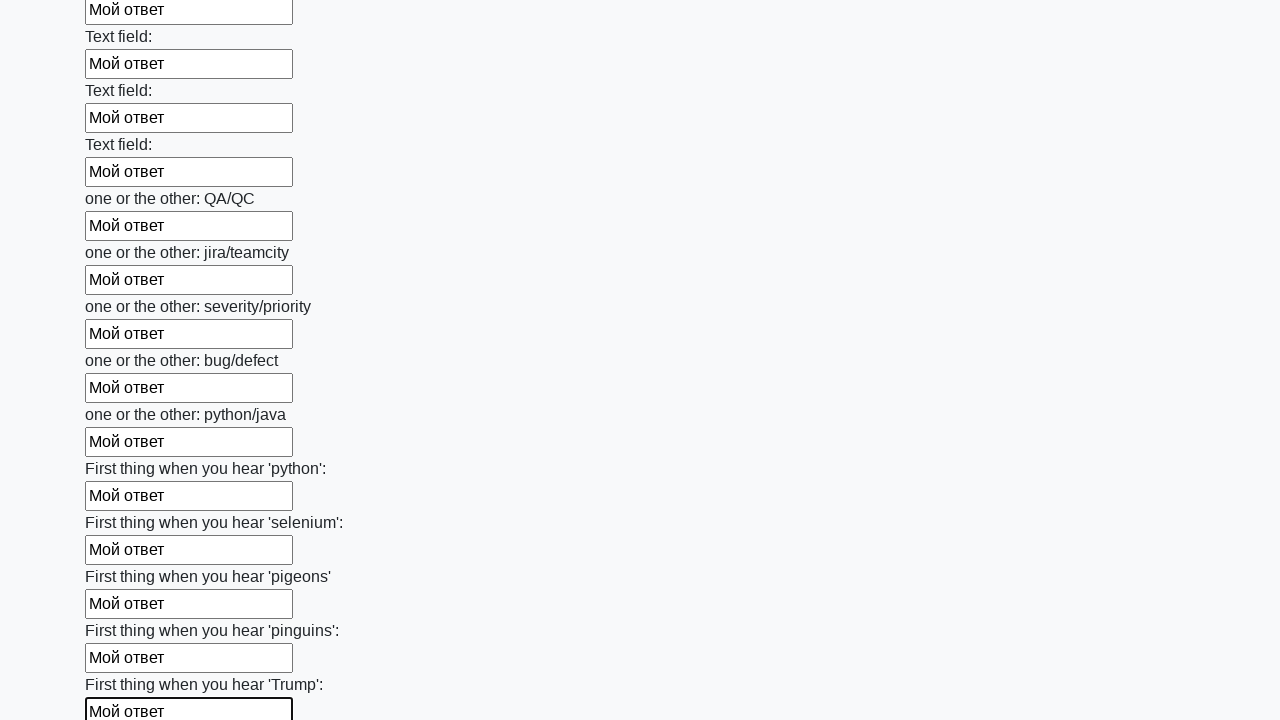

Filled a text input field with test answer on input[type='text'] >> nth=97
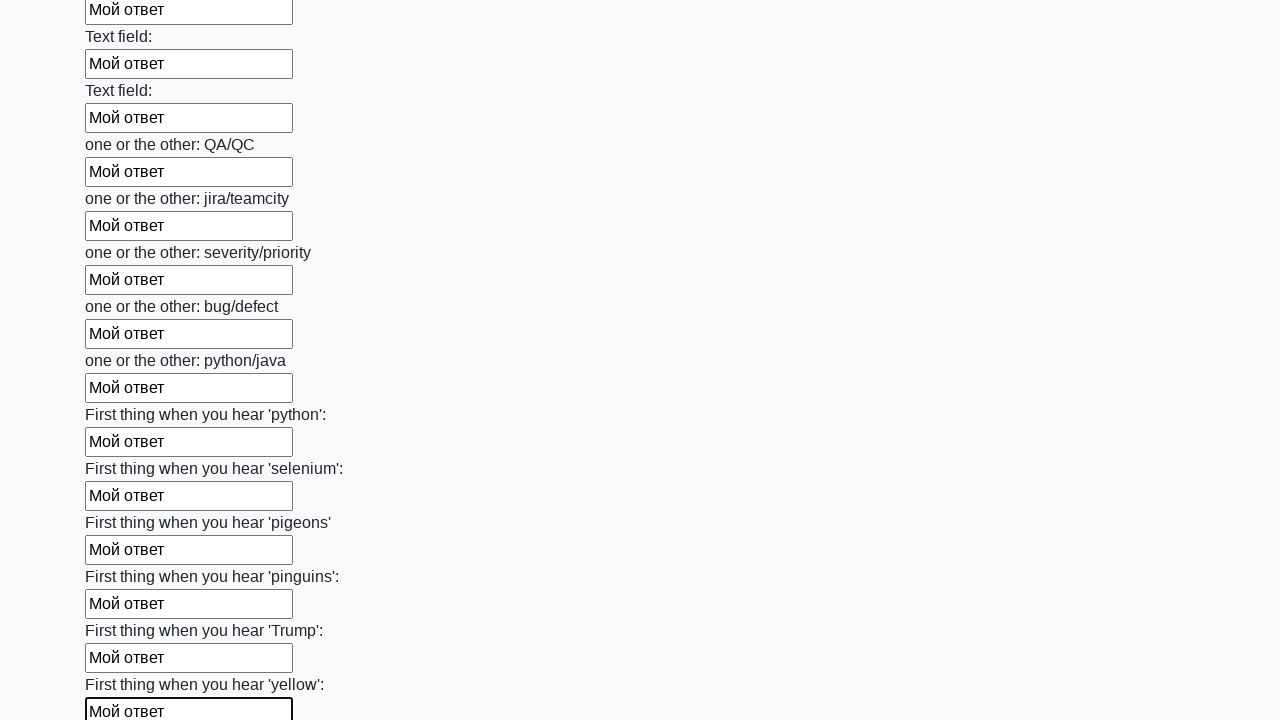

Filled a text input field with test answer on input[type='text'] >> nth=98
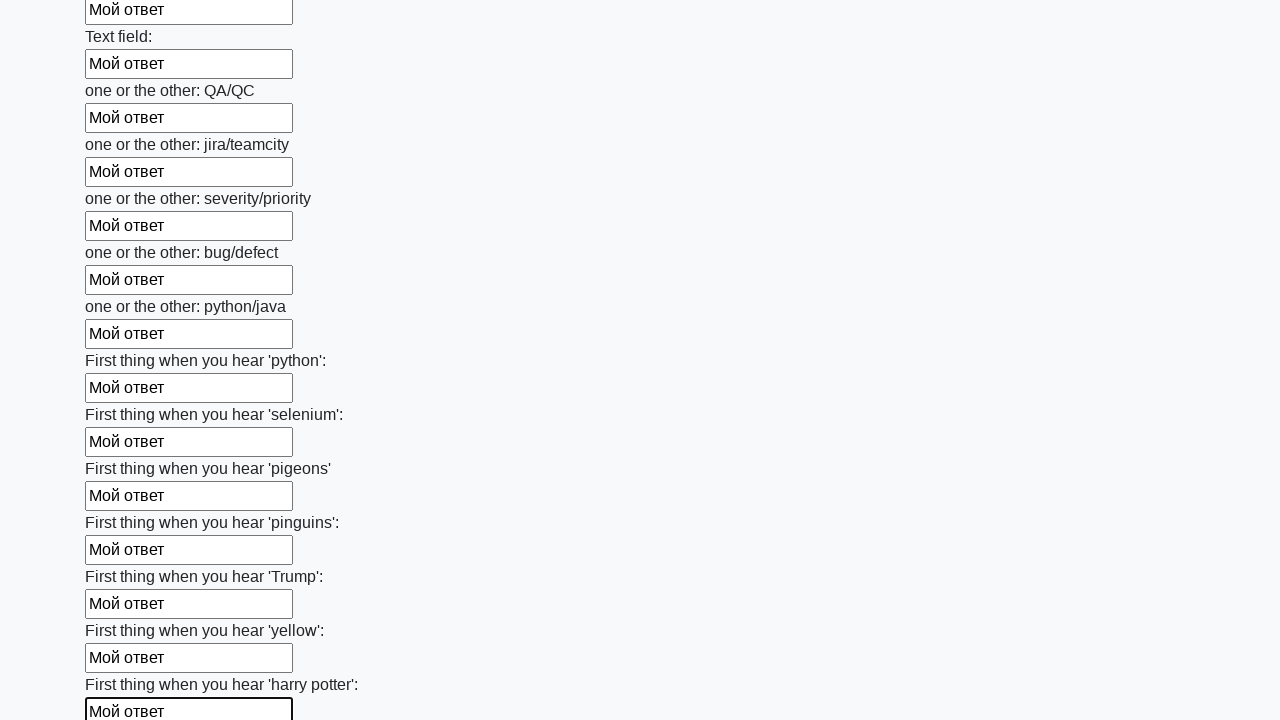

Filled a text input field with test answer on input[type='text'] >> nth=99
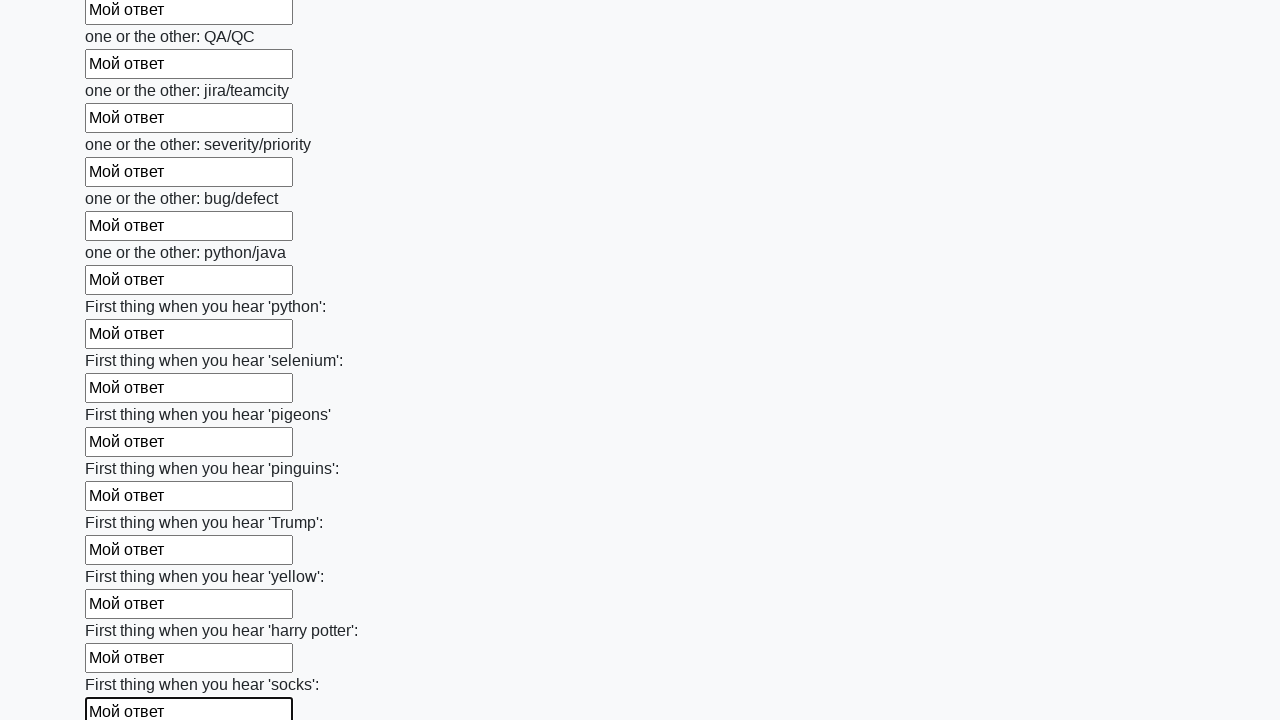

Clicked the submit button to submit the form at (123, 611) on button.btn
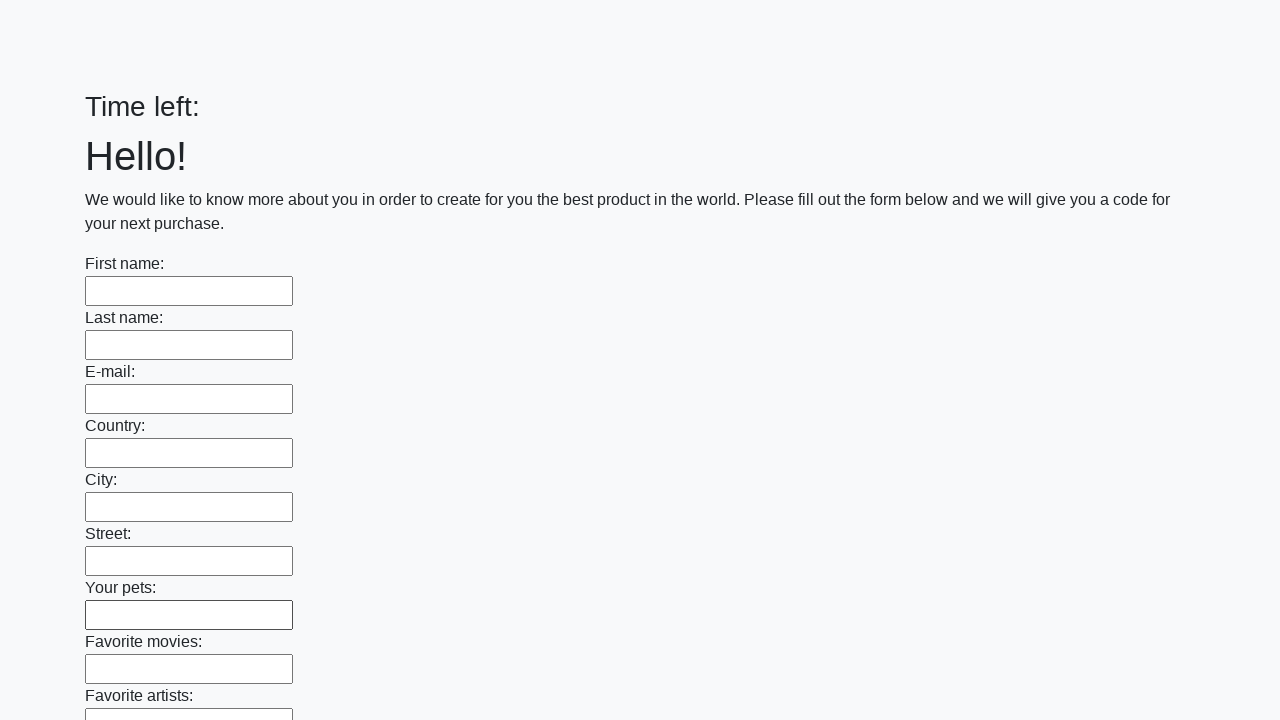

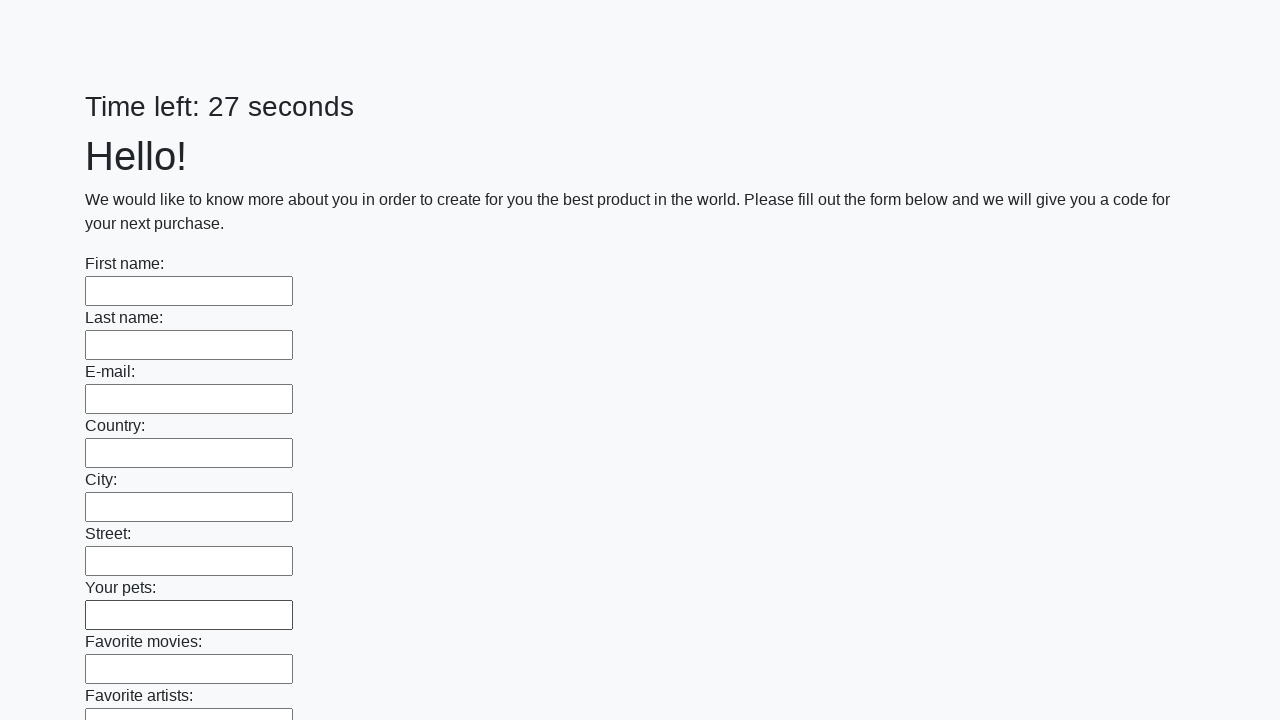